Fills all input fields in a large form with the text "answer" and submits the form by clicking the submit button

Starting URL: http://suninjuly.github.io/huge_form.html

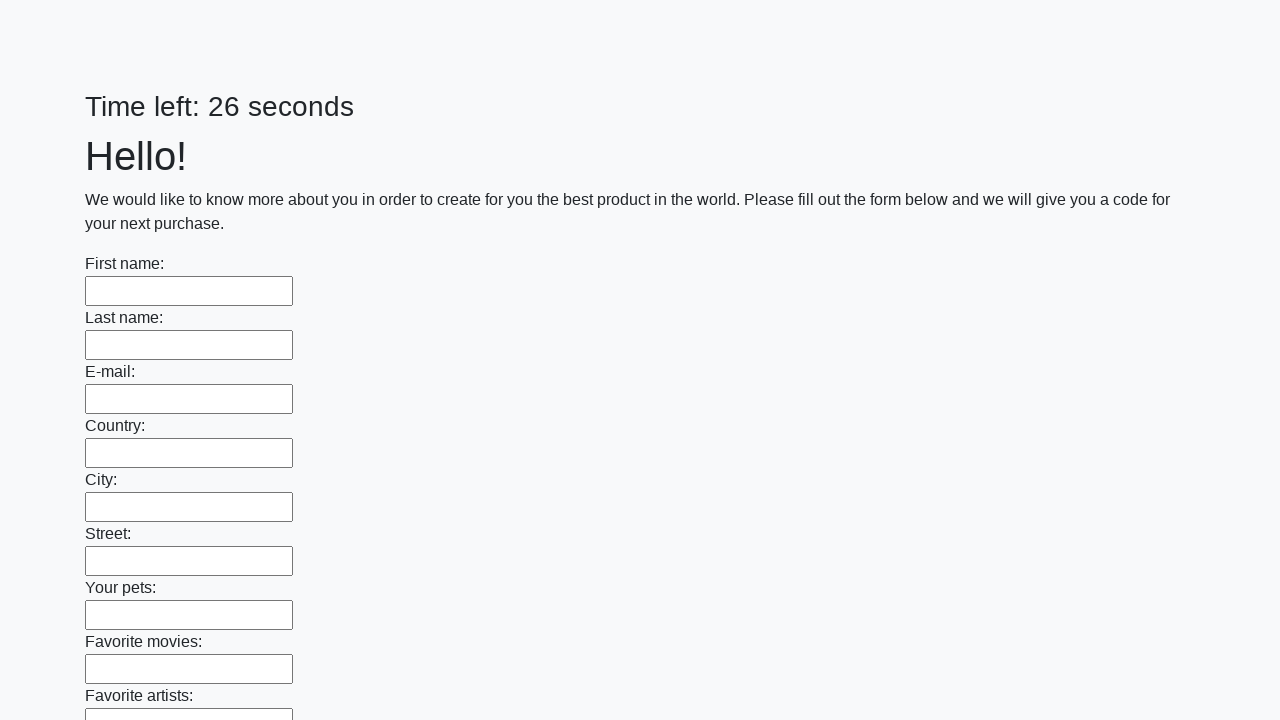

Located all input elements on the form
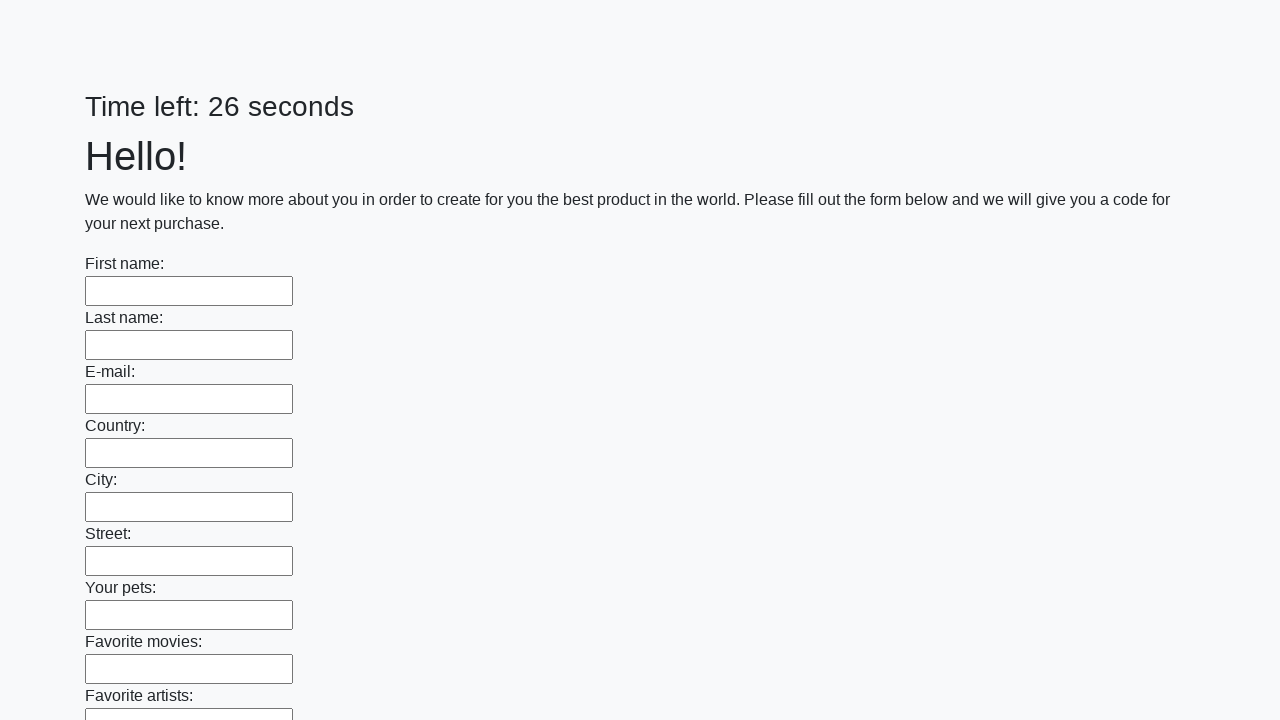

Found 100 input fields in the form
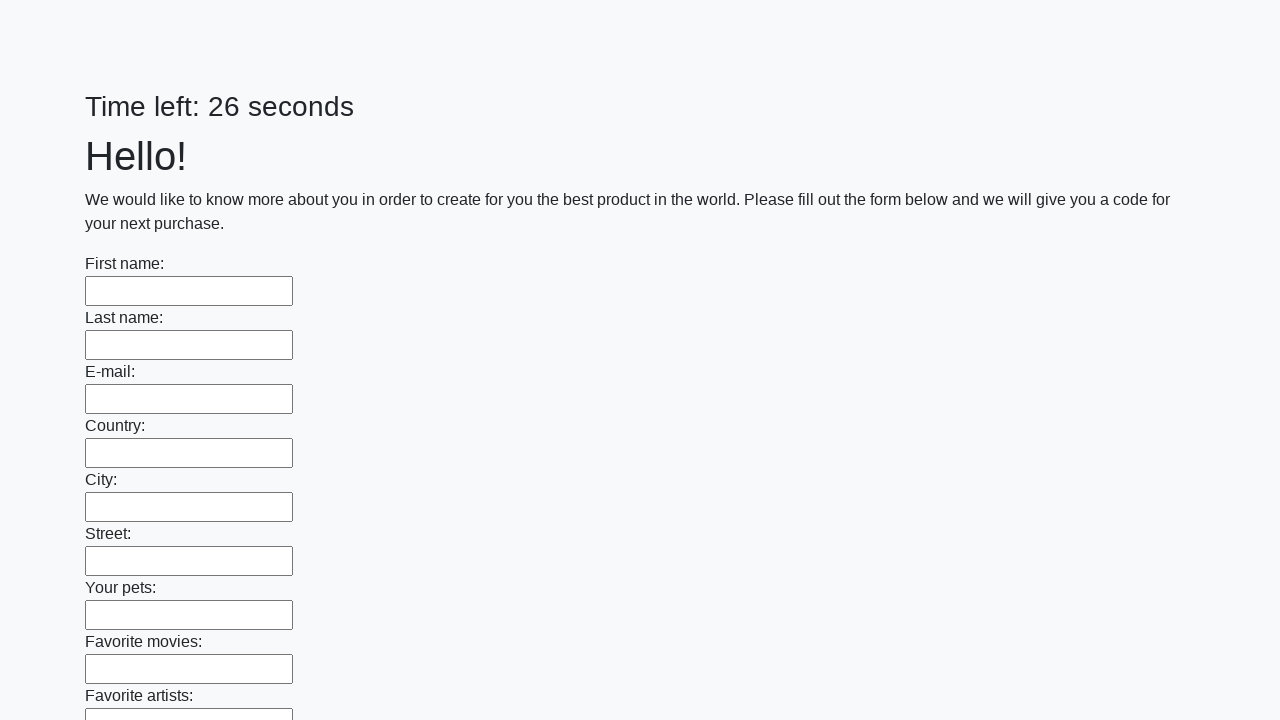

Filled input field 1 with 'answer' on input >> nth=0
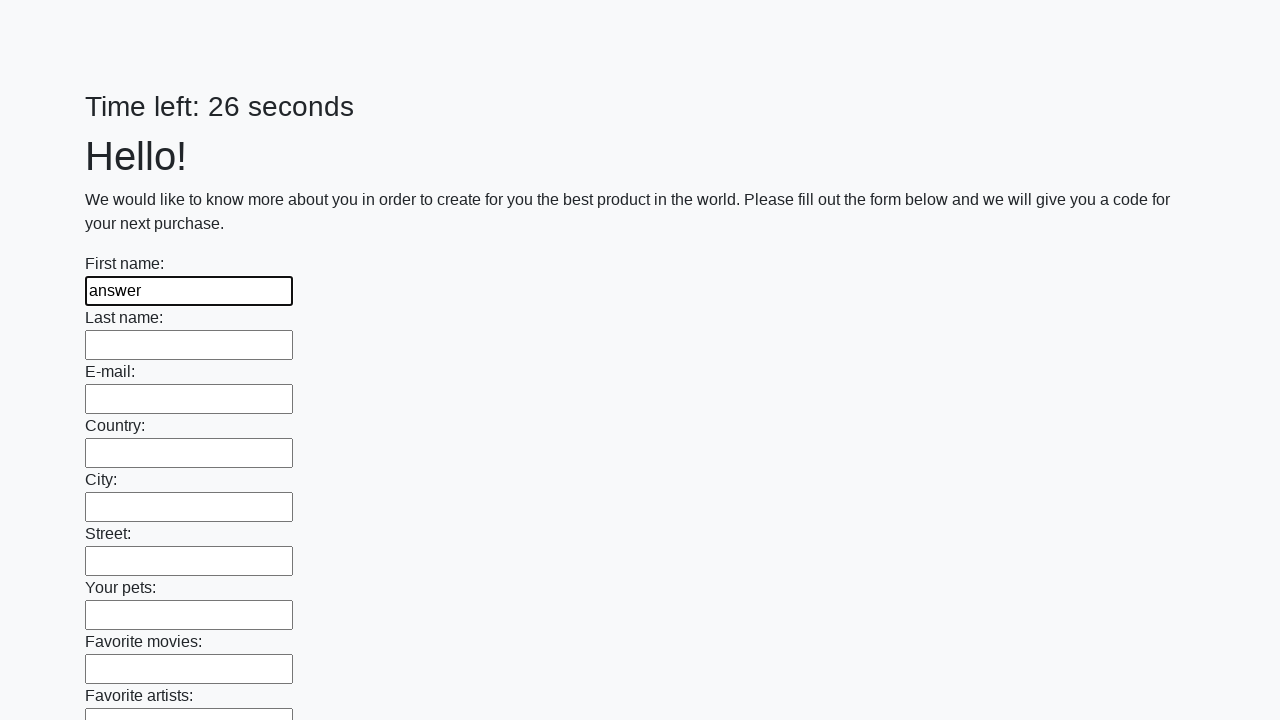

Filled input field 2 with 'answer' on input >> nth=1
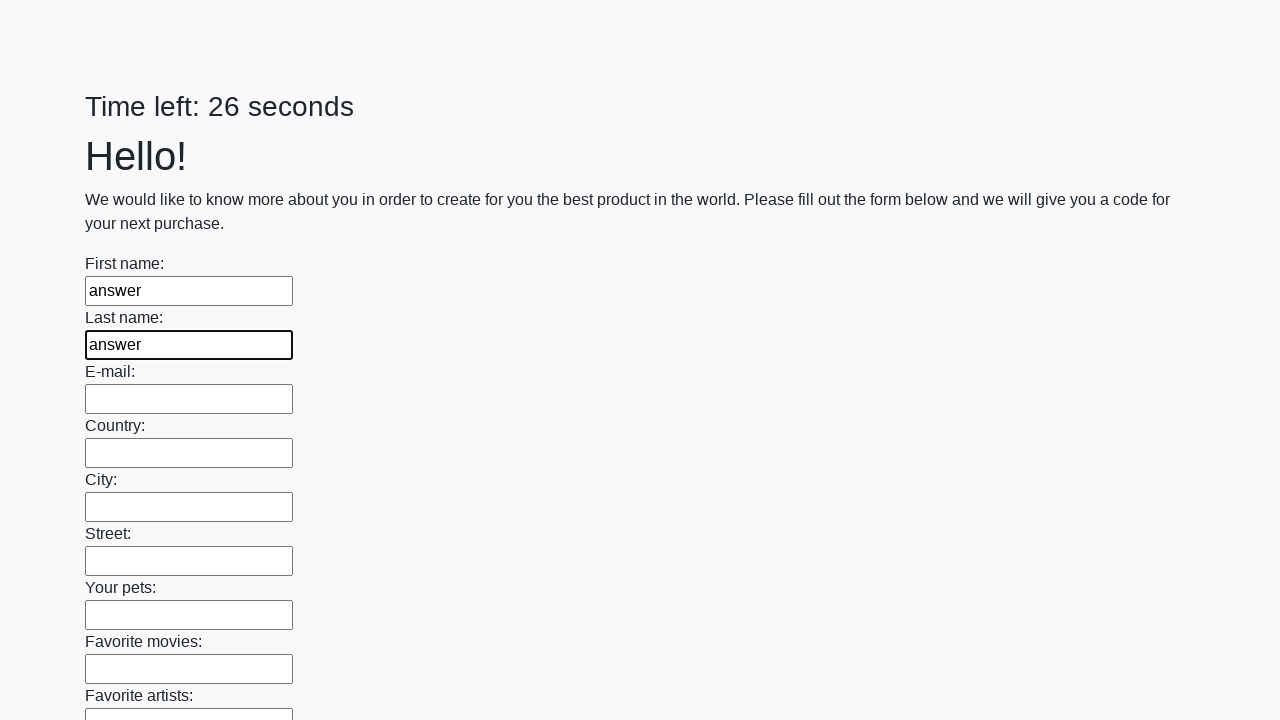

Filled input field 3 with 'answer' on input >> nth=2
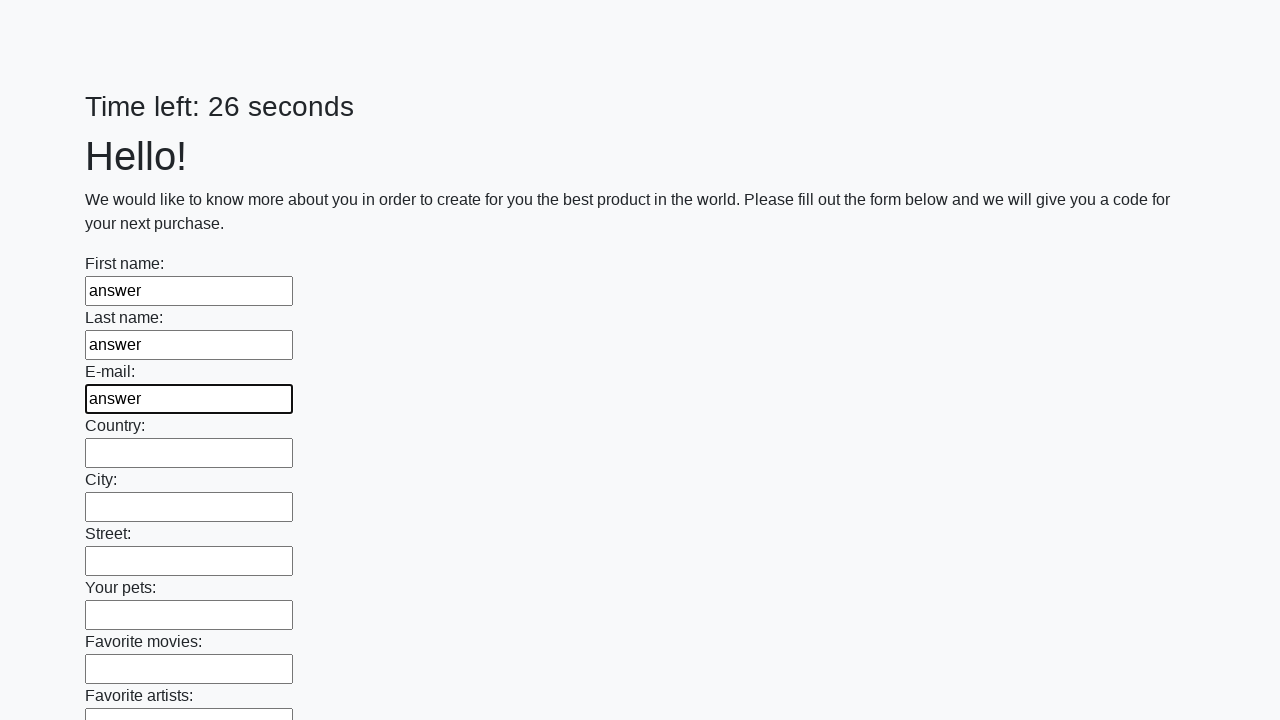

Filled input field 4 with 'answer' on input >> nth=3
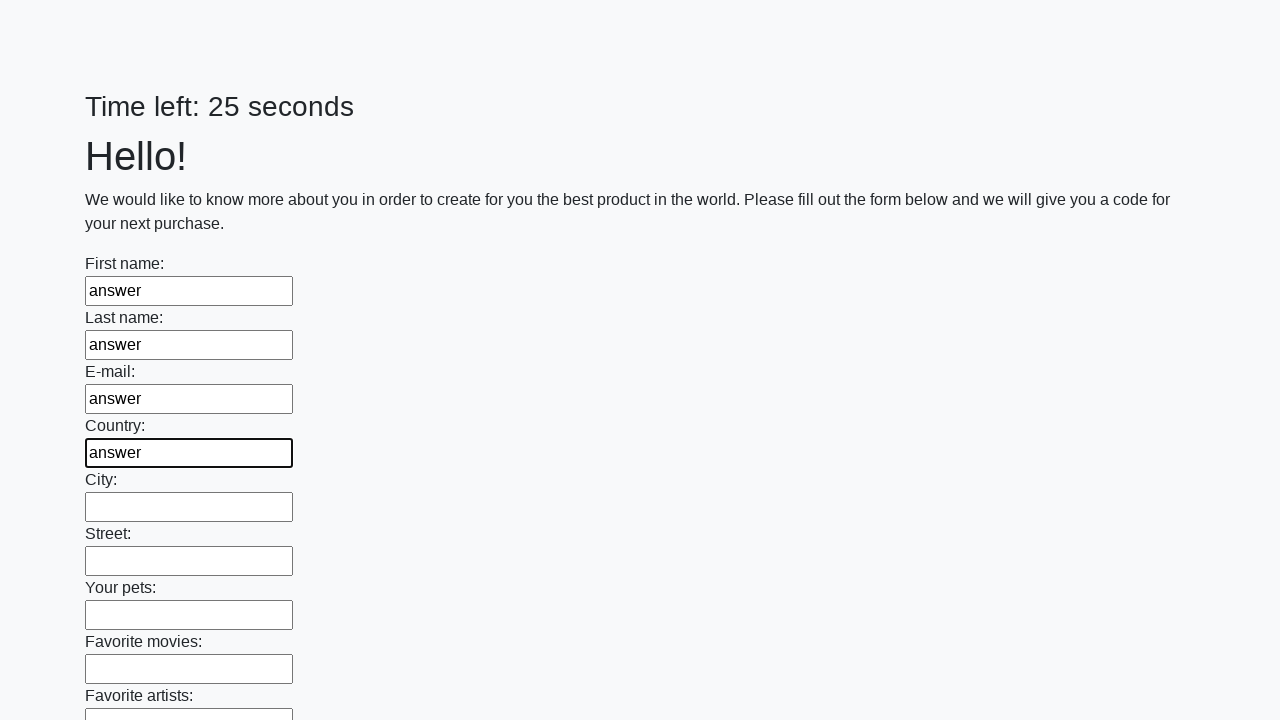

Filled input field 5 with 'answer' on input >> nth=4
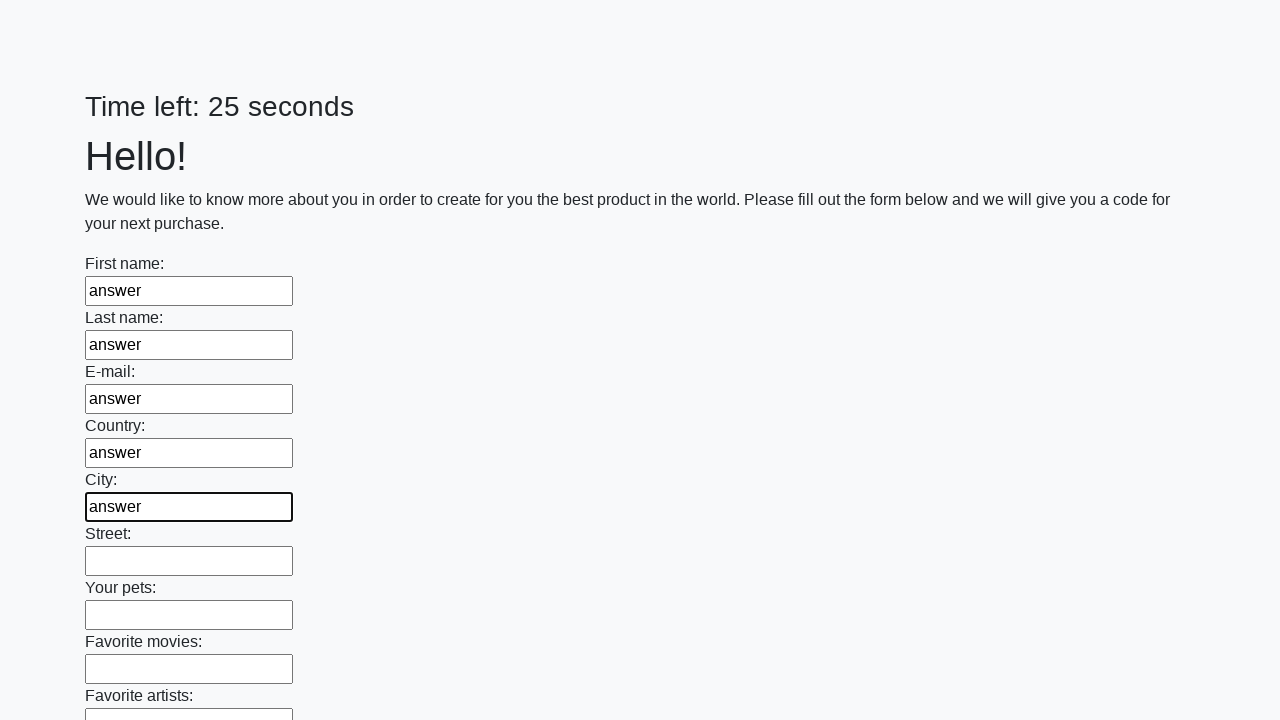

Filled input field 6 with 'answer' on input >> nth=5
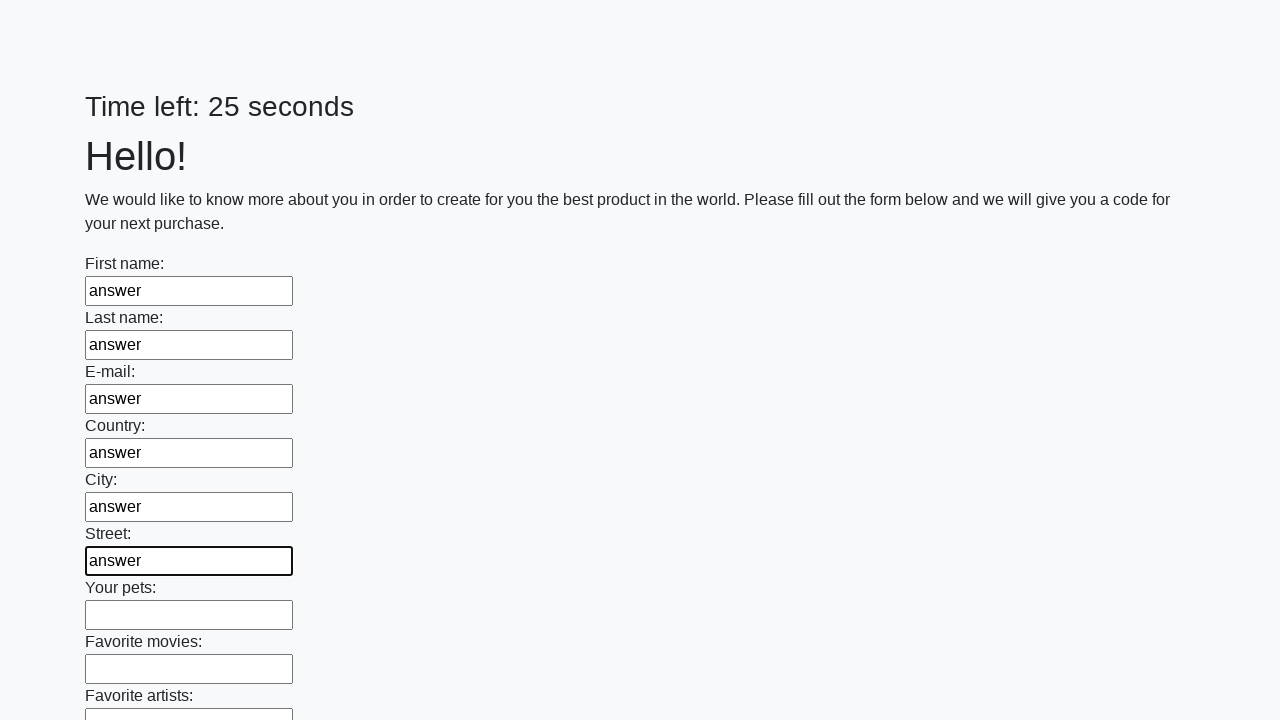

Filled input field 7 with 'answer' on input >> nth=6
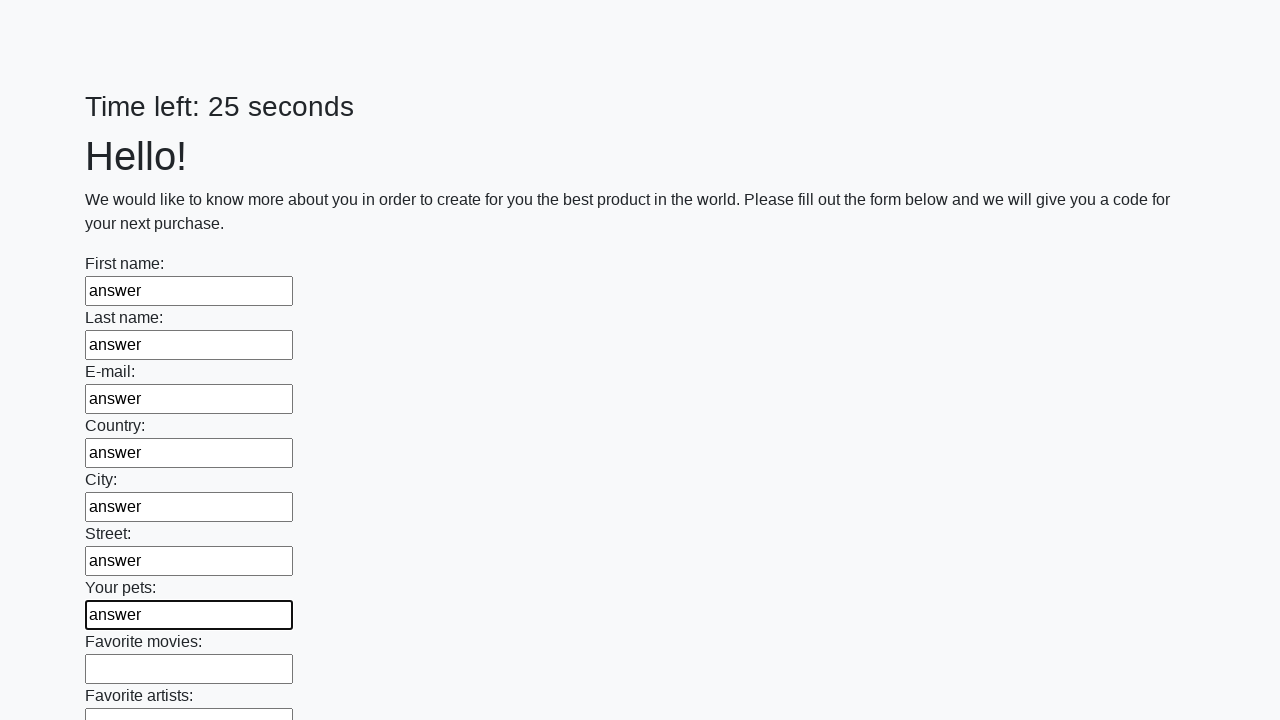

Filled input field 8 with 'answer' on input >> nth=7
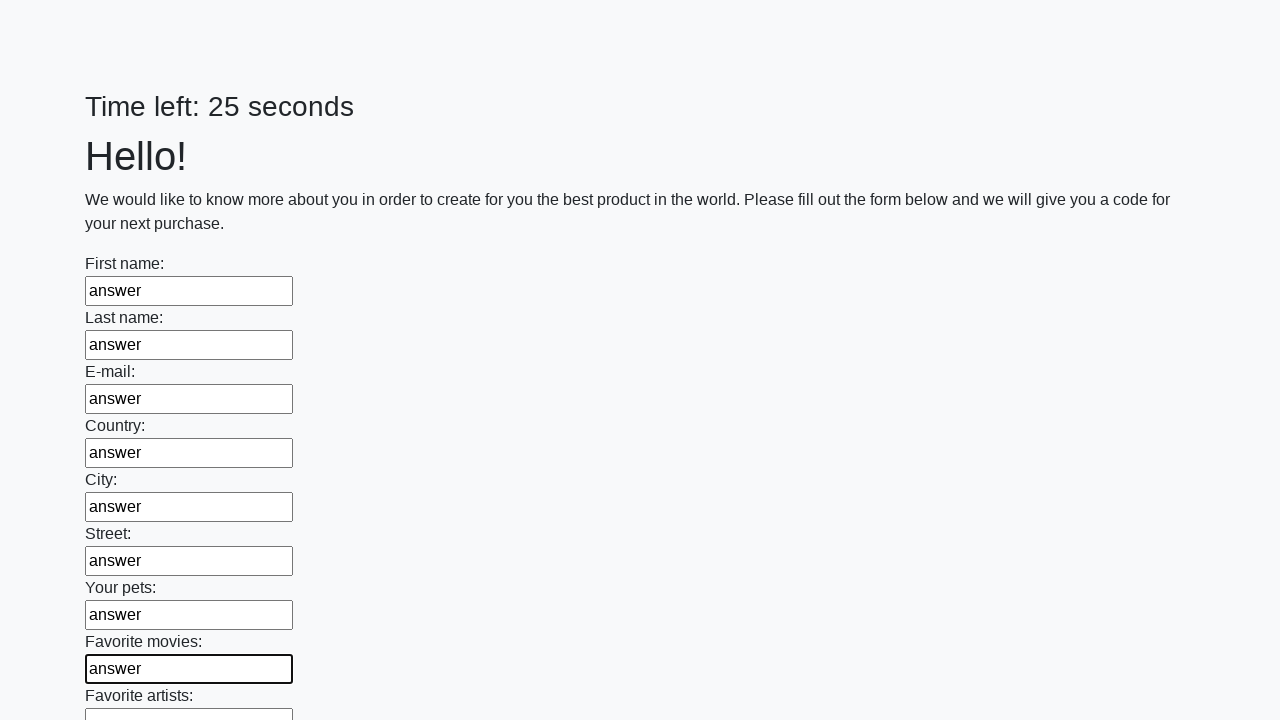

Filled input field 9 with 'answer' on input >> nth=8
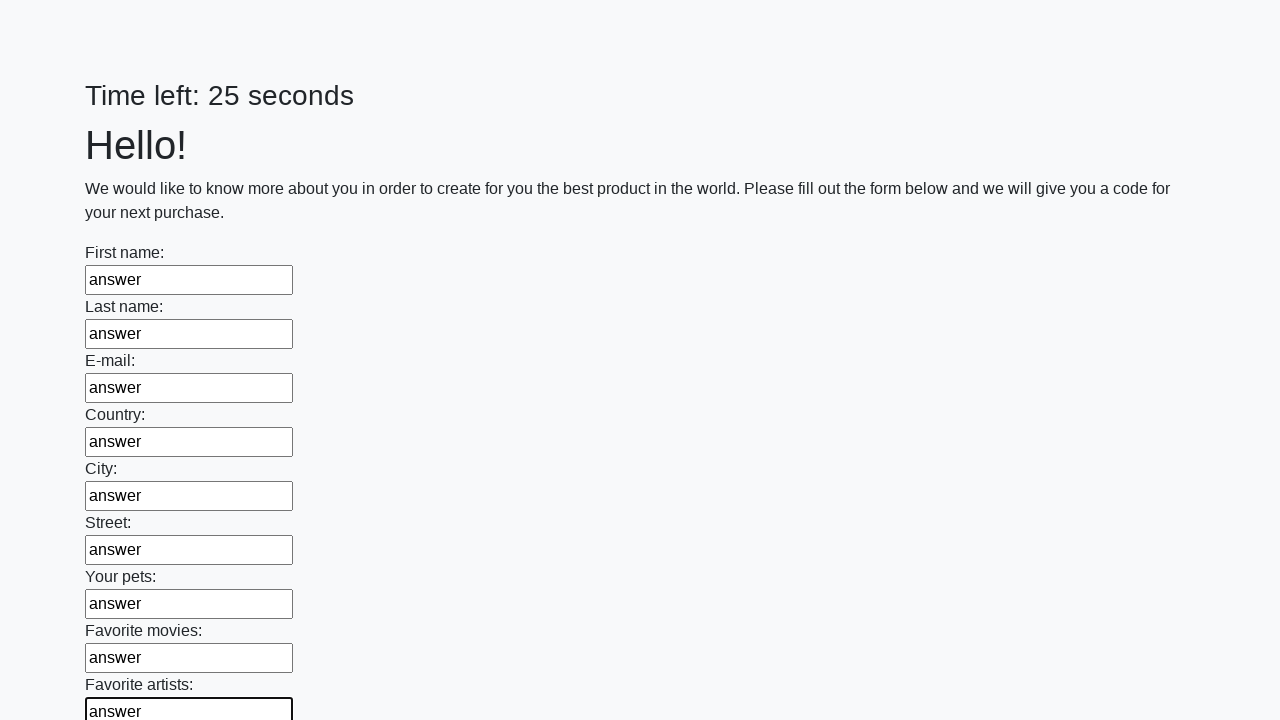

Filled input field 10 with 'answer' on input >> nth=9
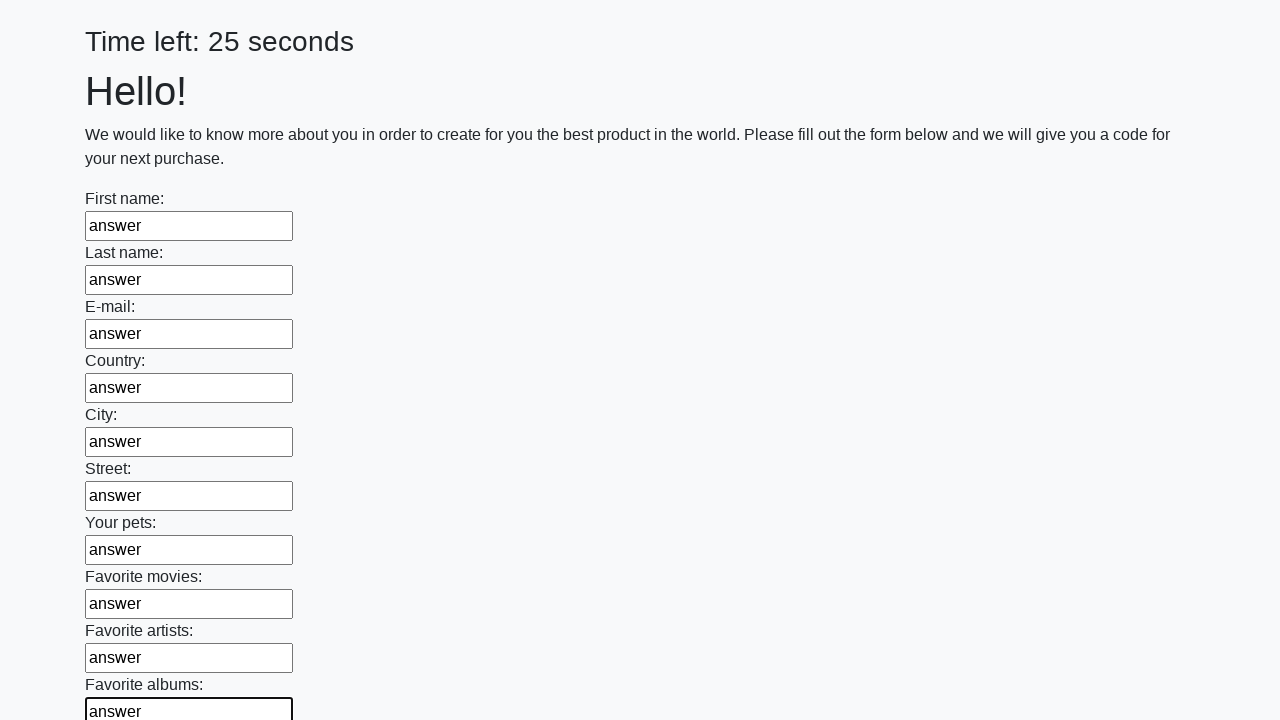

Filled input field 11 with 'answer' on input >> nth=10
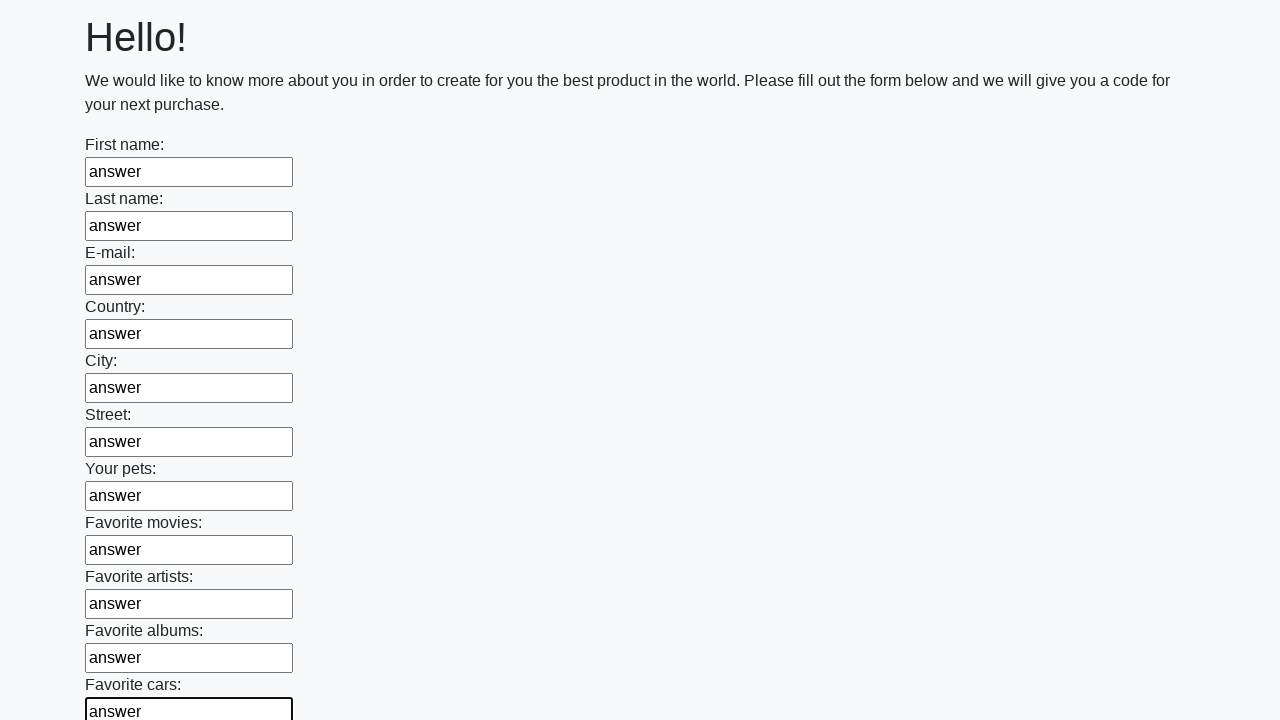

Filled input field 12 with 'answer' on input >> nth=11
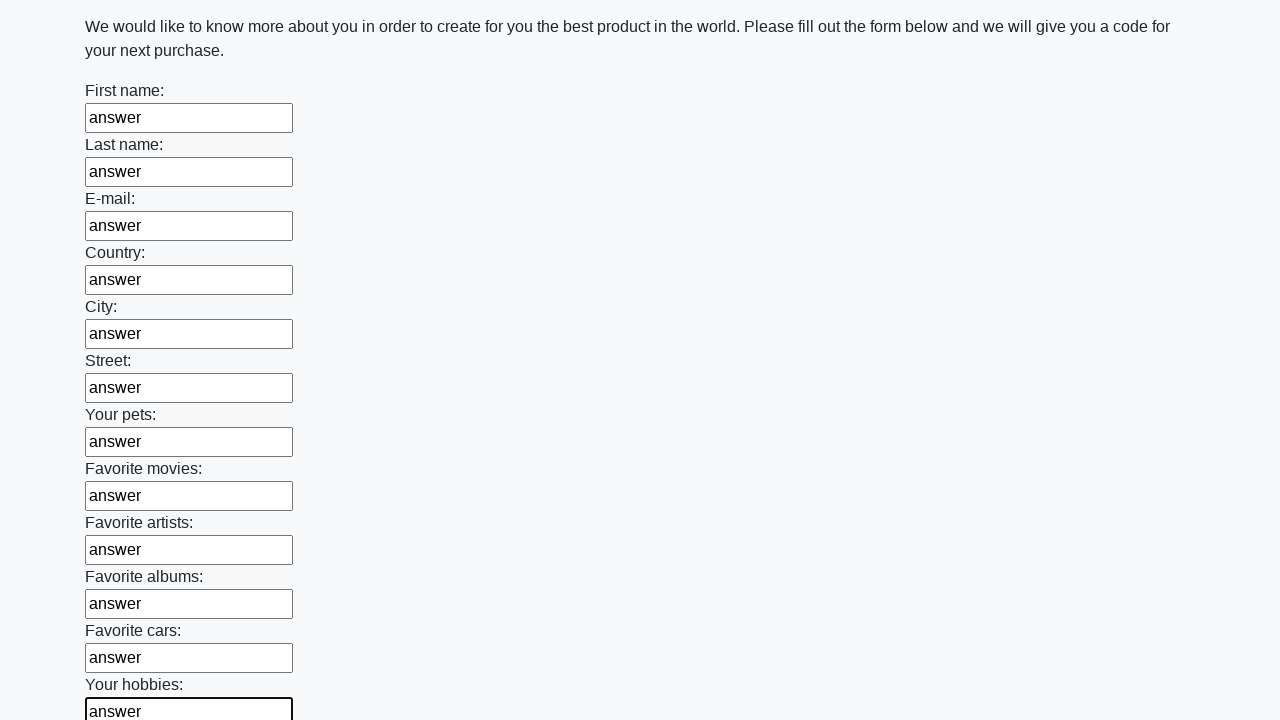

Filled input field 13 with 'answer' on input >> nth=12
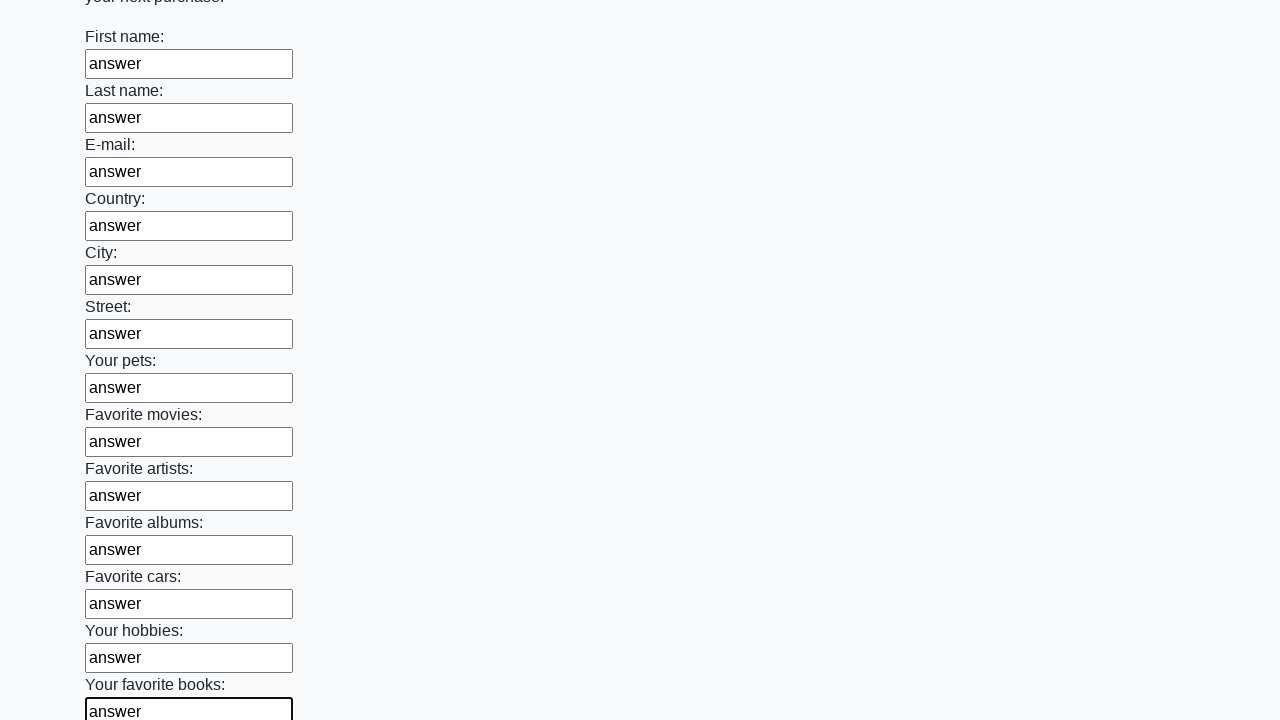

Filled input field 14 with 'answer' on input >> nth=13
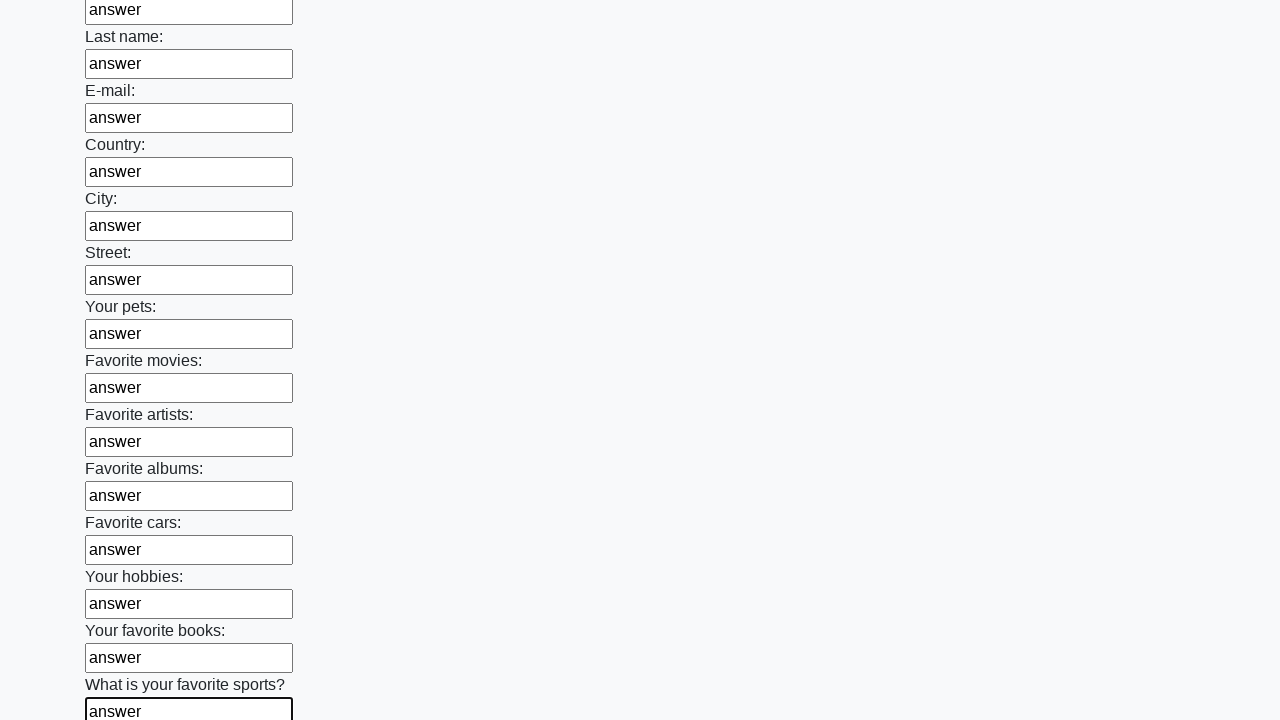

Filled input field 15 with 'answer' on input >> nth=14
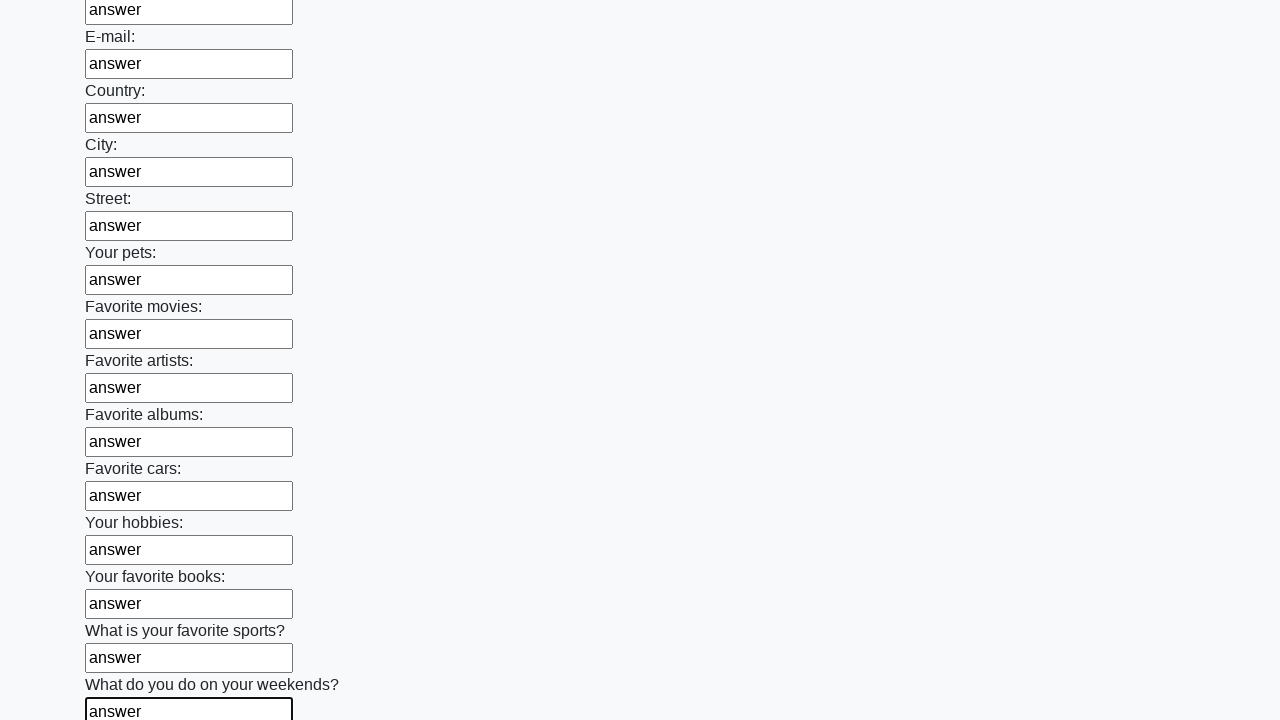

Filled input field 16 with 'answer' on input >> nth=15
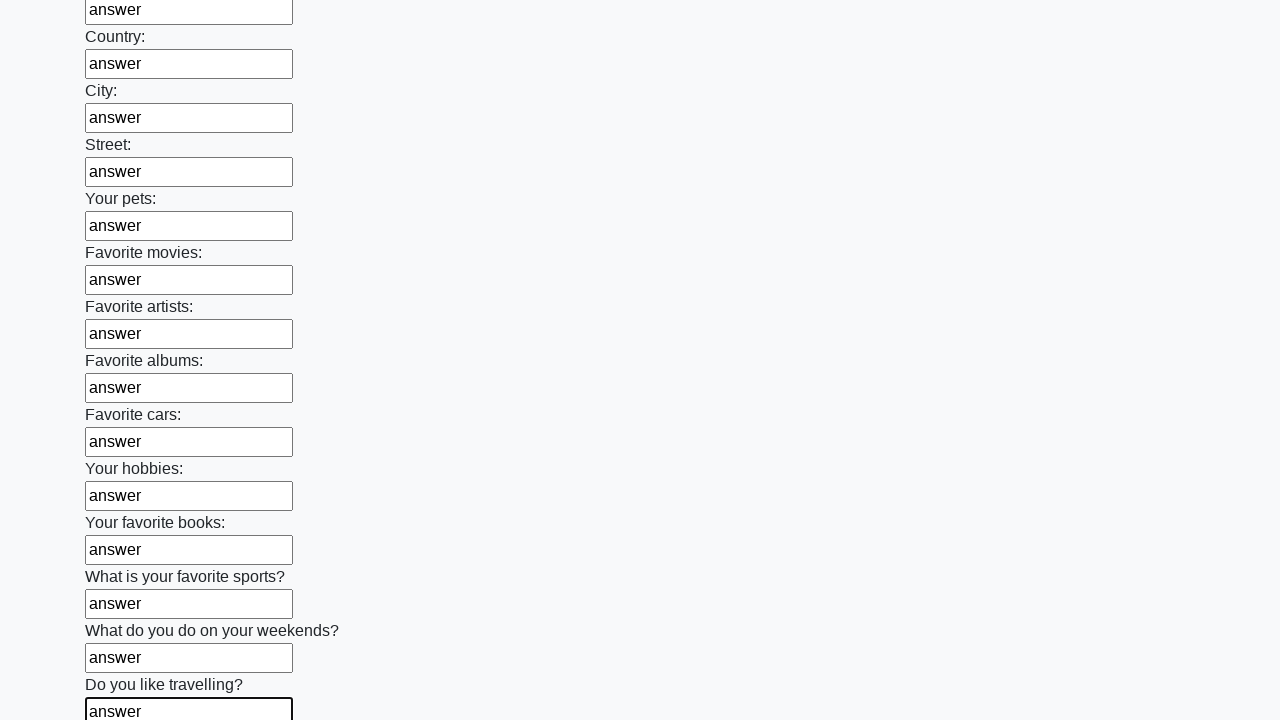

Filled input field 17 with 'answer' on input >> nth=16
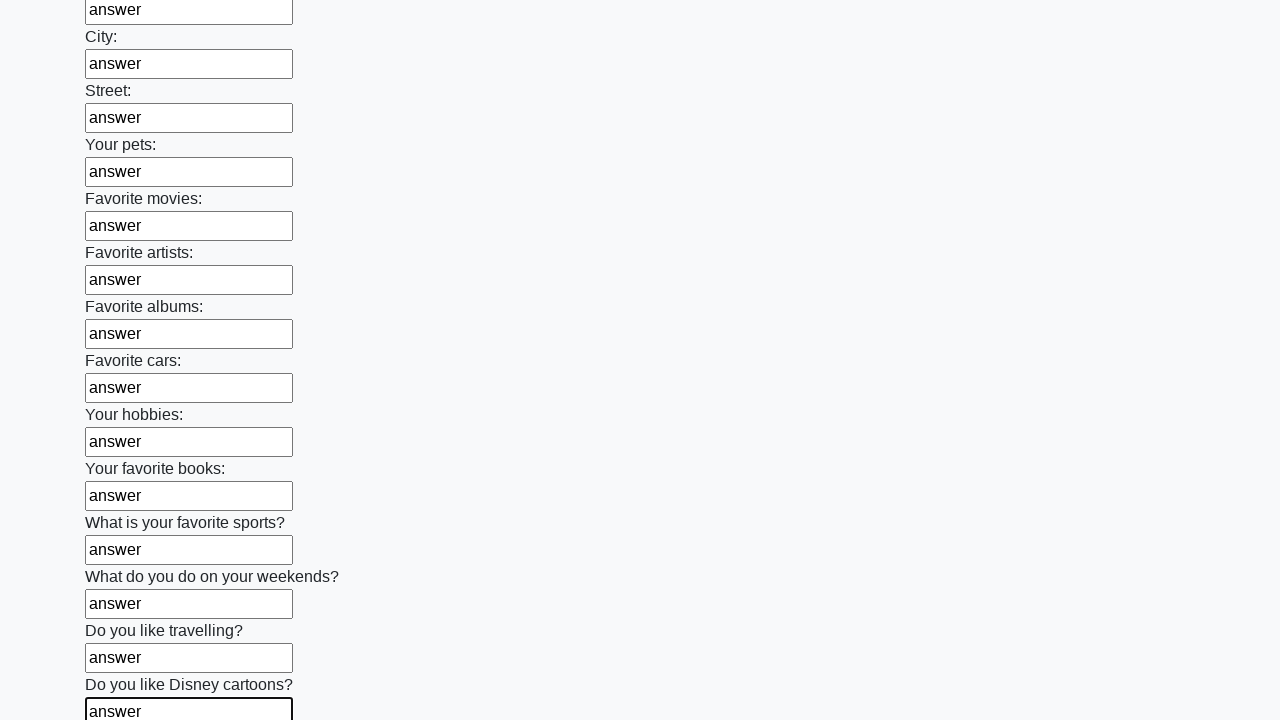

Filled input field 18 with 'answer' on input >> nth=17
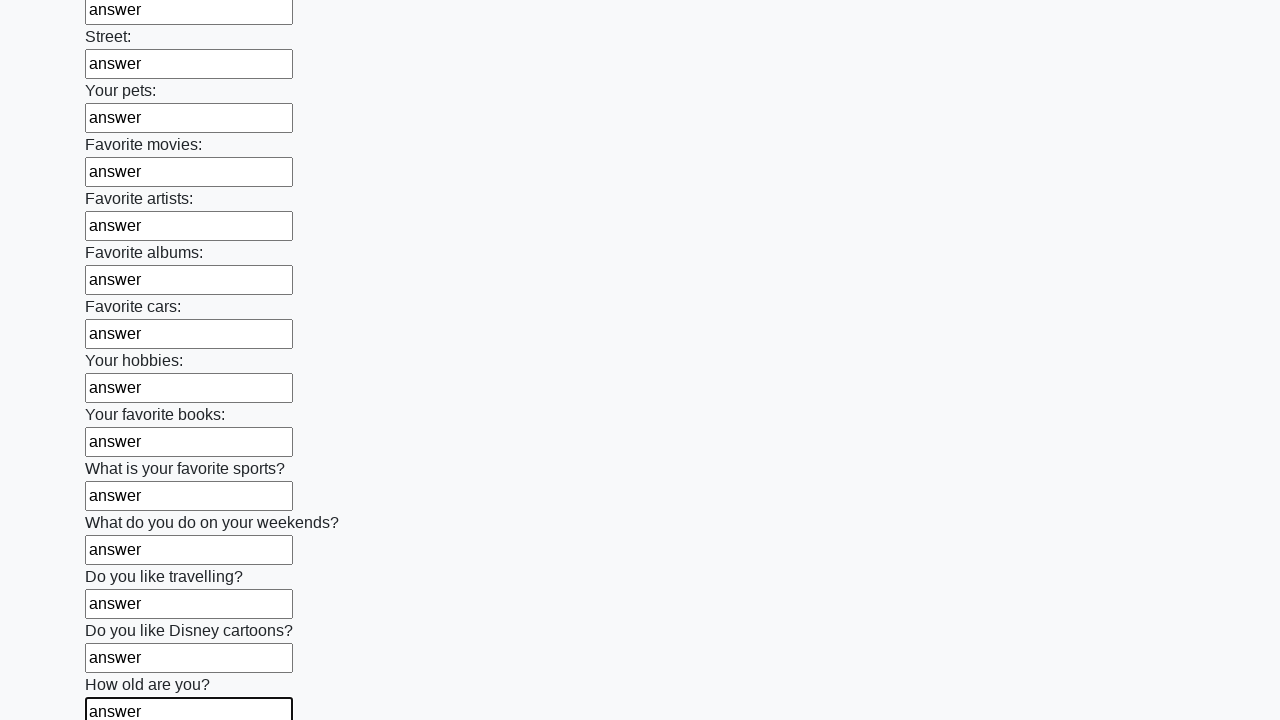

Filled input field 19 with 'answer' on input >> nth=18
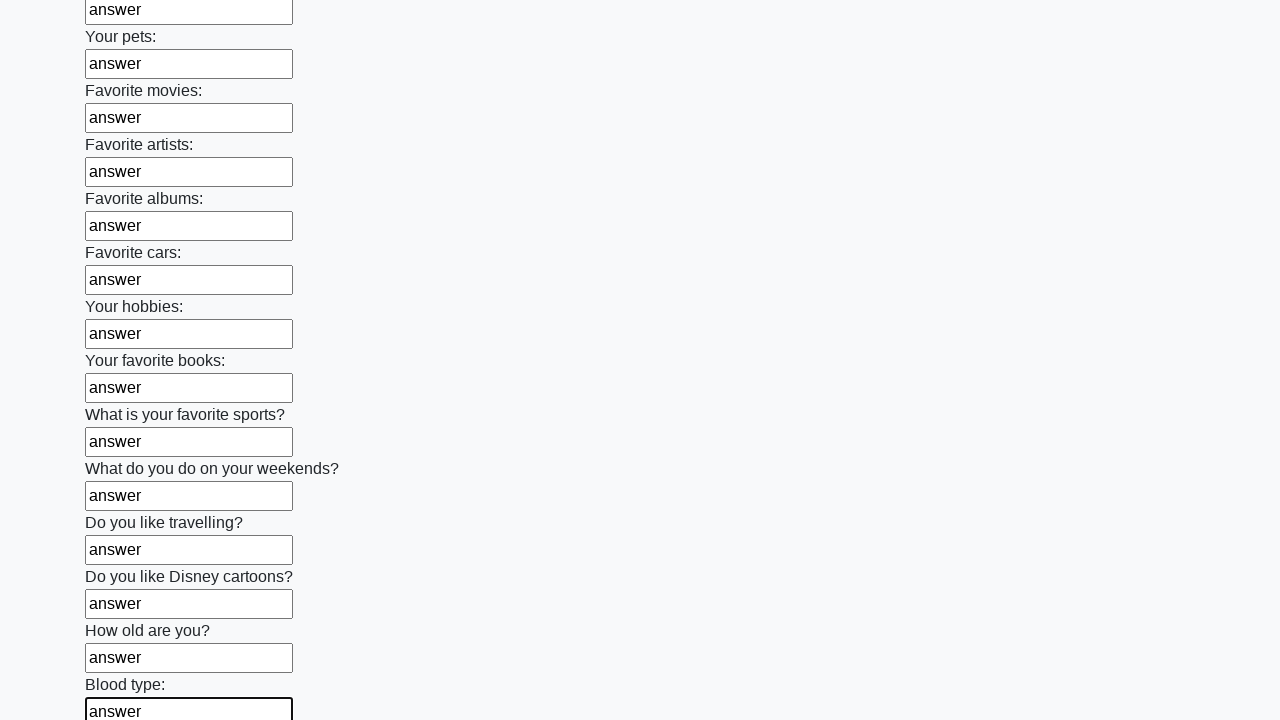

Filled input field 20 with 'answer' on input >> nth=19
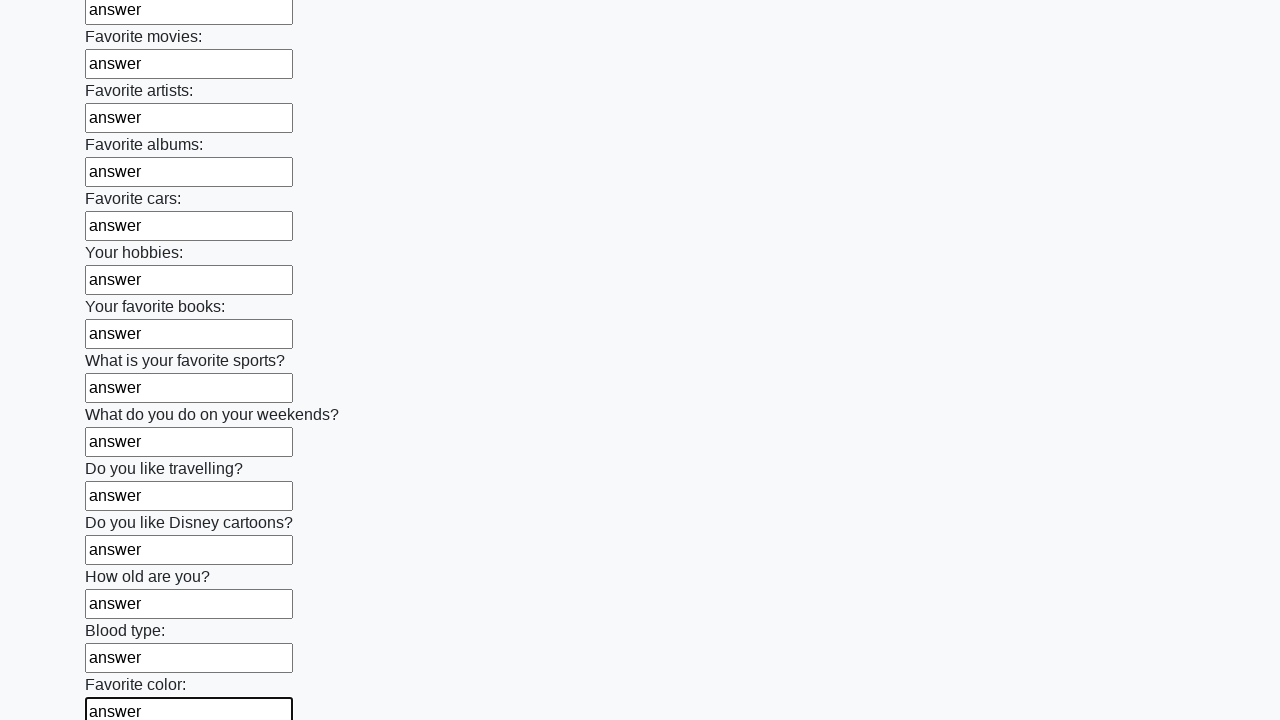

Filled input field 21 with 'answer' on input >> nth=20
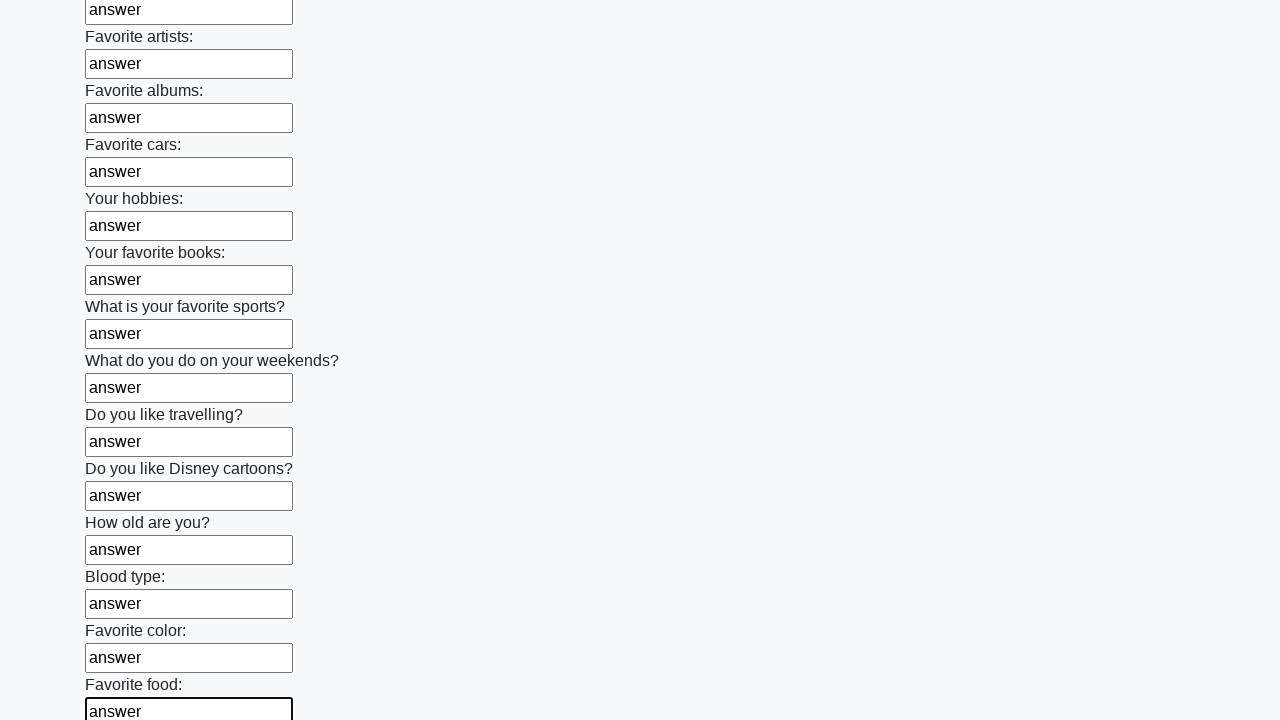

Filled input field 22 with 'answer' on input >> nth=21
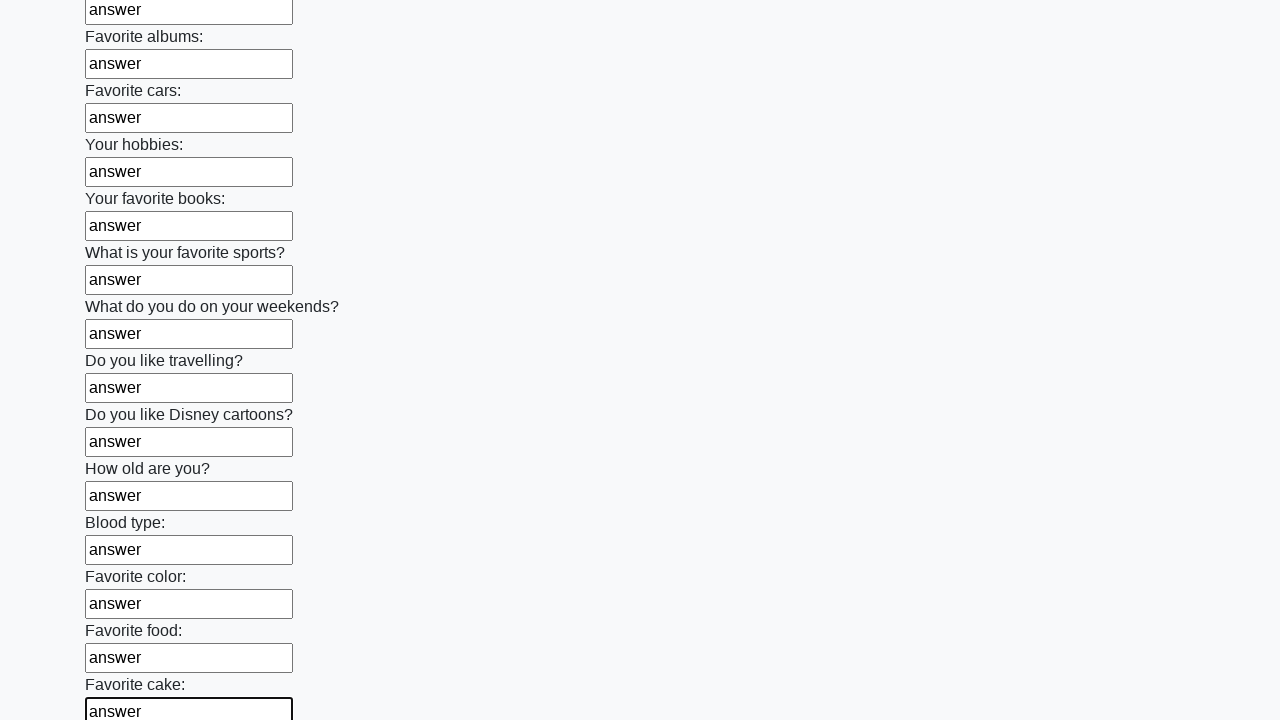

Filled input field 23 with 'answer' on input >> nth=22
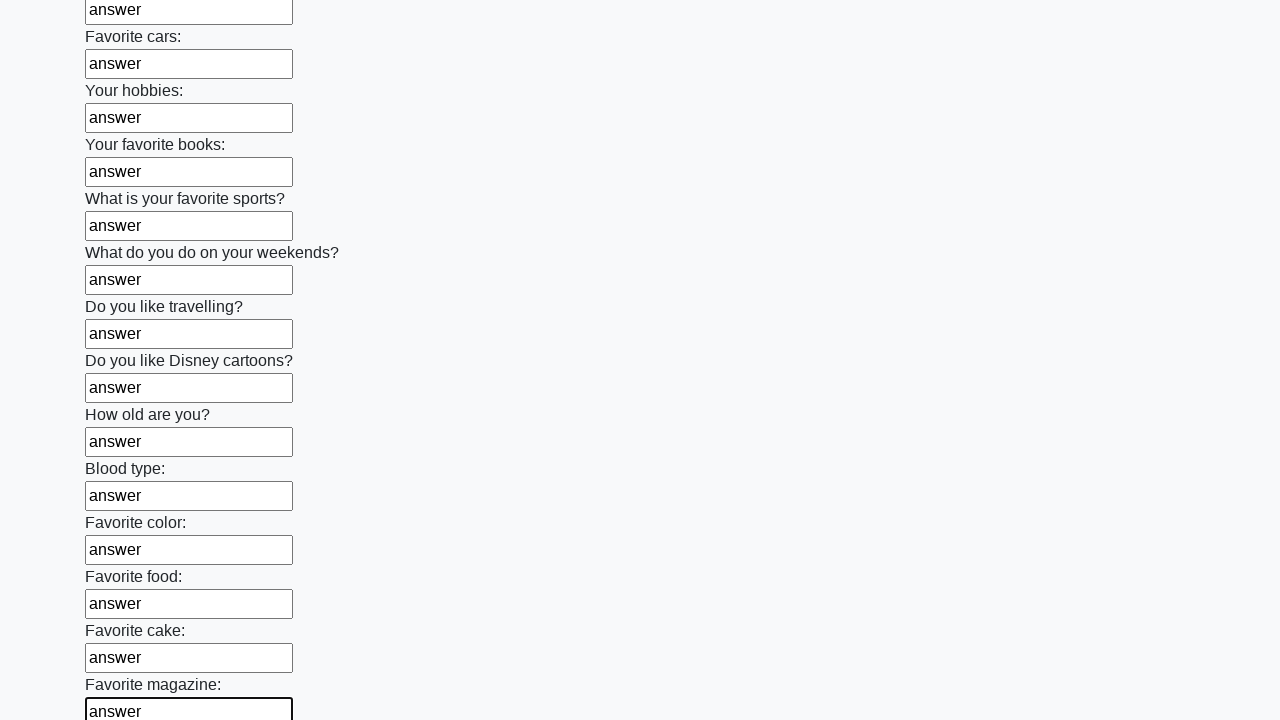

Filled input field 24 with 'answer' on input >> nth=23
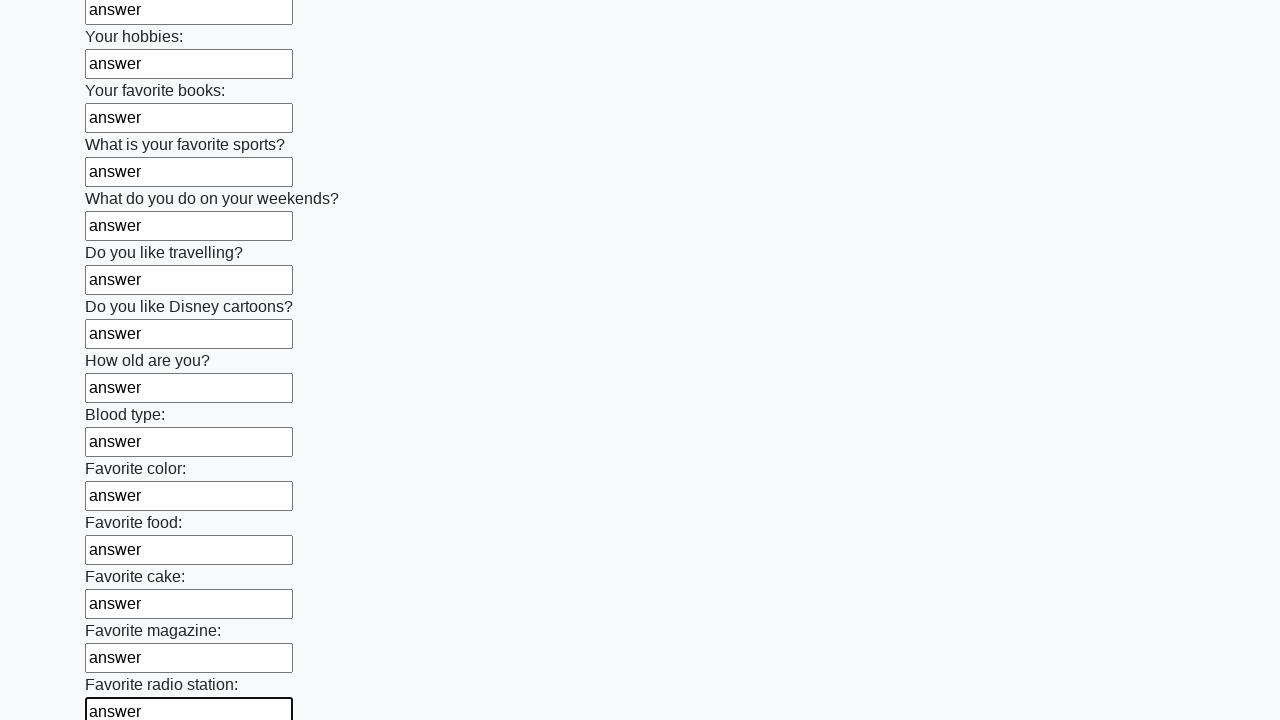

Filled input field 25 with 'answer' on input >> nth=24
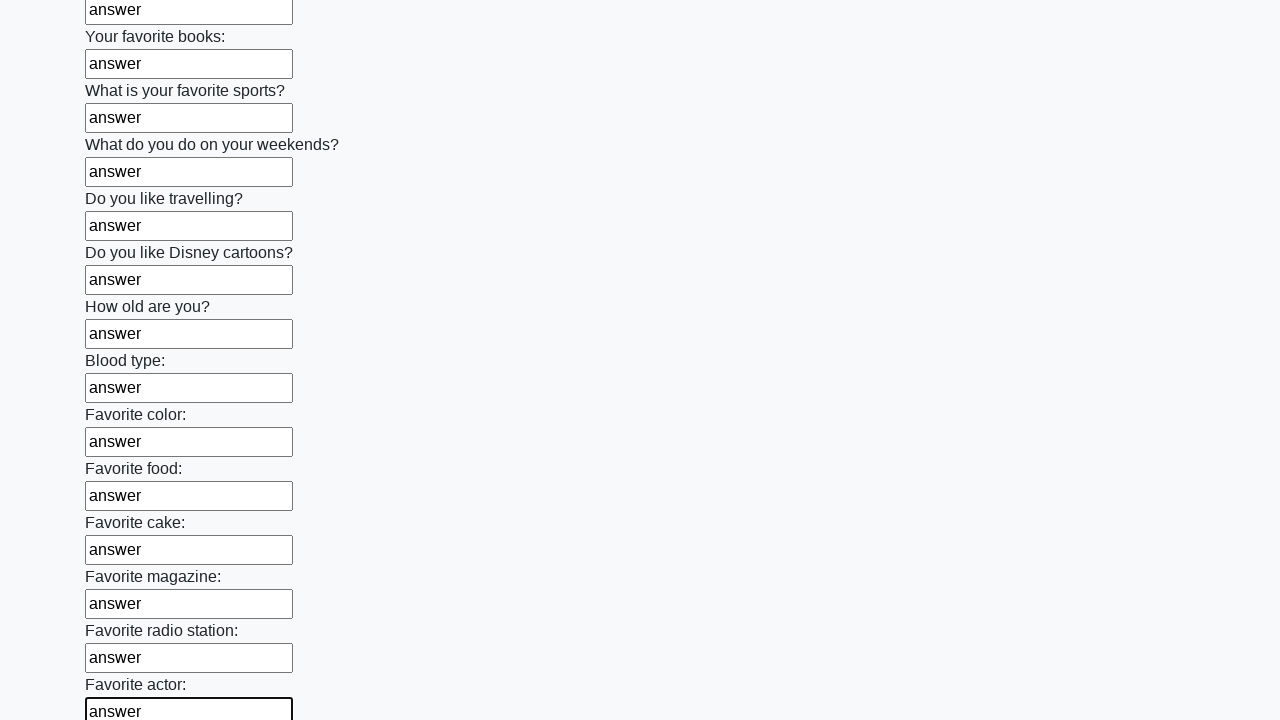

Filled input field 26 with 'answer' on input >> nth=25
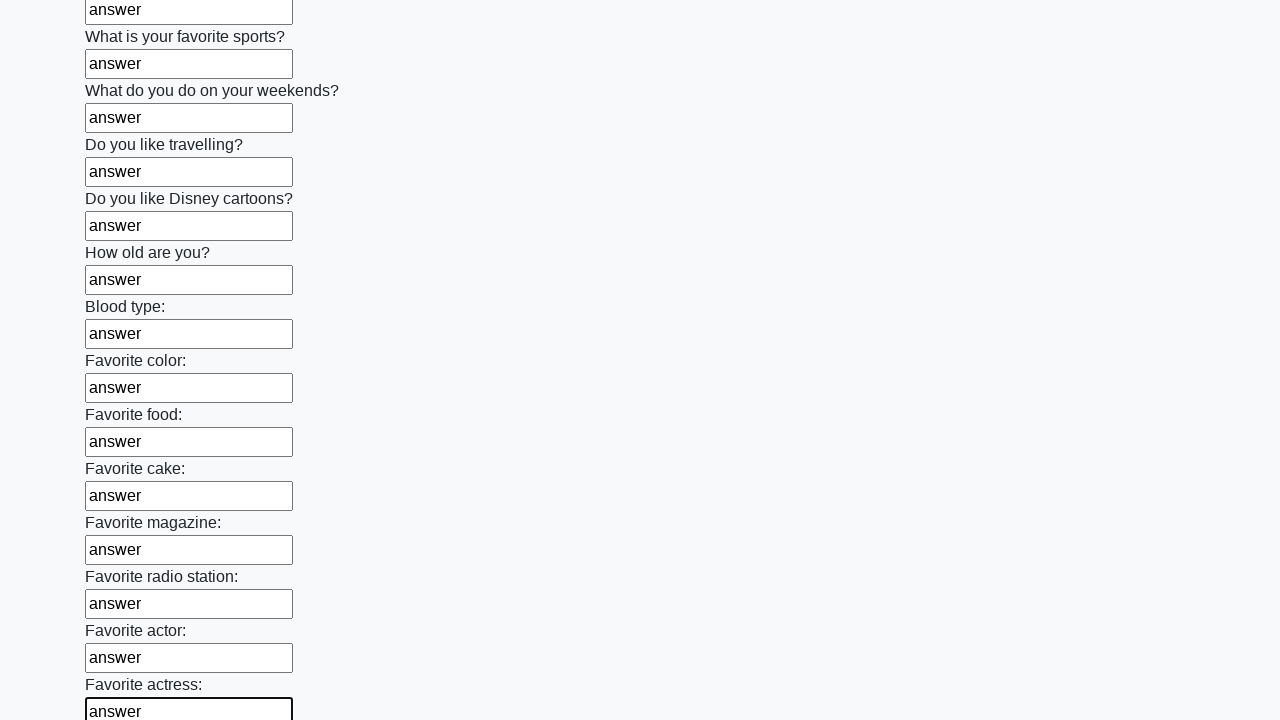

Filled input field 27 with 'answer' on input >> nth=26
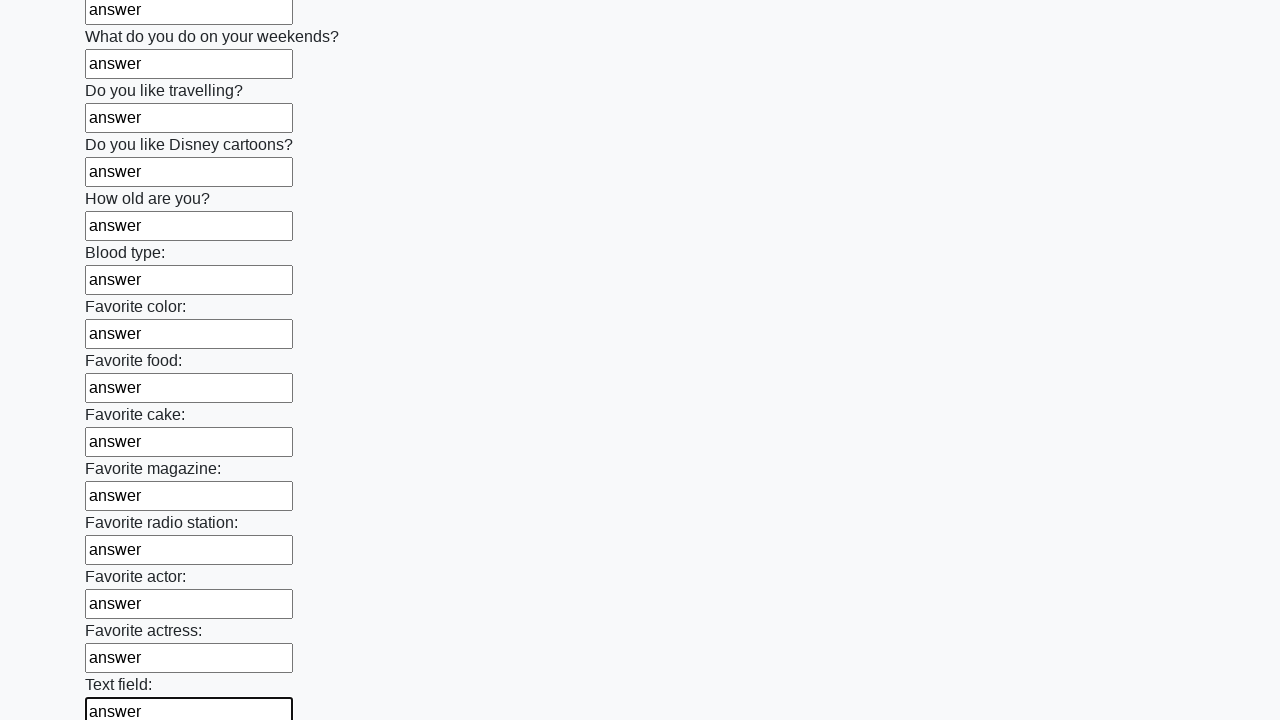

Filled input field 28 with 'answer' on input >> nth=27
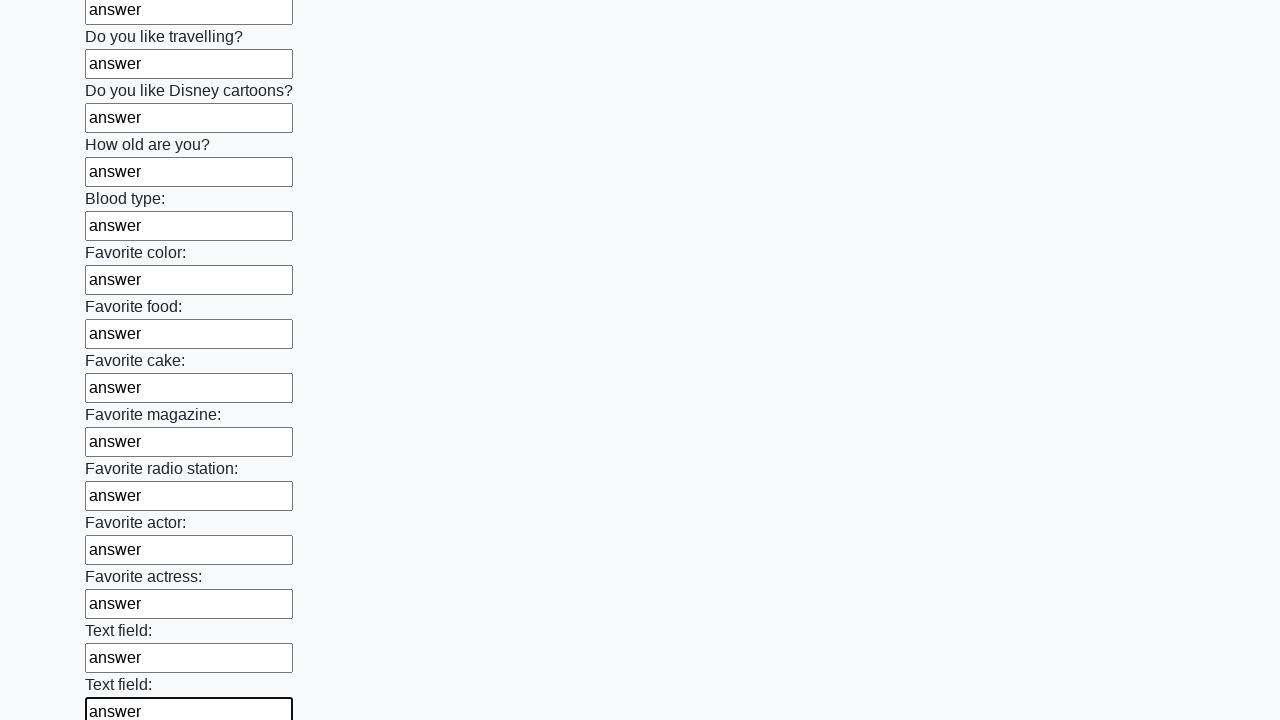

Filled input field 29 with 'answer' on input >> nth=28
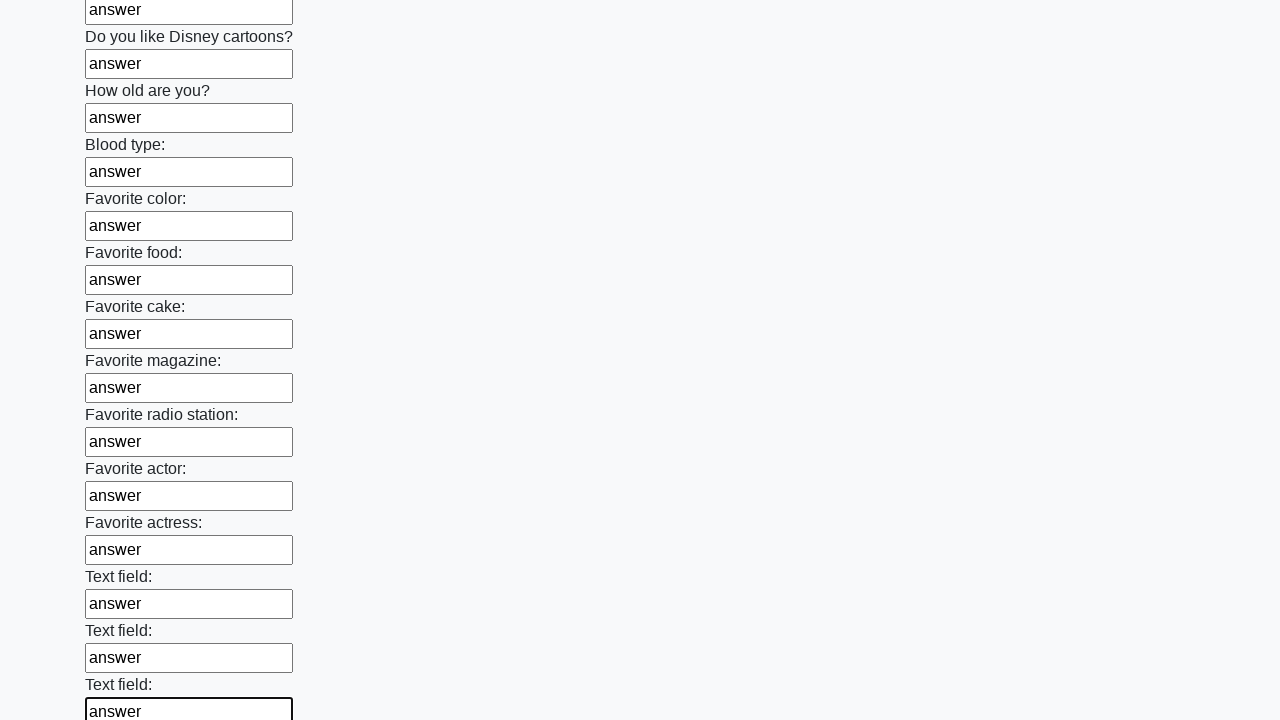

Filled input field 30 with 'answer' on input >> nth=29
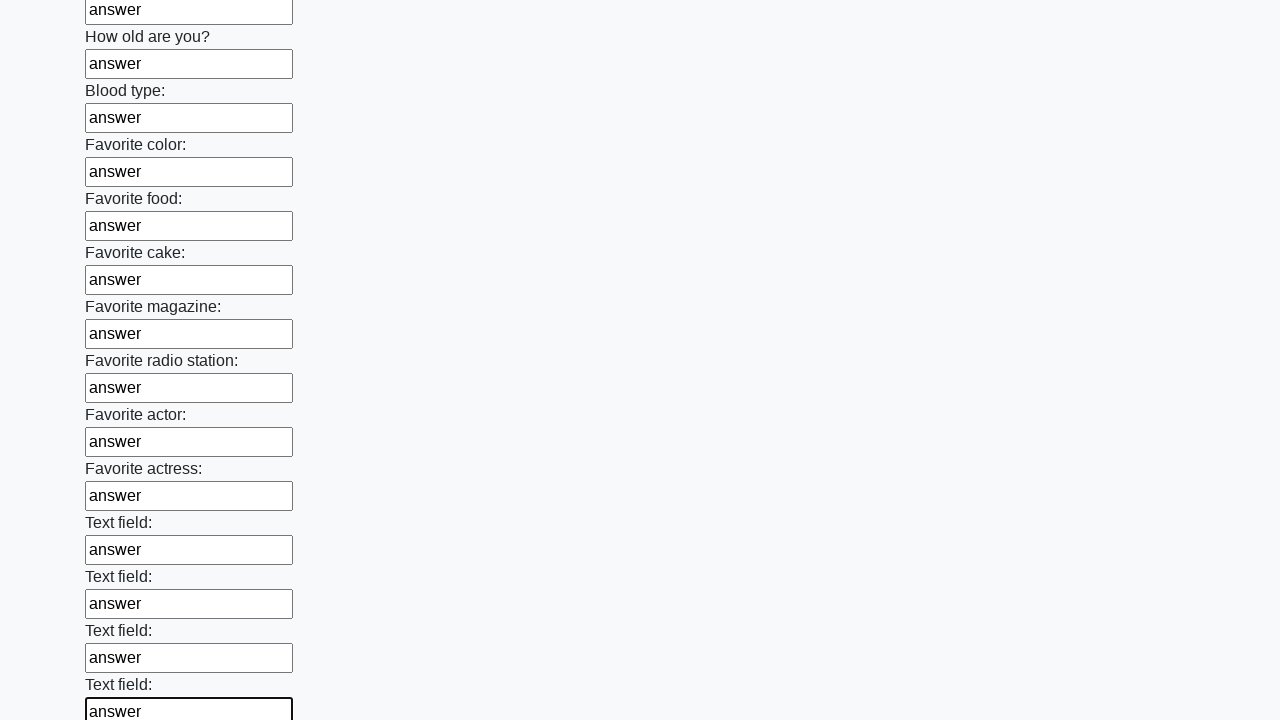

Filled input field 31 with 'answer' on input >> nth=30
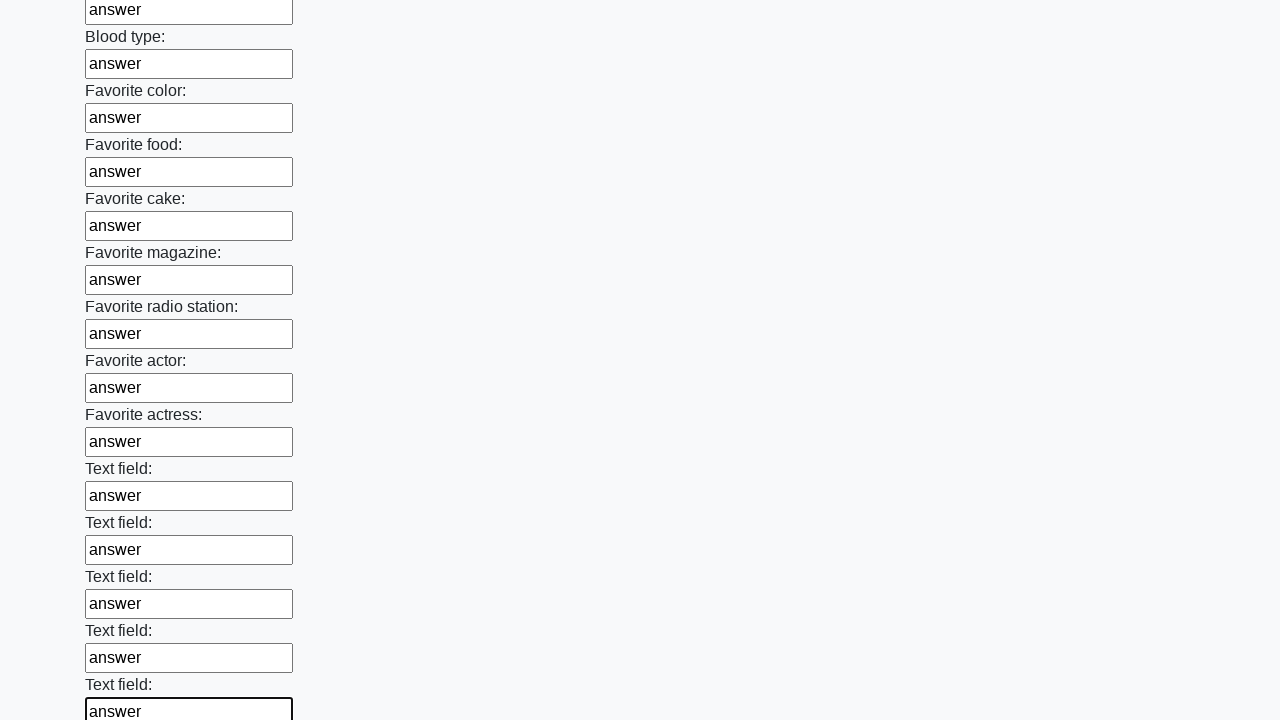

Filled input field 32 with 'answer' on input >> nth=31
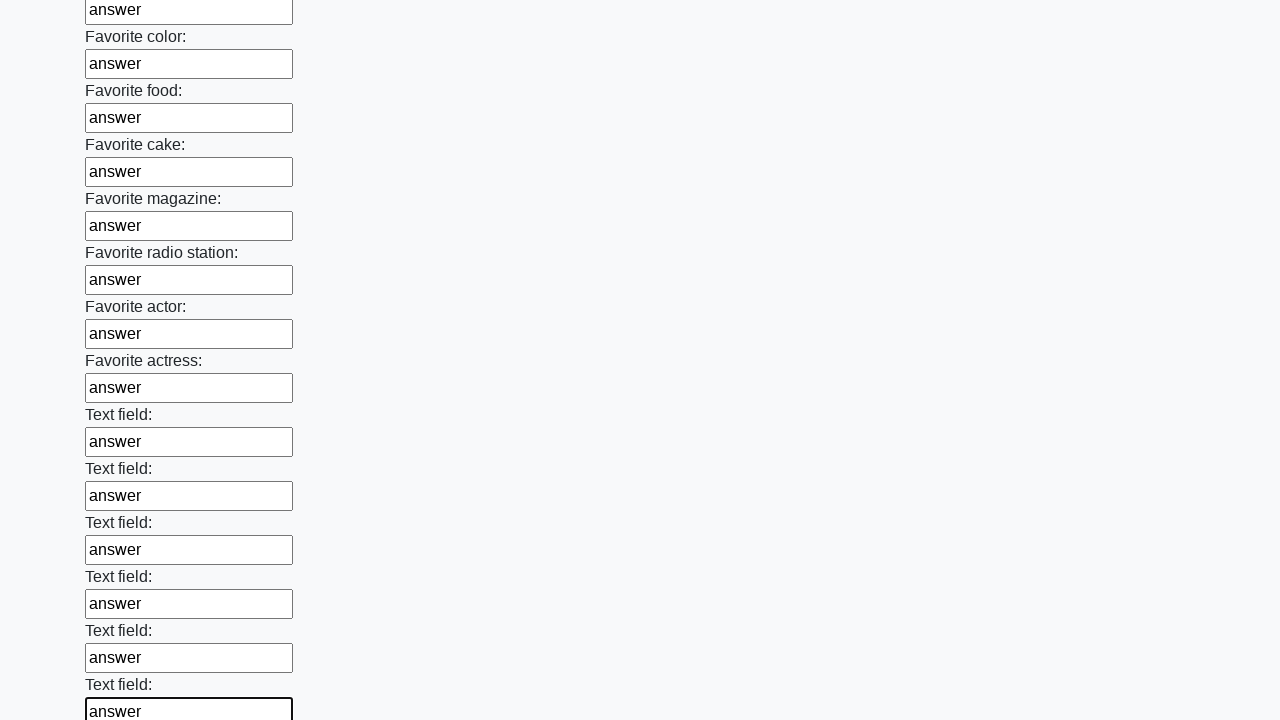

Filled input field 33 with 'answer' on input >> nth=32
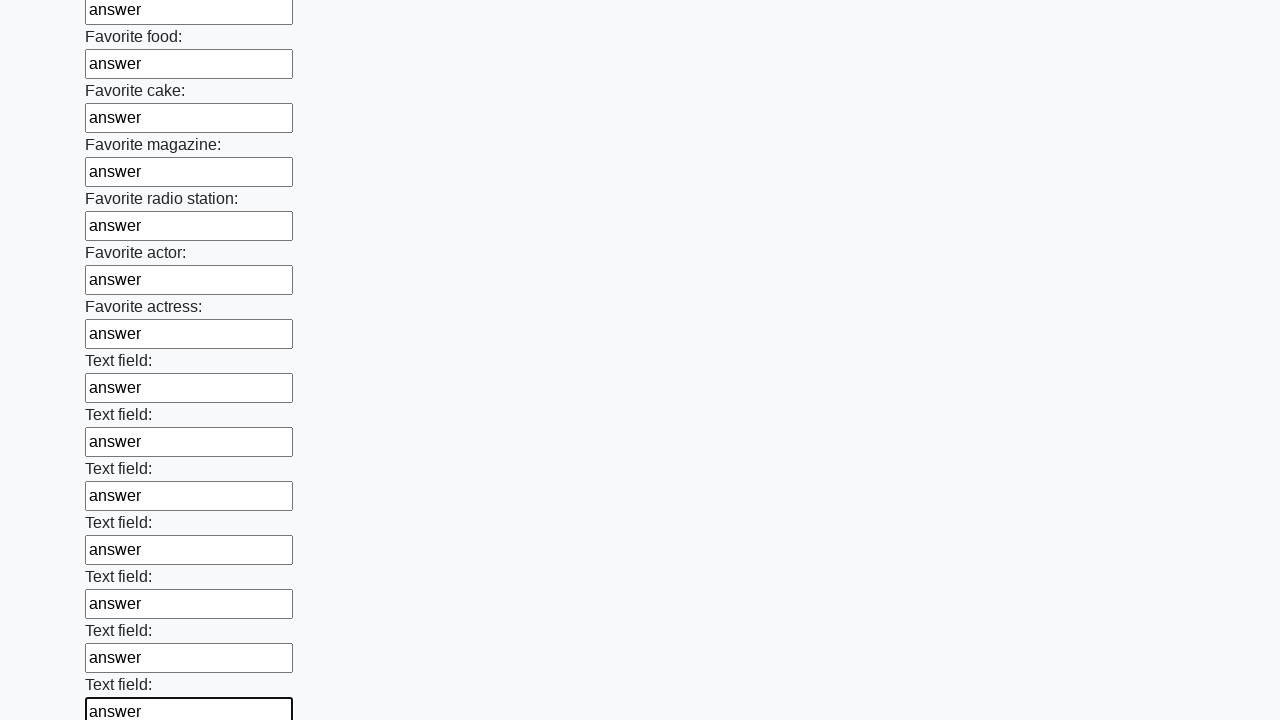

Filled input field 34 with 'answer' on input >> nth=33
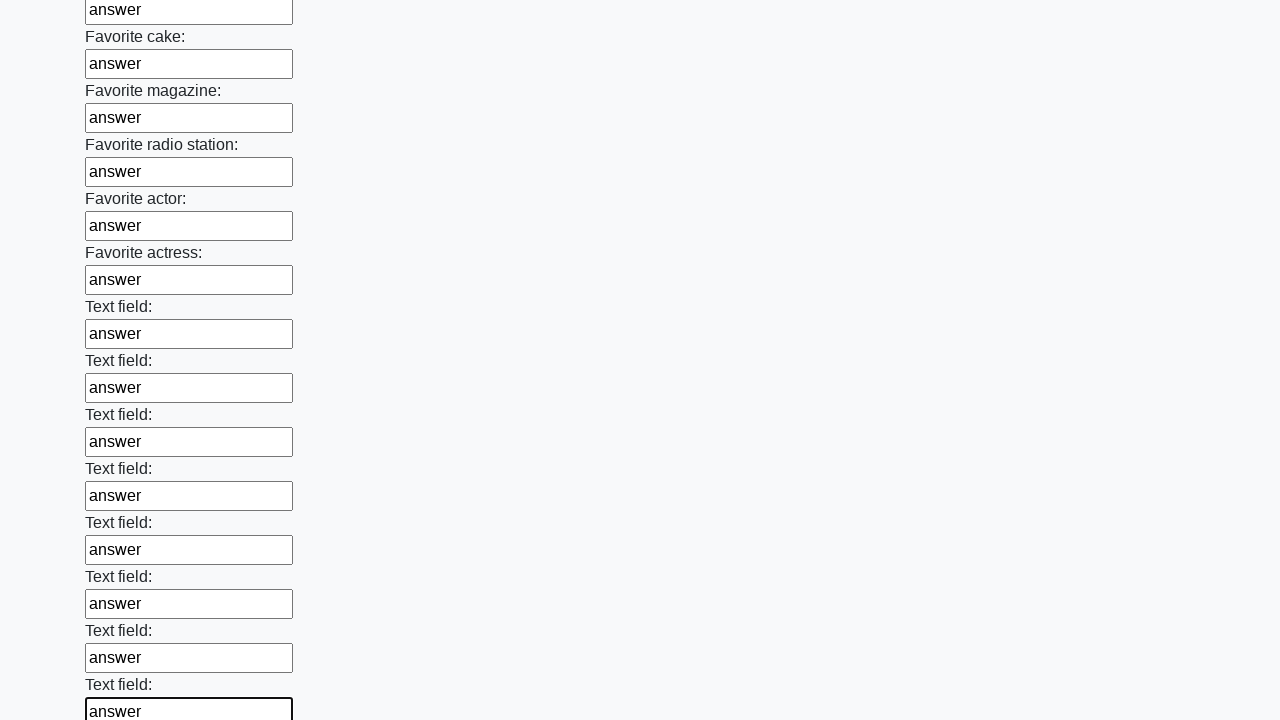

Filled input field 35 with 'answer' on input >> nth=34
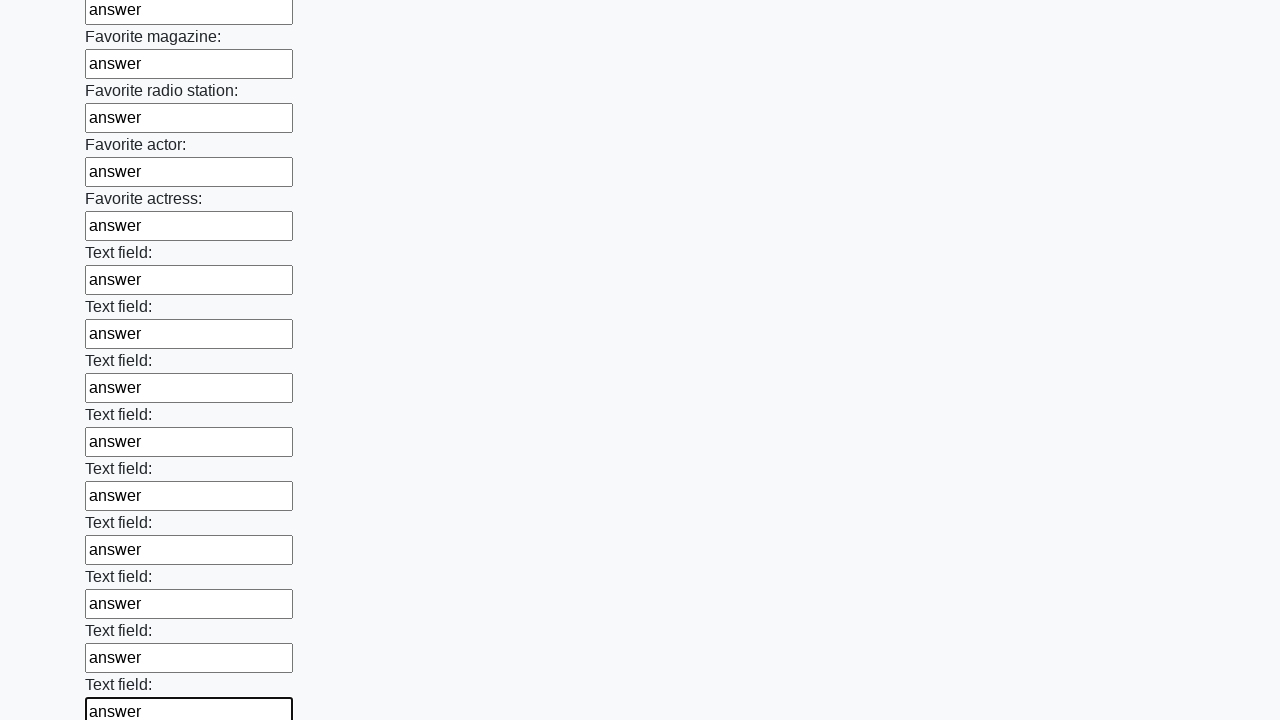

Filled input field 36 with 'answer' on input >> nth=35
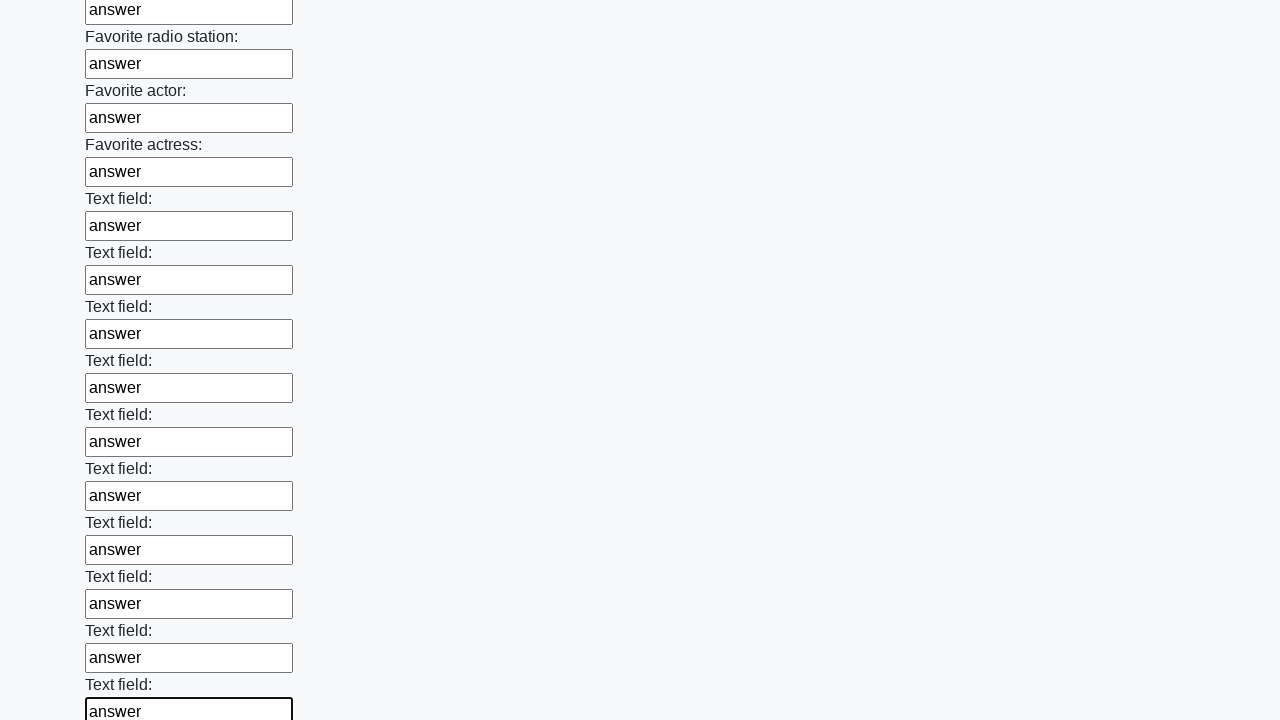

Filled input field 37 with 'answer' on input >> nth=36
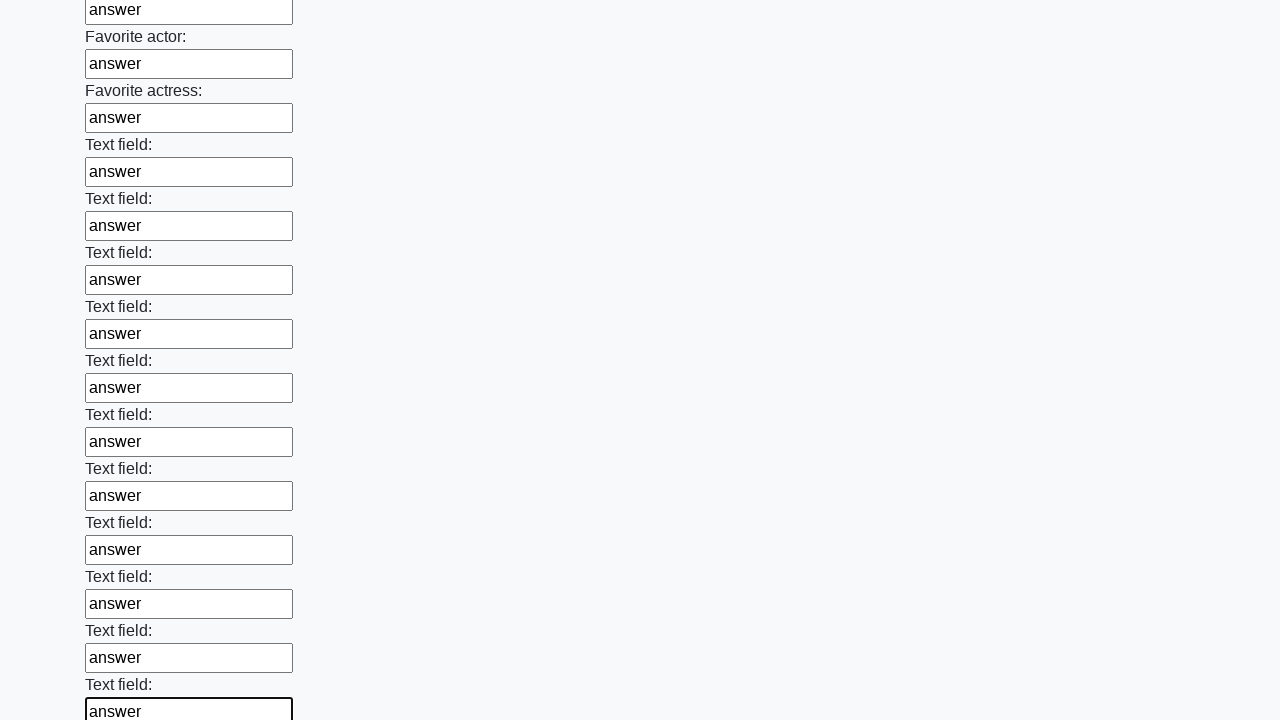

Filled input field 38 with 'answer' on input >> nth=37
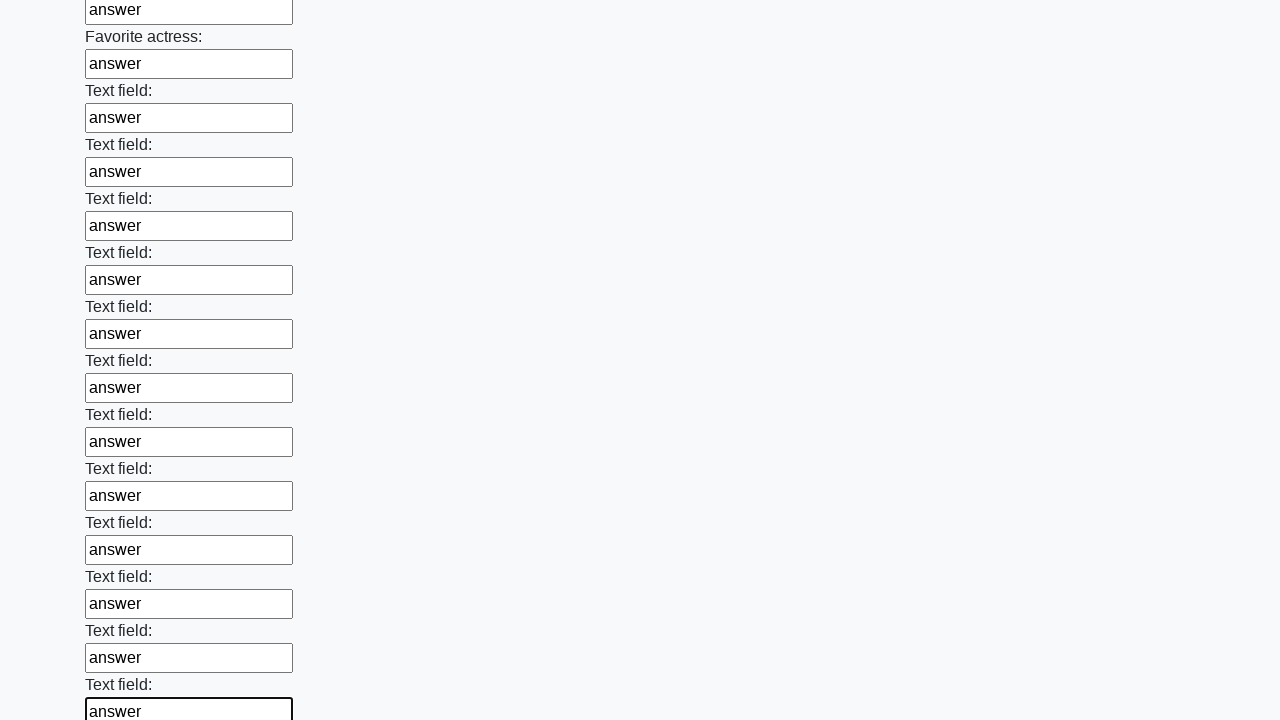

Filled input field 39 with 'answer' on input >> nth=38
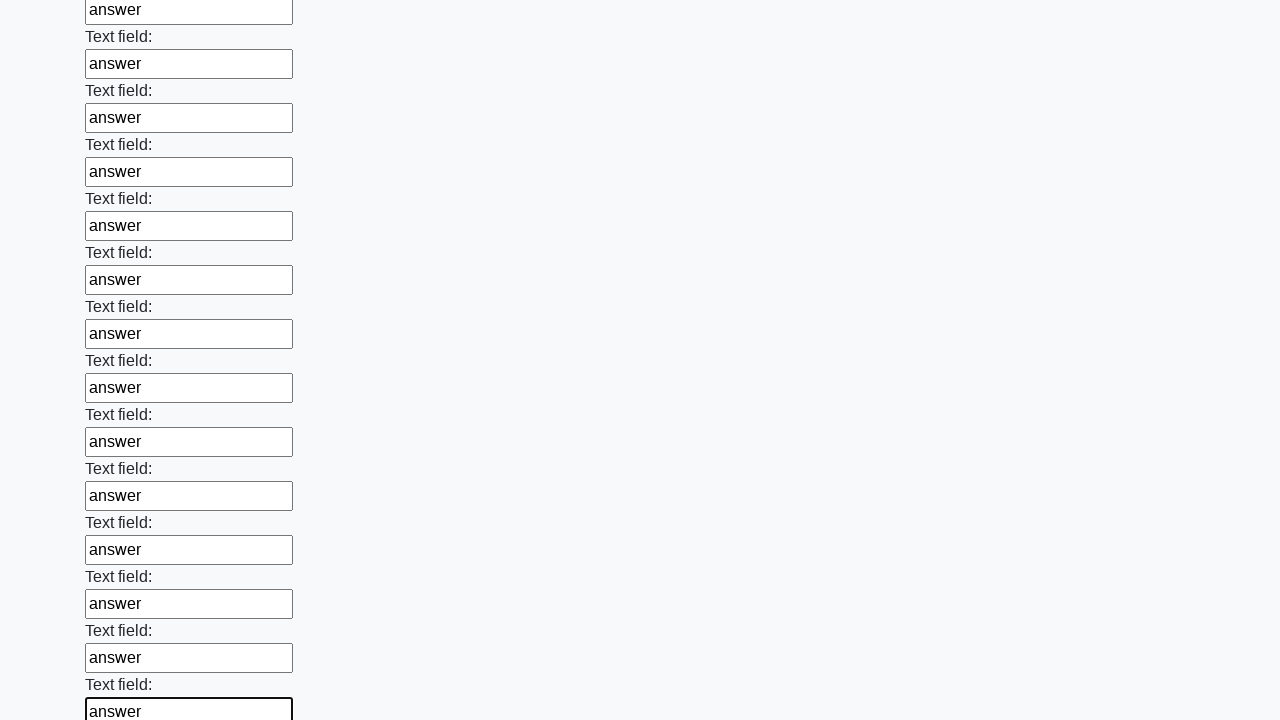

Filled input field 40 with 'answer' on input >> nth=39
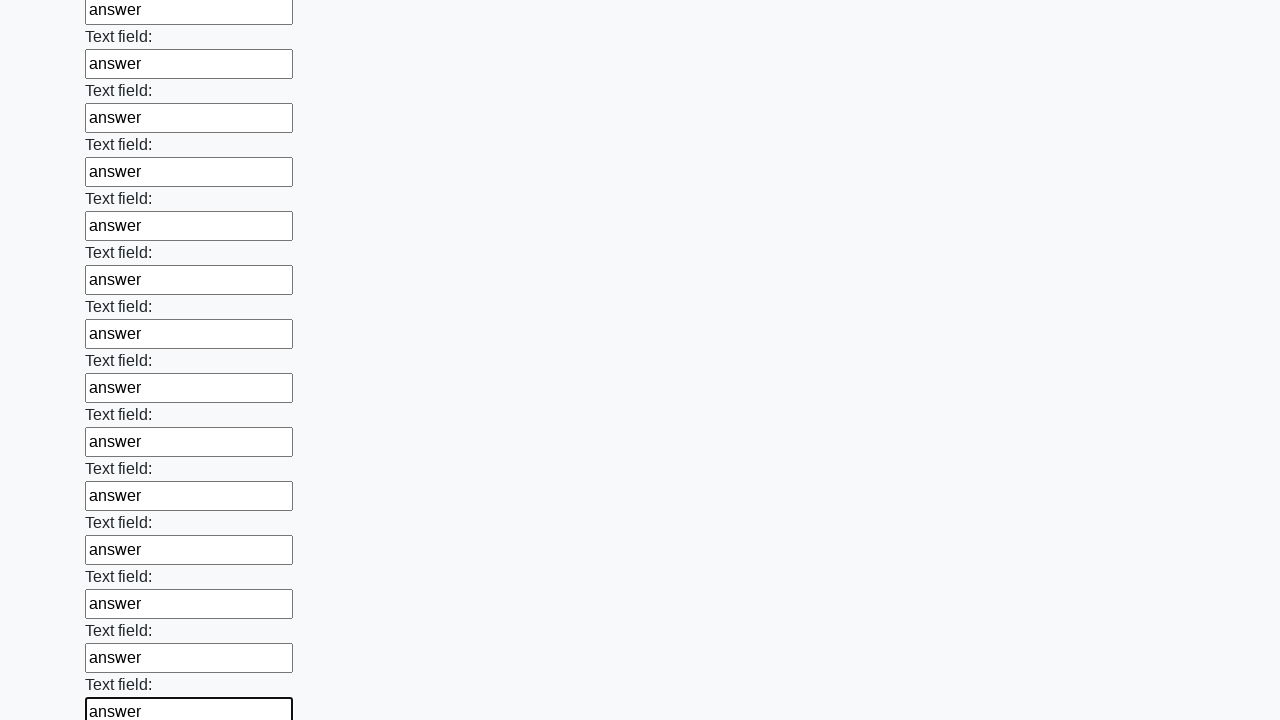

Filled input field 41 with 'answer' on input >> nth=40
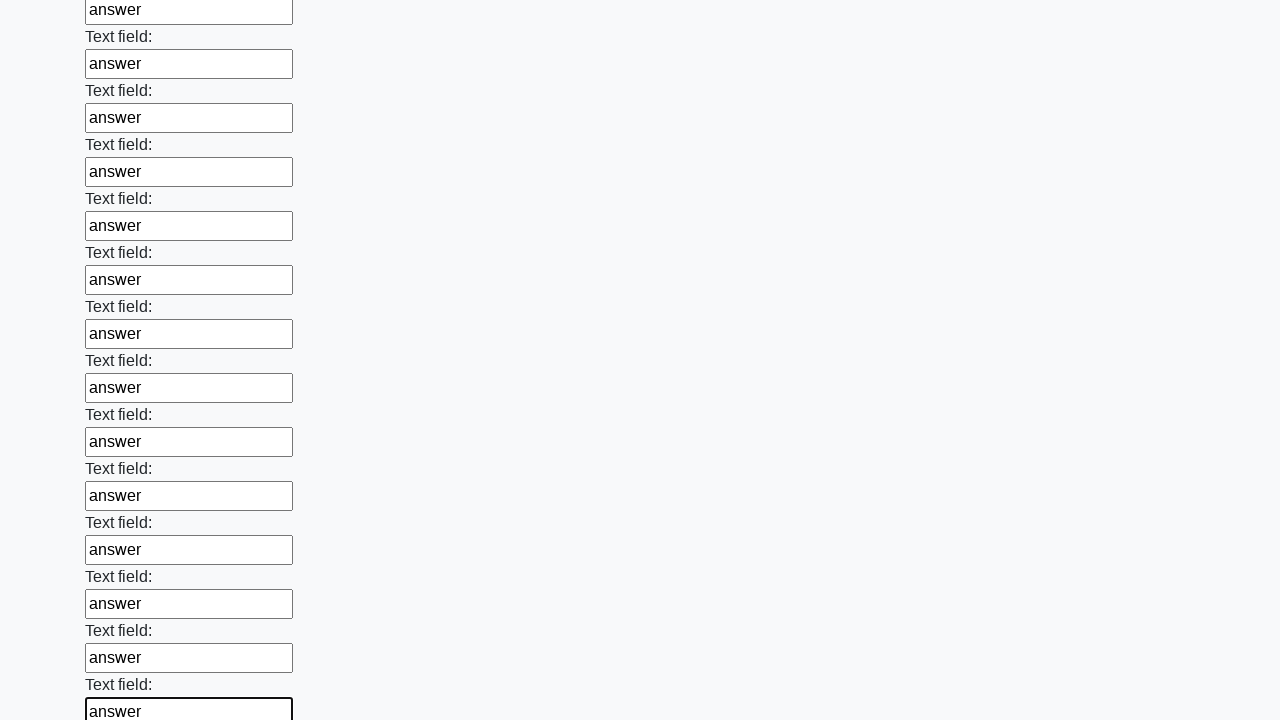

Filled input field 42 with 'answer' on input >> nth=41
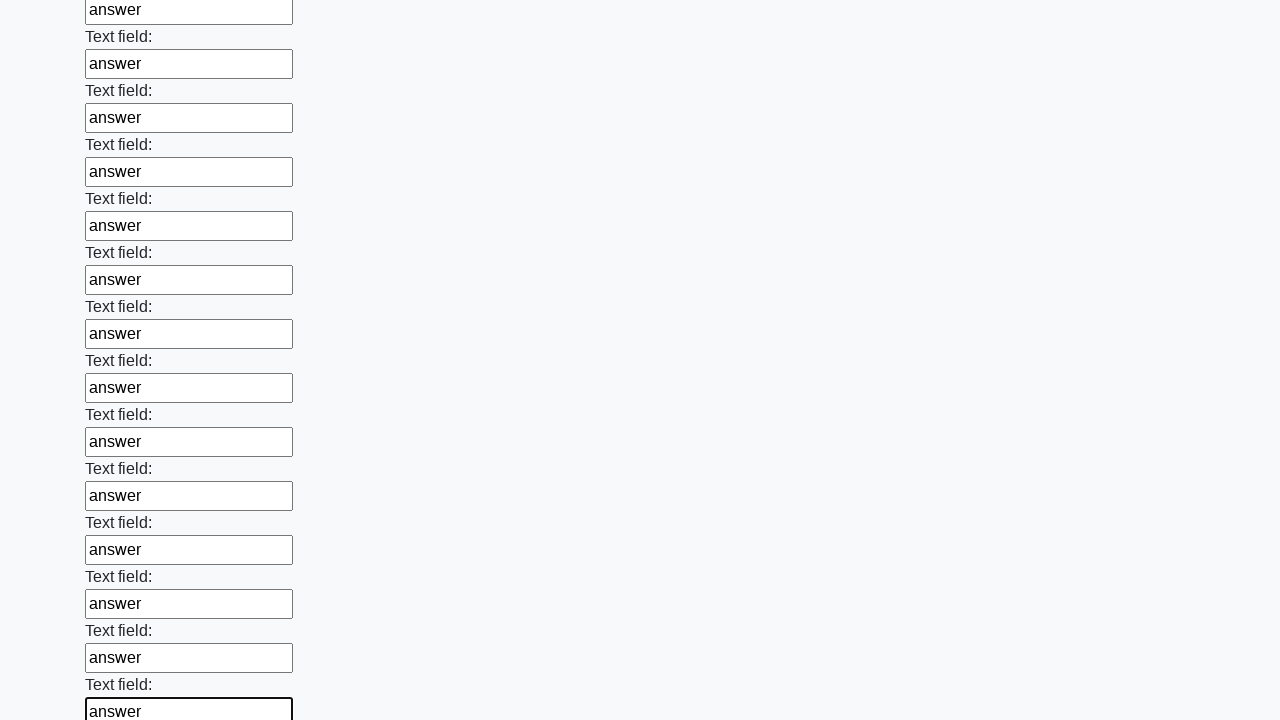

Filled input field 43 with 'answer' on input >> nth=42
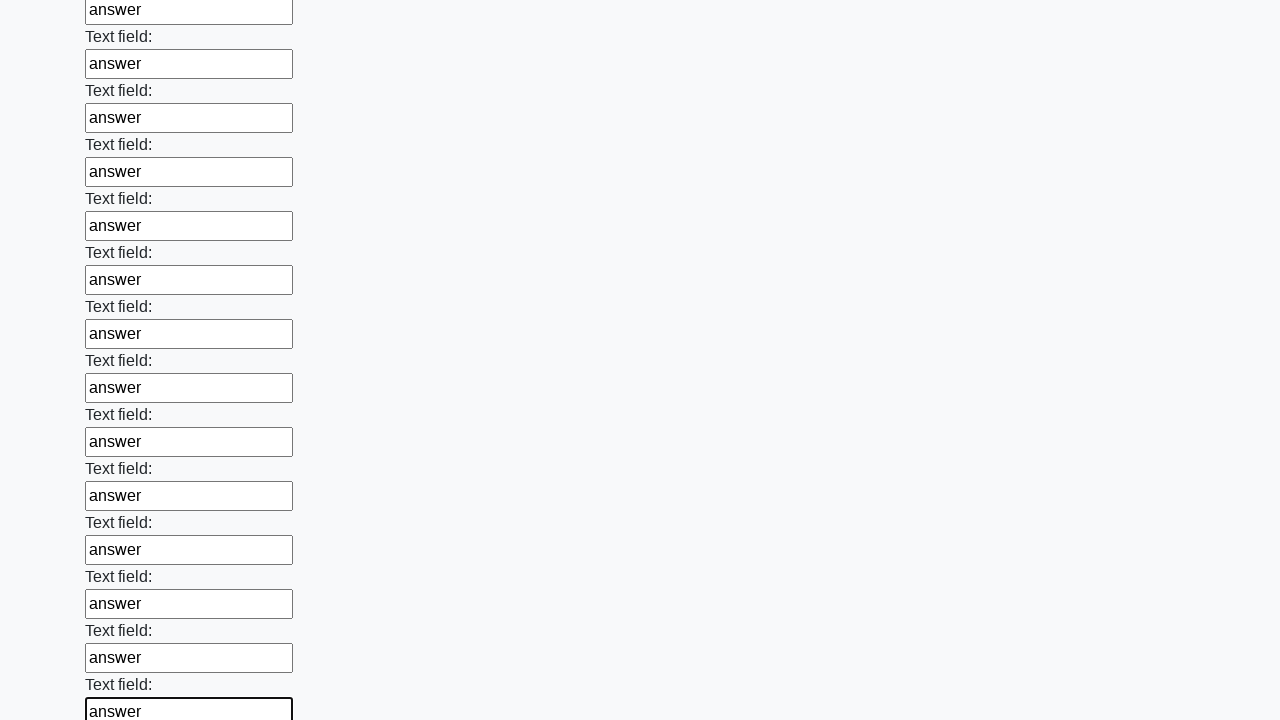

Filled input field 44 with 'answer' on input >> nth=43
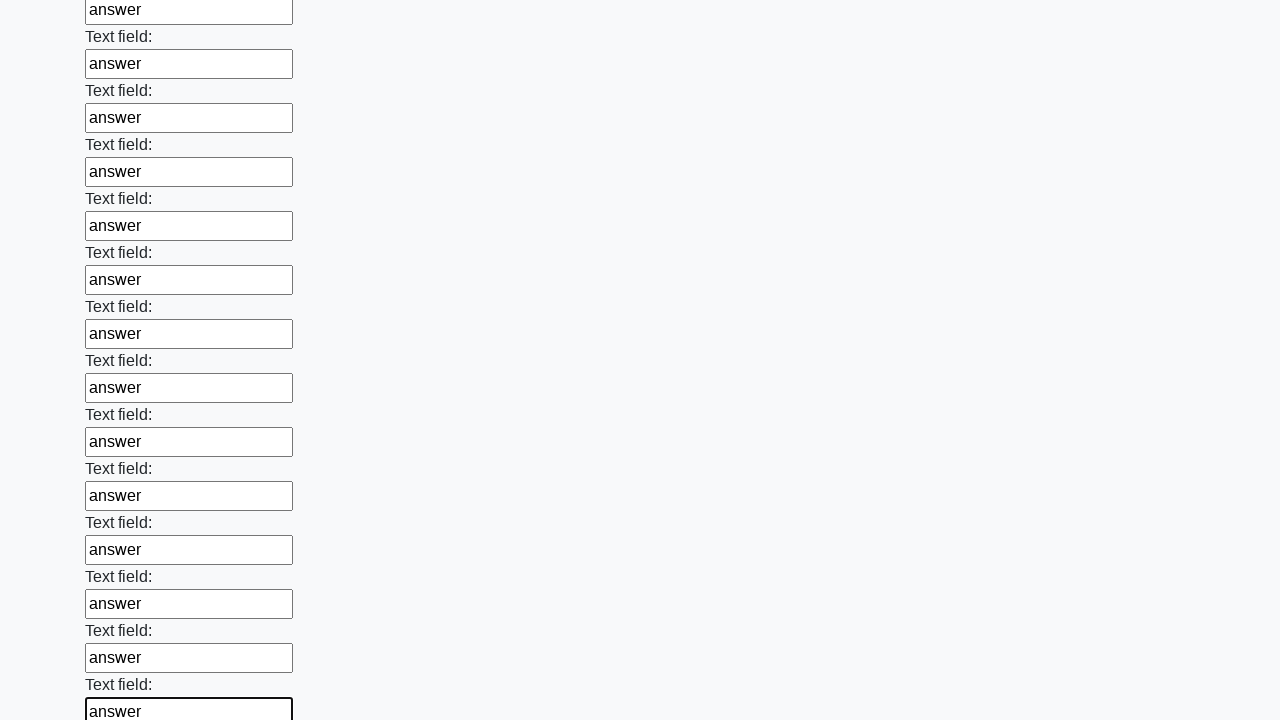

Filled input field 45 with 'answer' on input >> nth=44
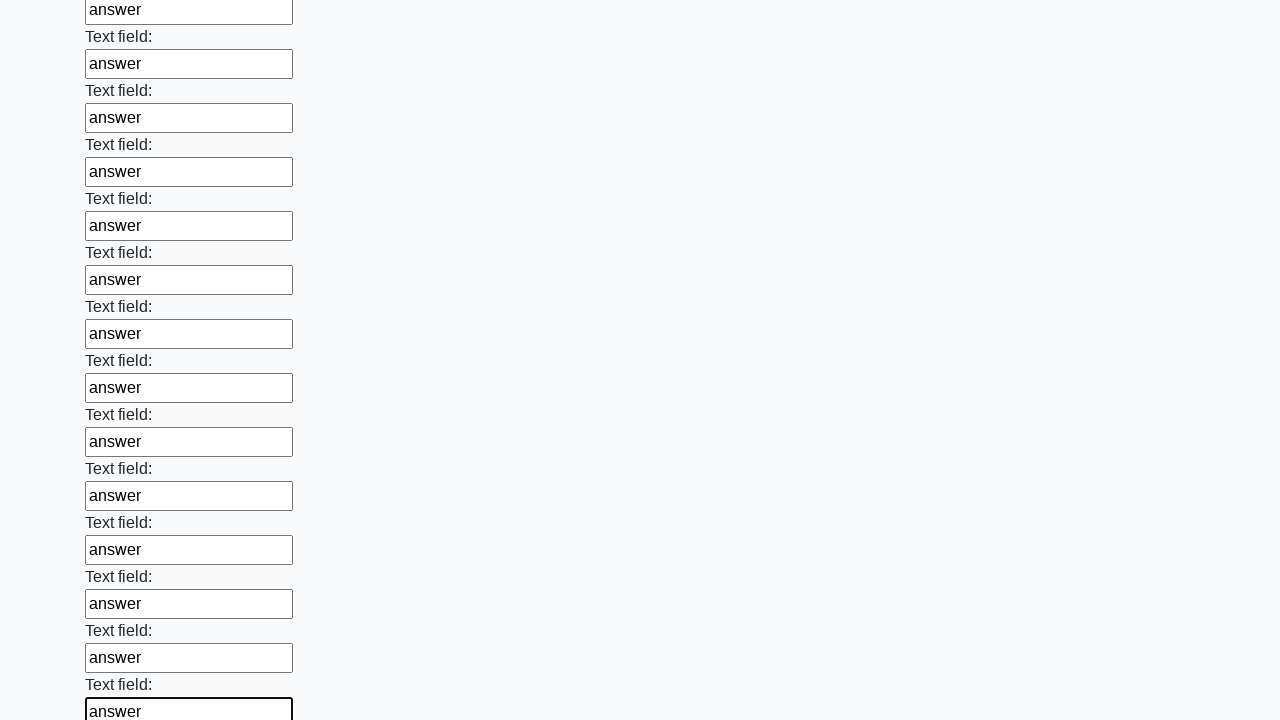

Filled input field 46 with 'answer' on input >> nth=45
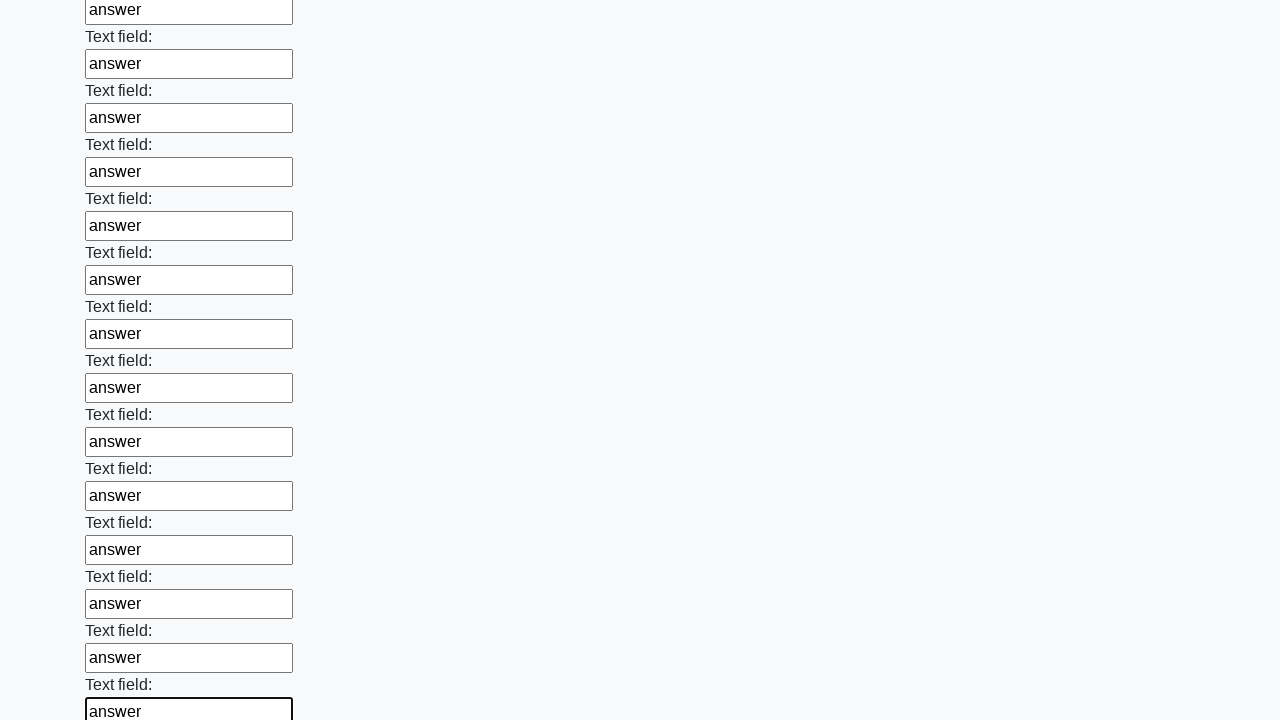

Filled input field 47 with 'answer' on input >> nth=46
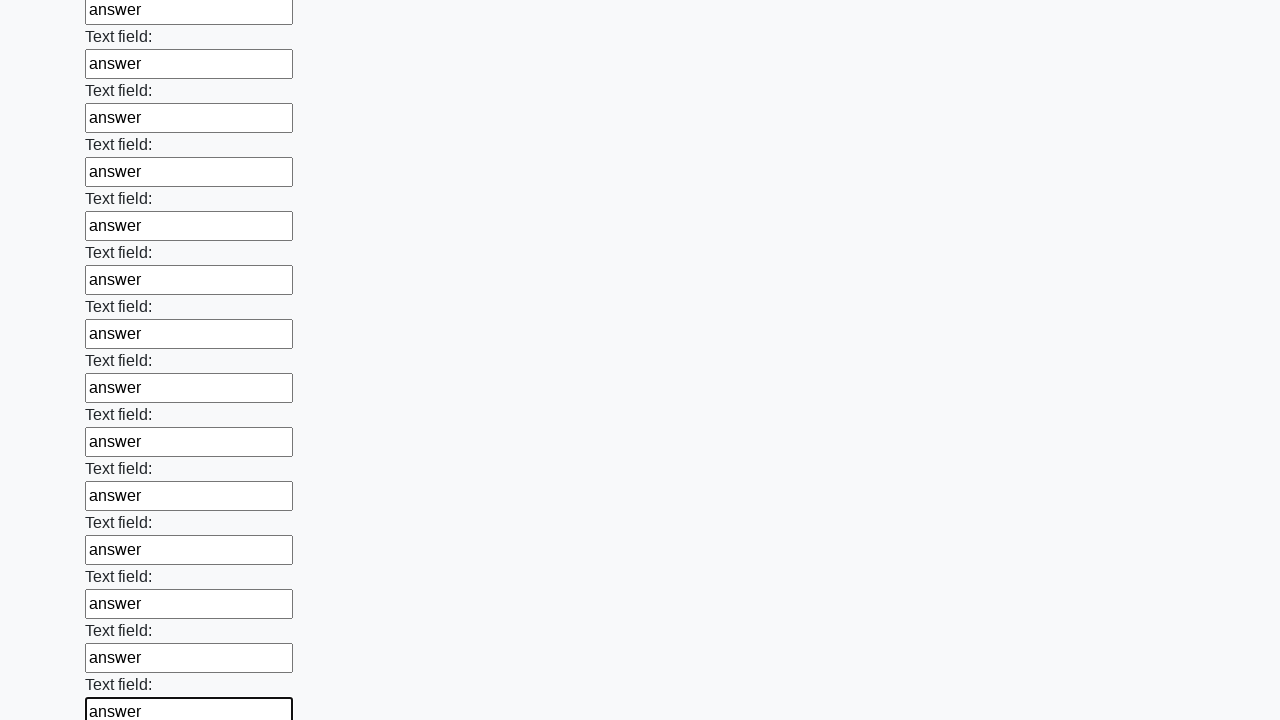

Filled input field 48 with 'answer' on input >> nth=47
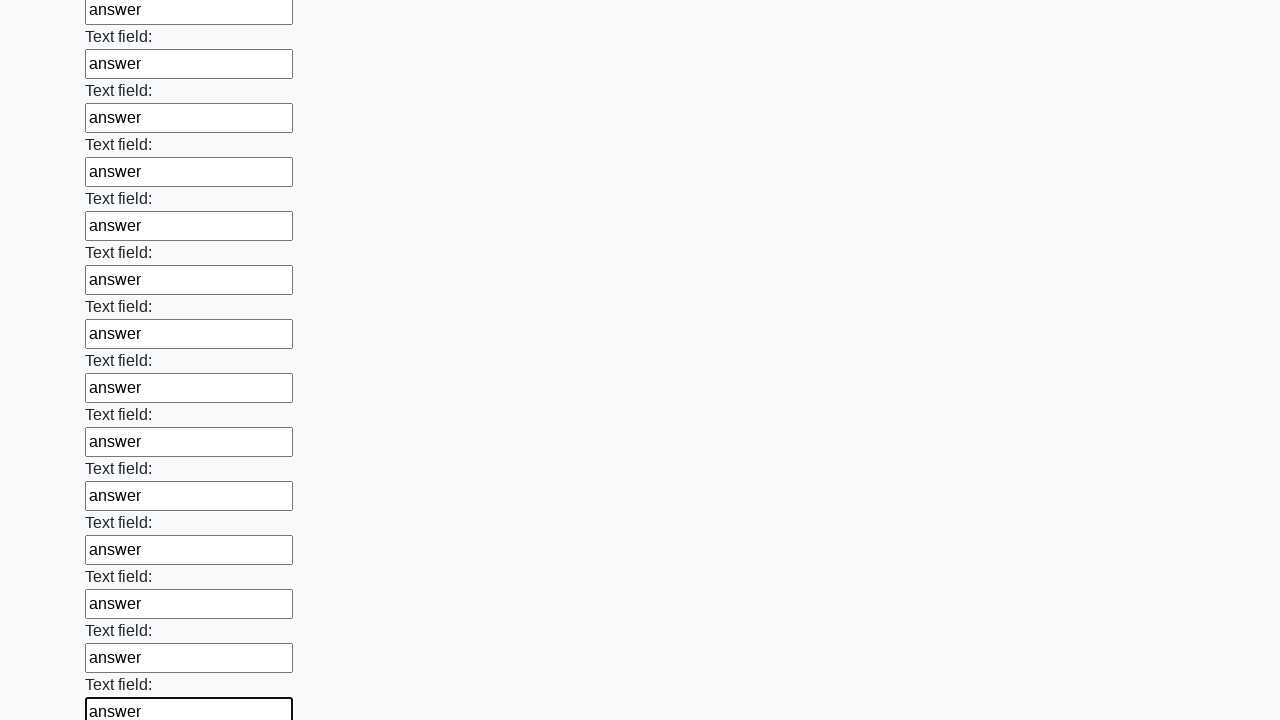

Filled input field 49 with 'answer' on input >> nth=48
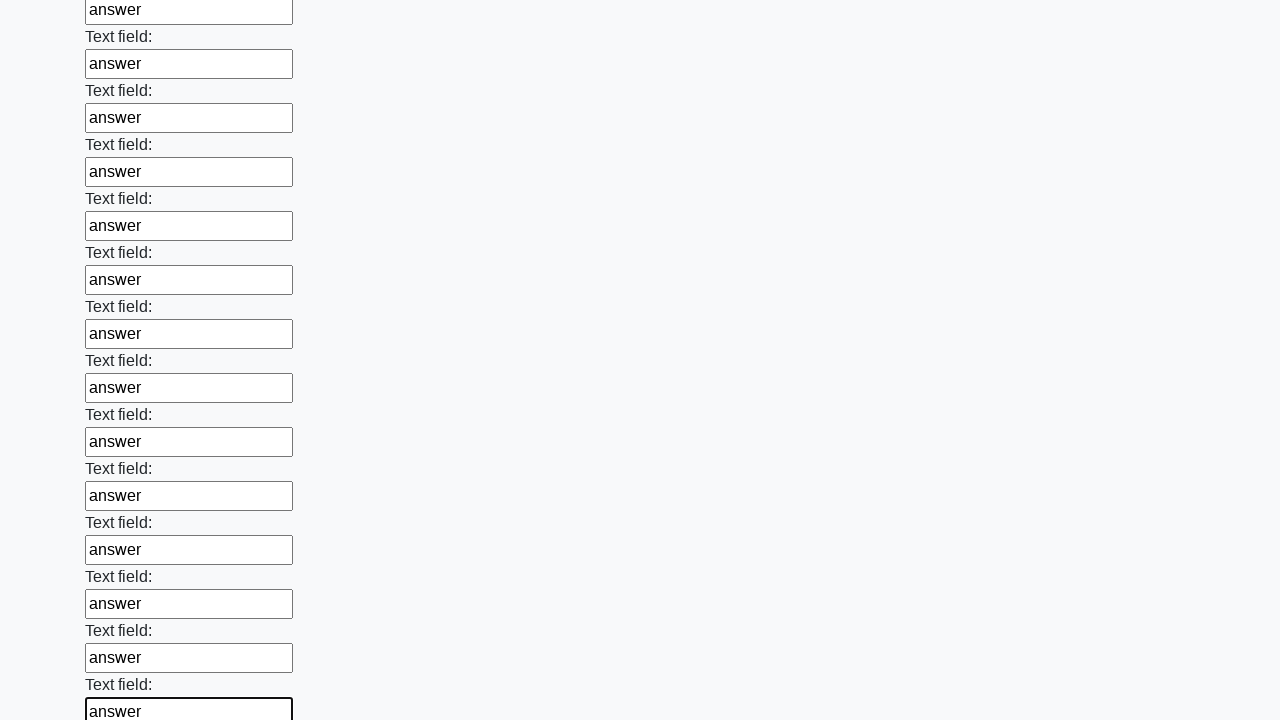

Filled input field 50 with 'answer' on input >> nth=49
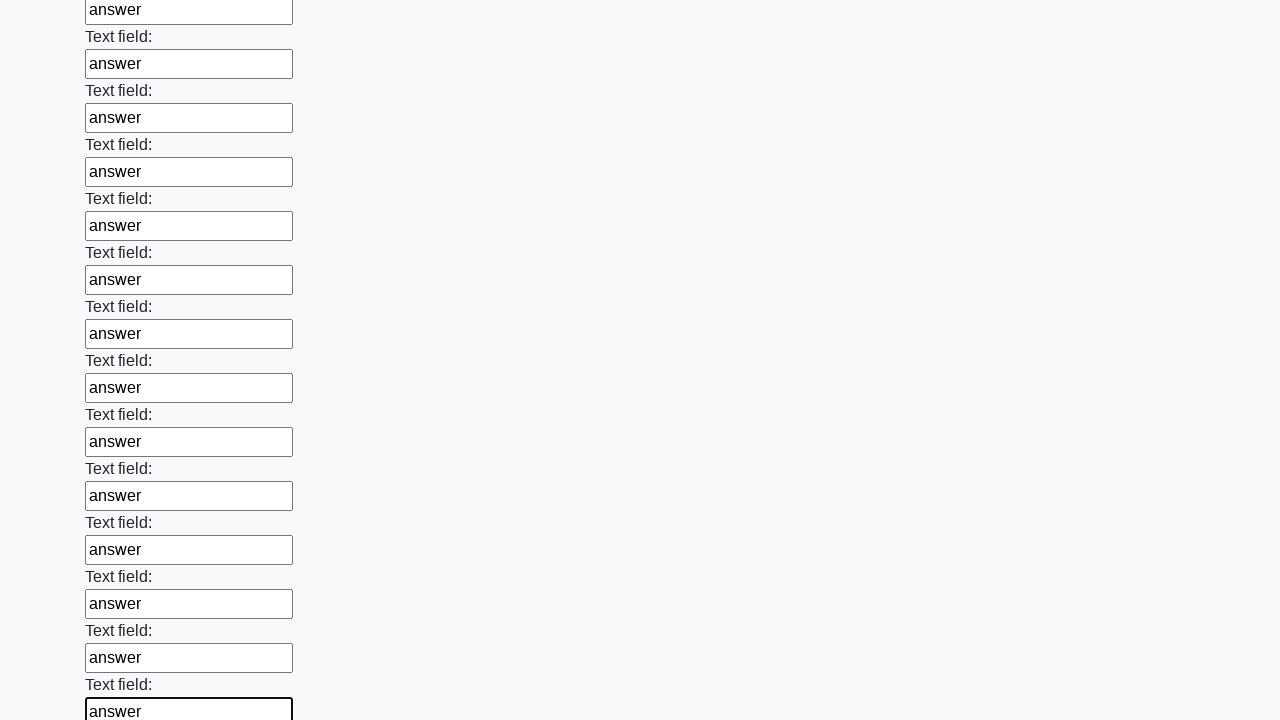

Filled input field 51 with 'answer' on input >> nth=50
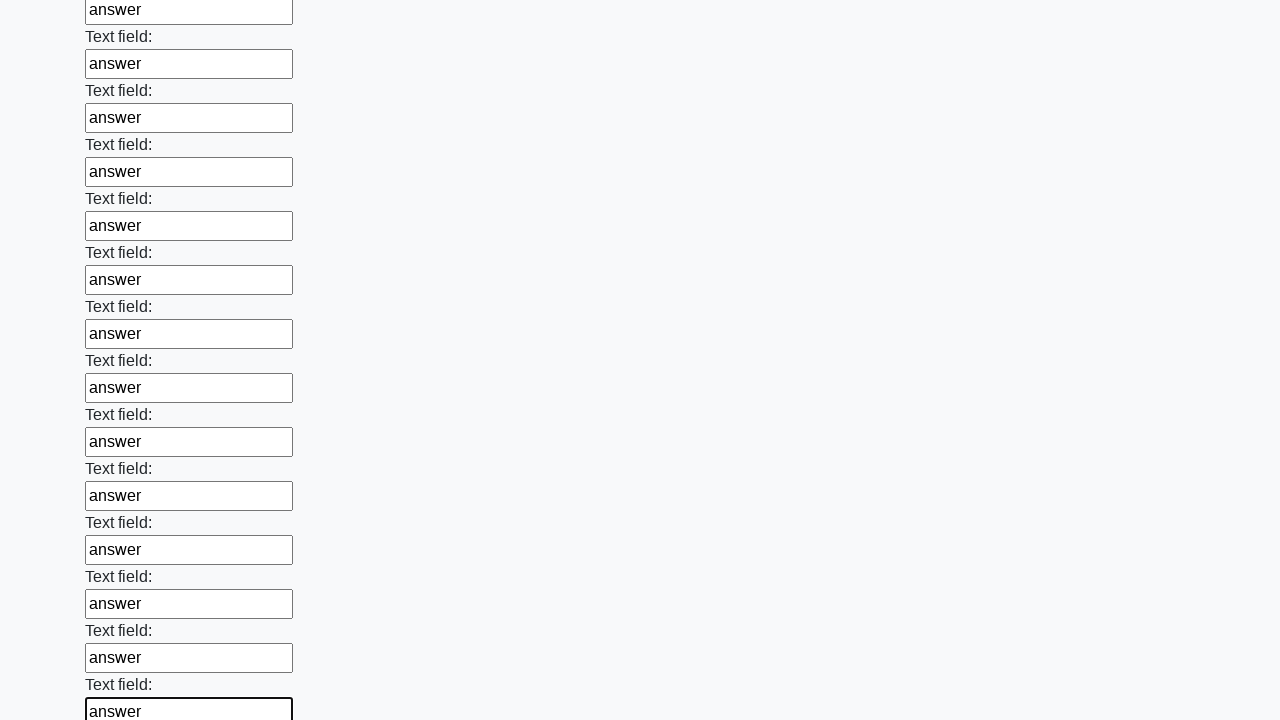

Filled input field 52 with 'answer' on input >> nth=51
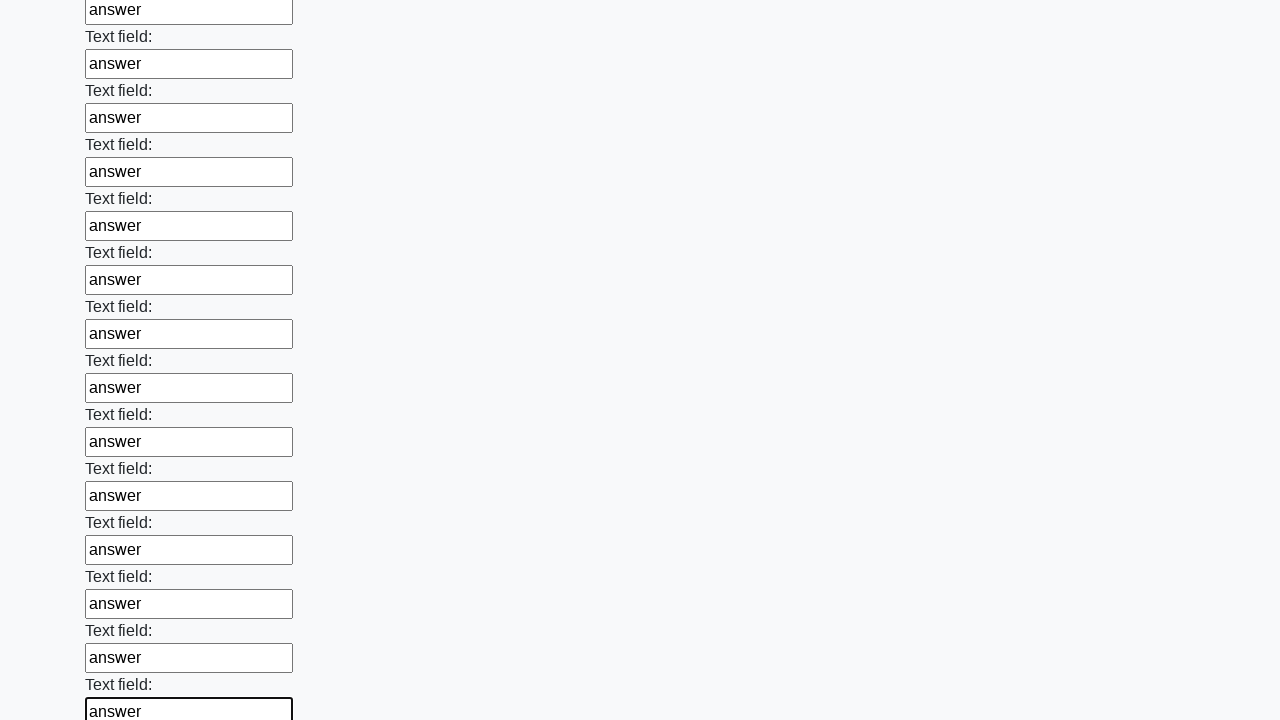

Filled input field 53 with 'answer' on input >> nth=52
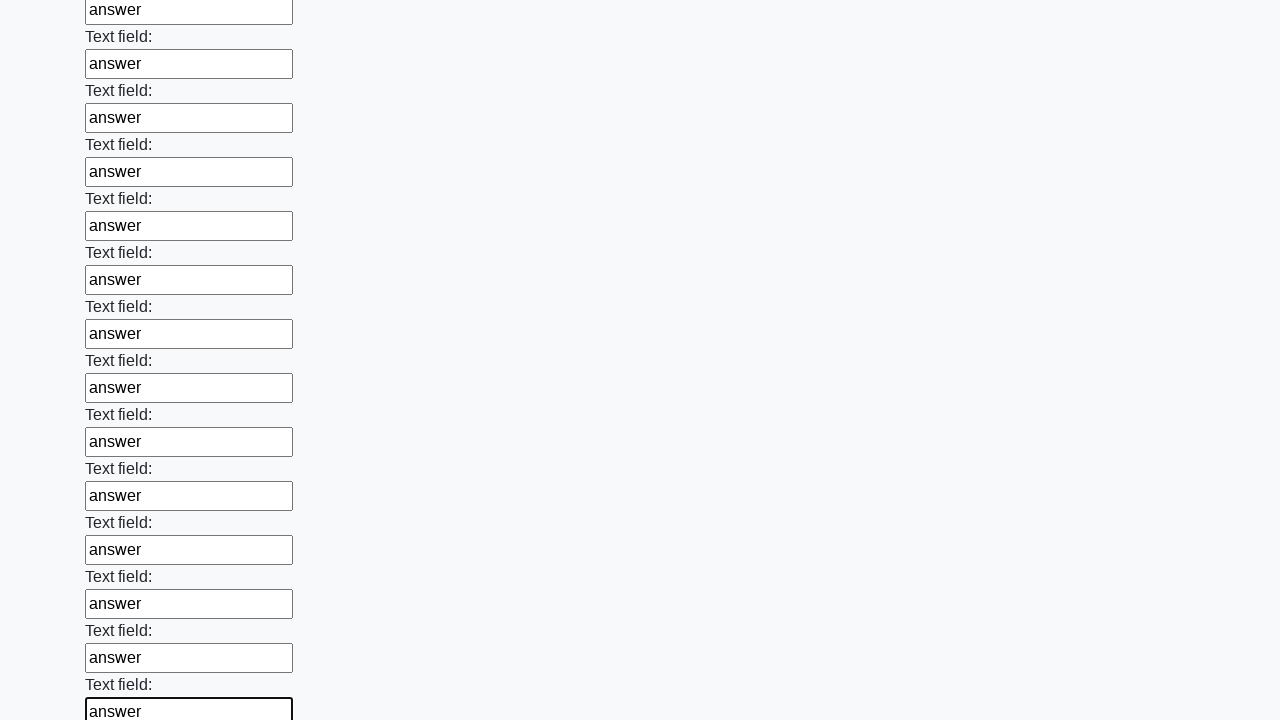

Filled input field 54 with 'answer' on input >> nth=53
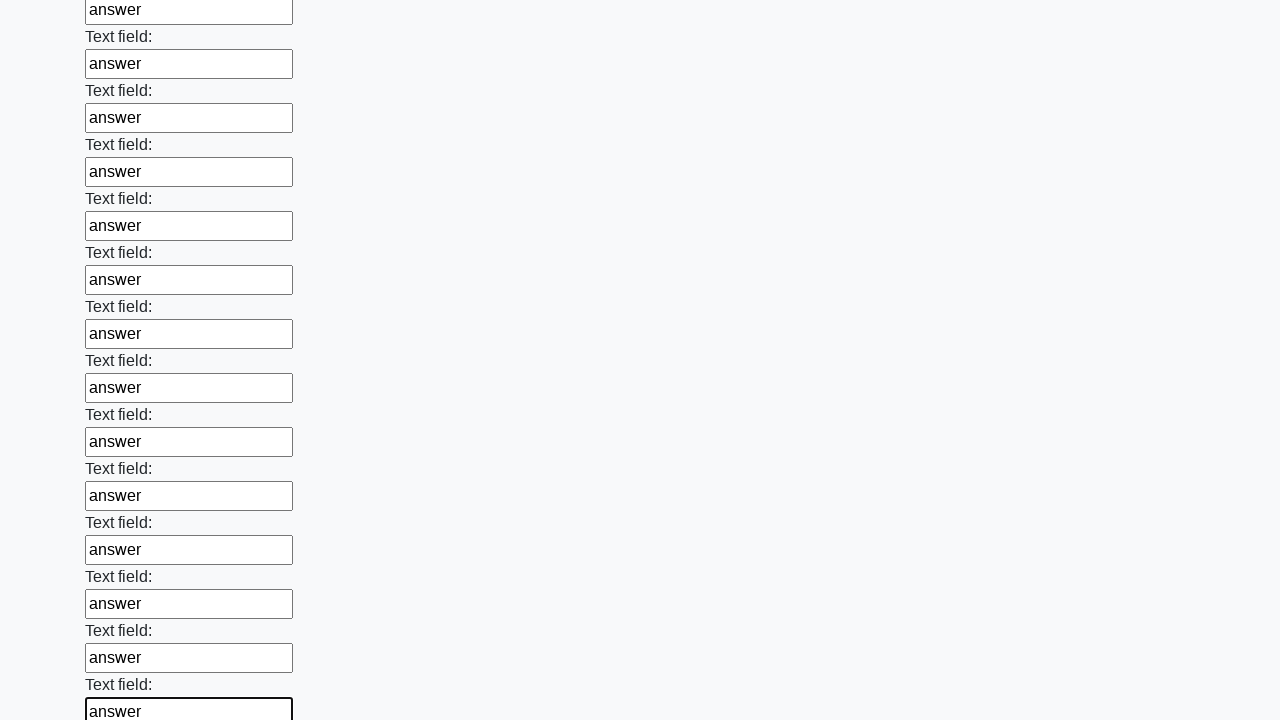

Filled input field 55 with 'answer' on input >> nth=54
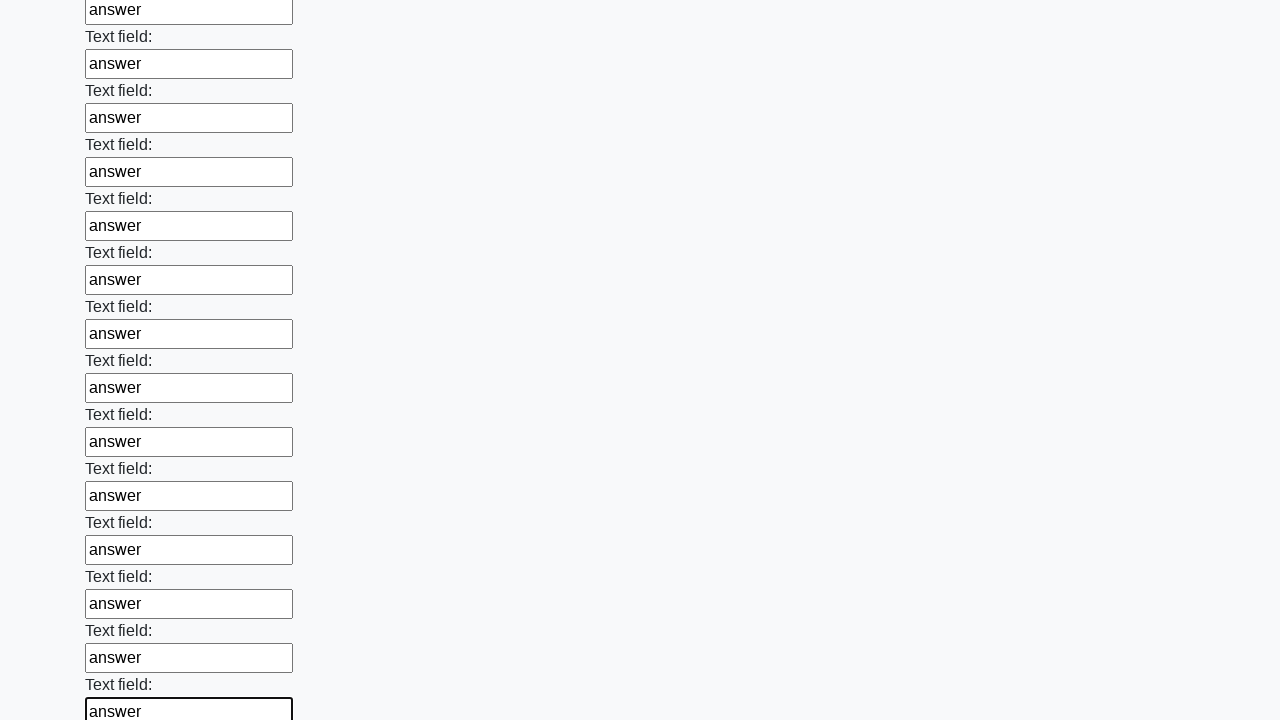

Filled input field 56 with 'answer' on input >> nth=55
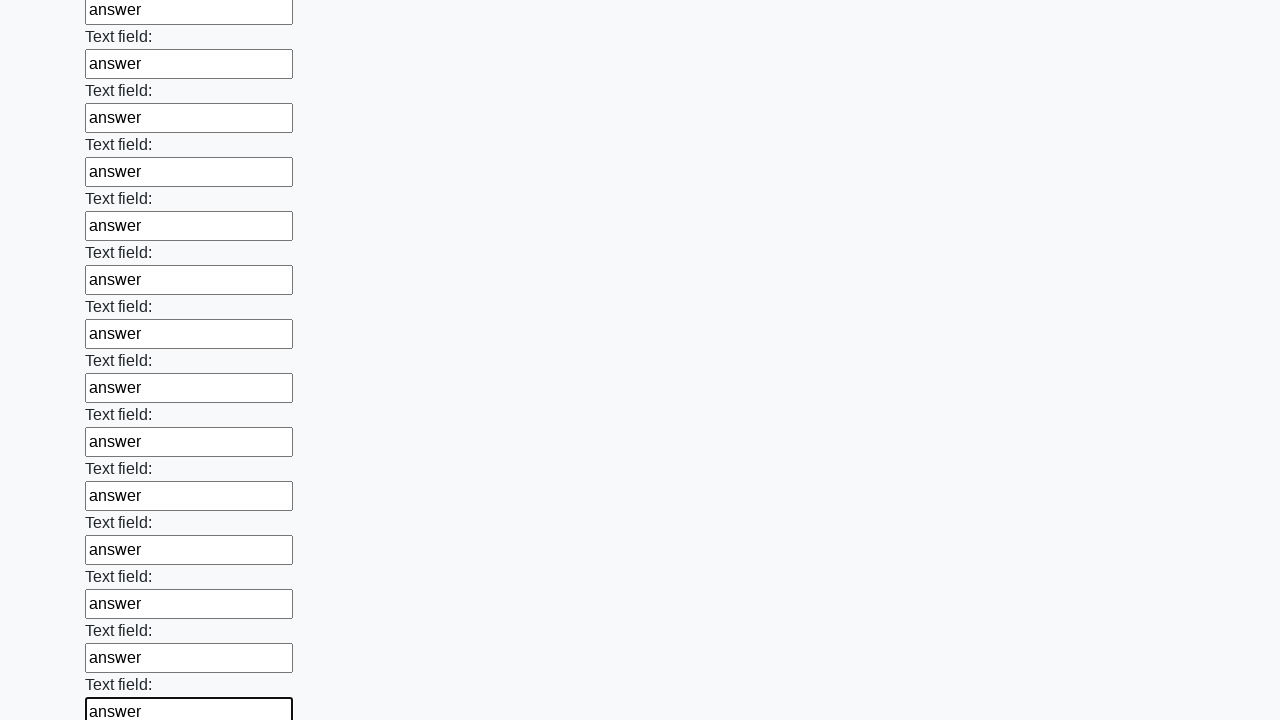

Filled input field 57 with 'answer' on input >> nth=56
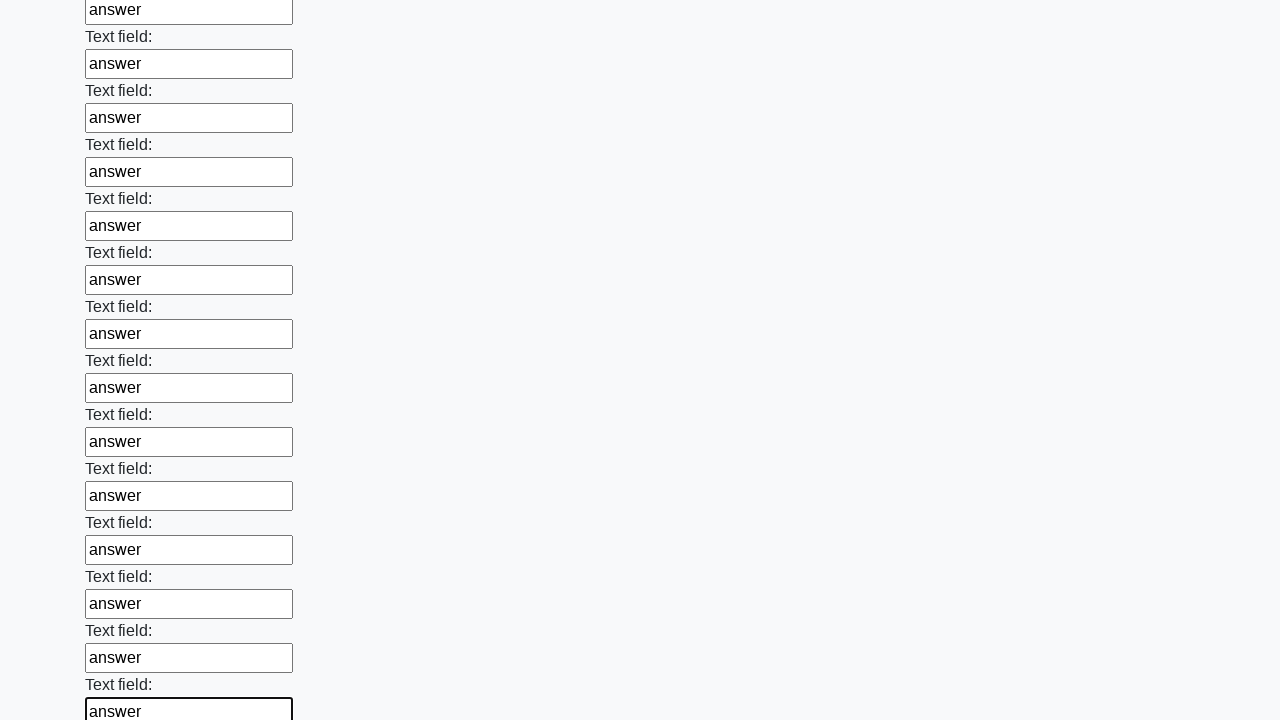

Filled input field 58 with 'answer' on input >> nth=57
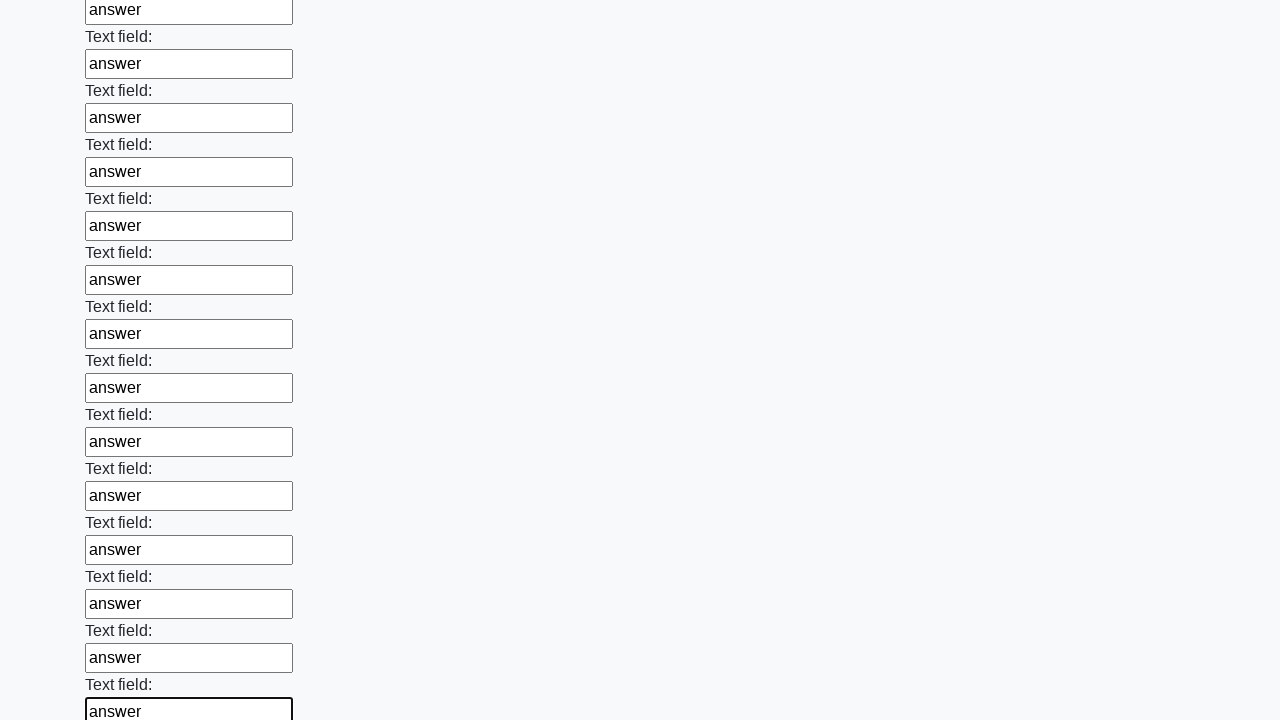

Filled input field 59 with 'answer' on input >> nth=58
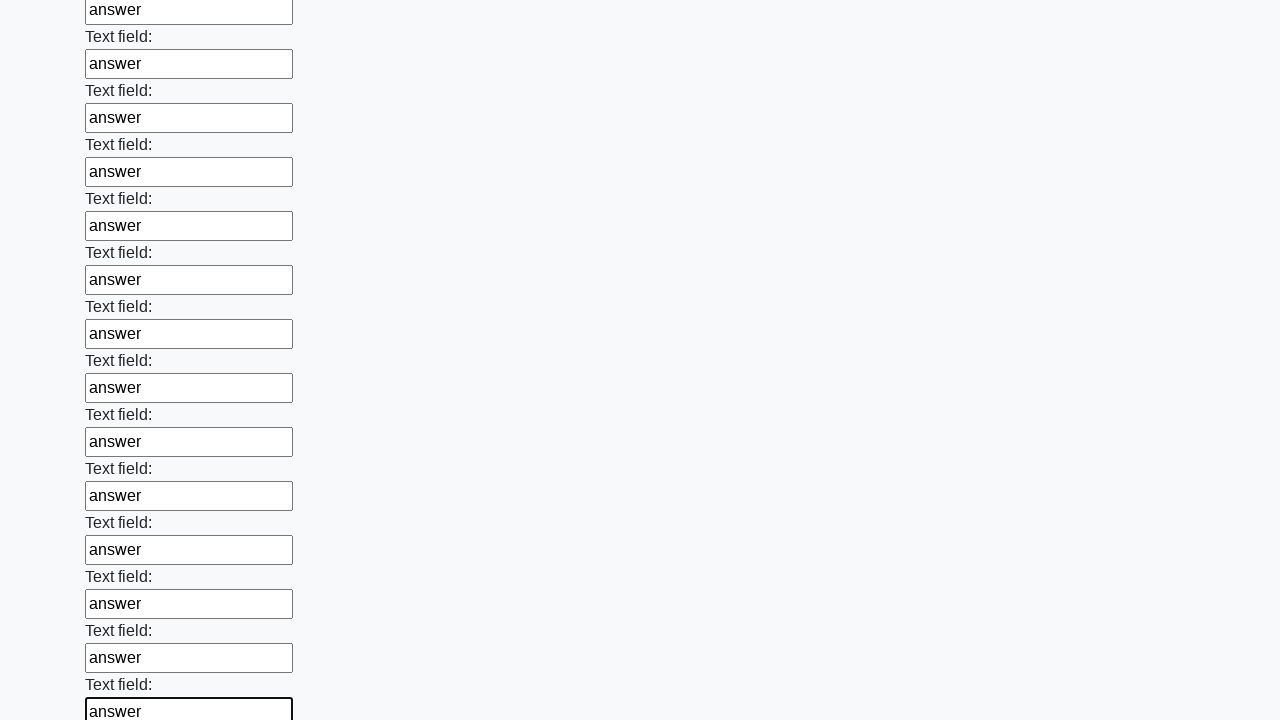

Filled input field 60 with 'answer' on input >> nth=59
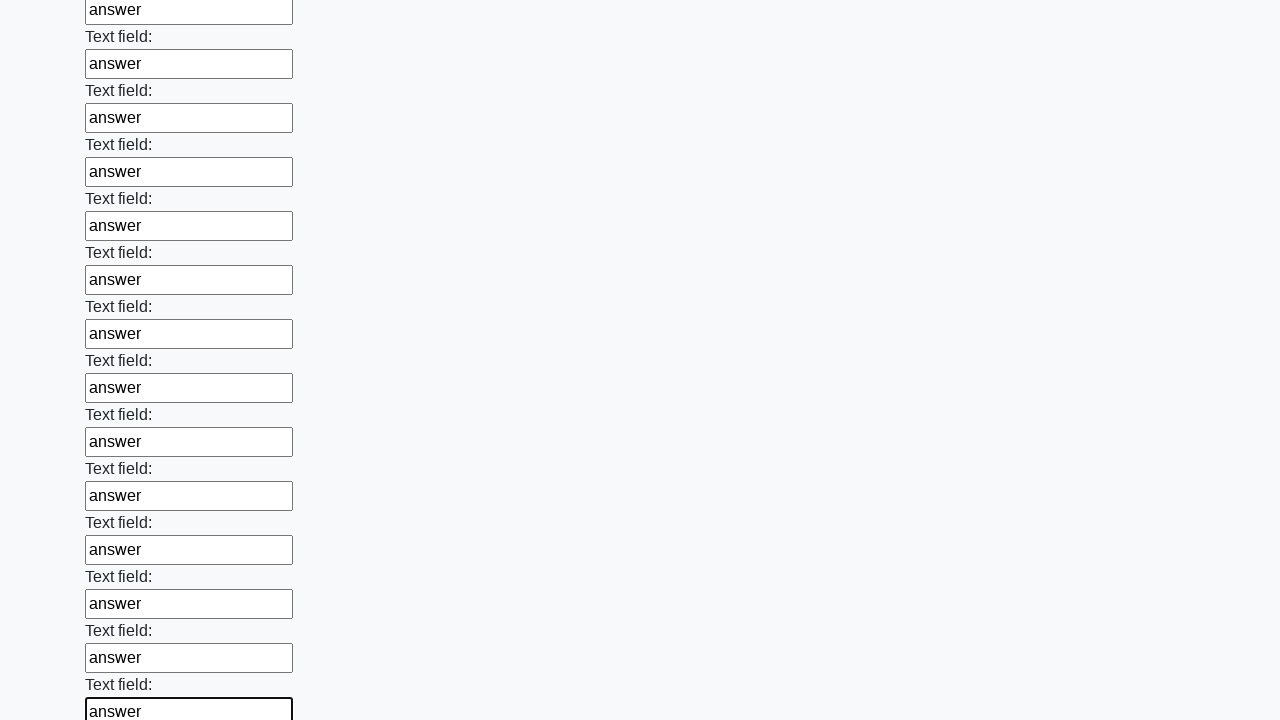

Filled input field 61 with 'answer' on input >> nth=60
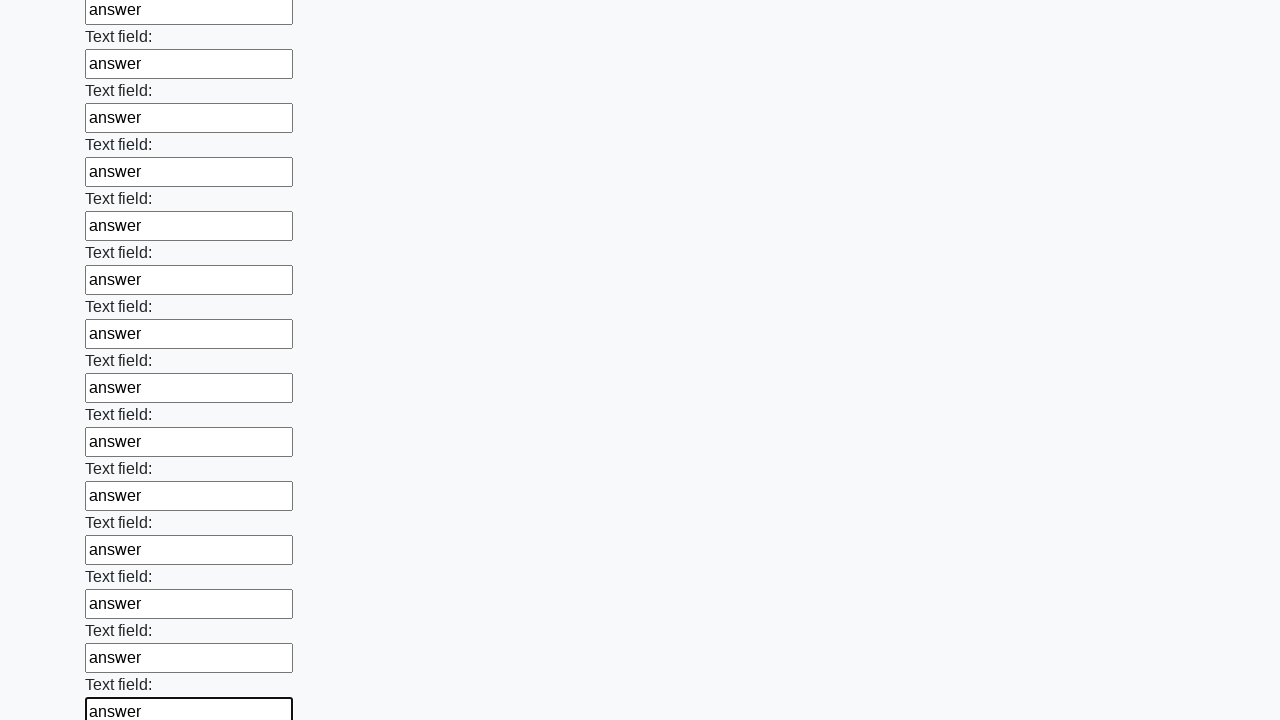

Filled input field 62 with 'answer' on input >> nth=61
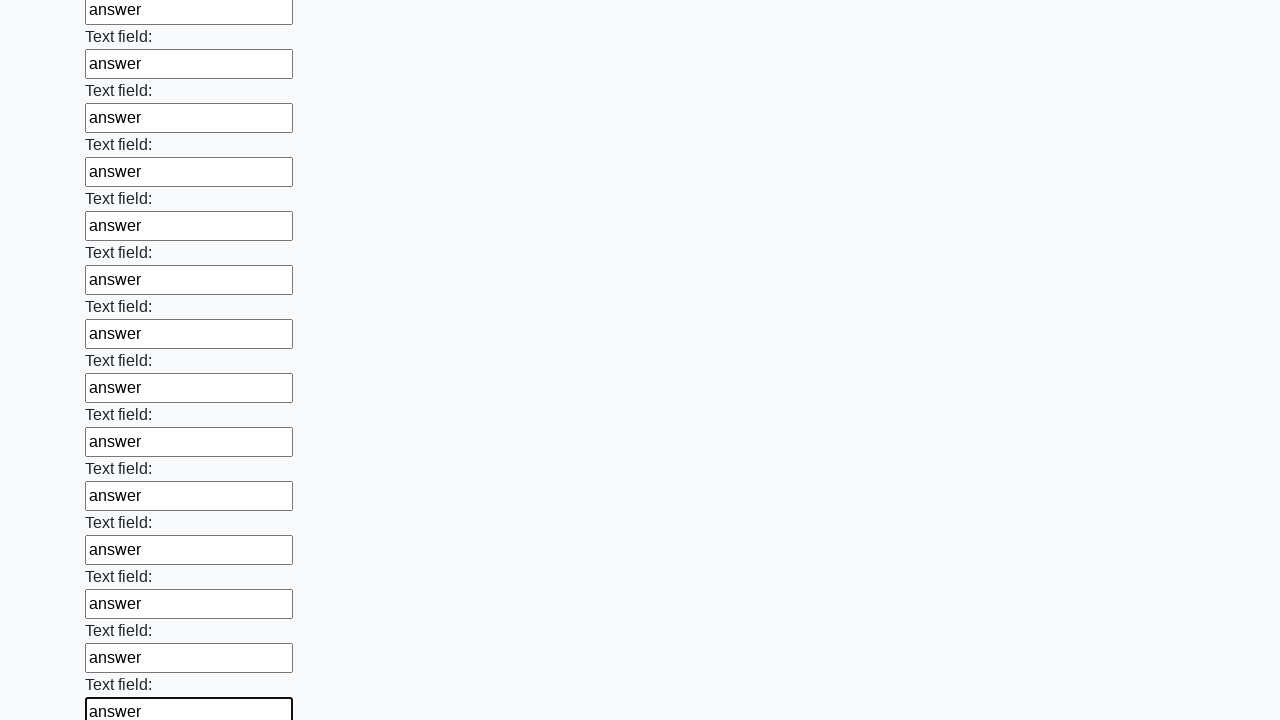

Filled input field 63 with 'answer' on input >> nth=62
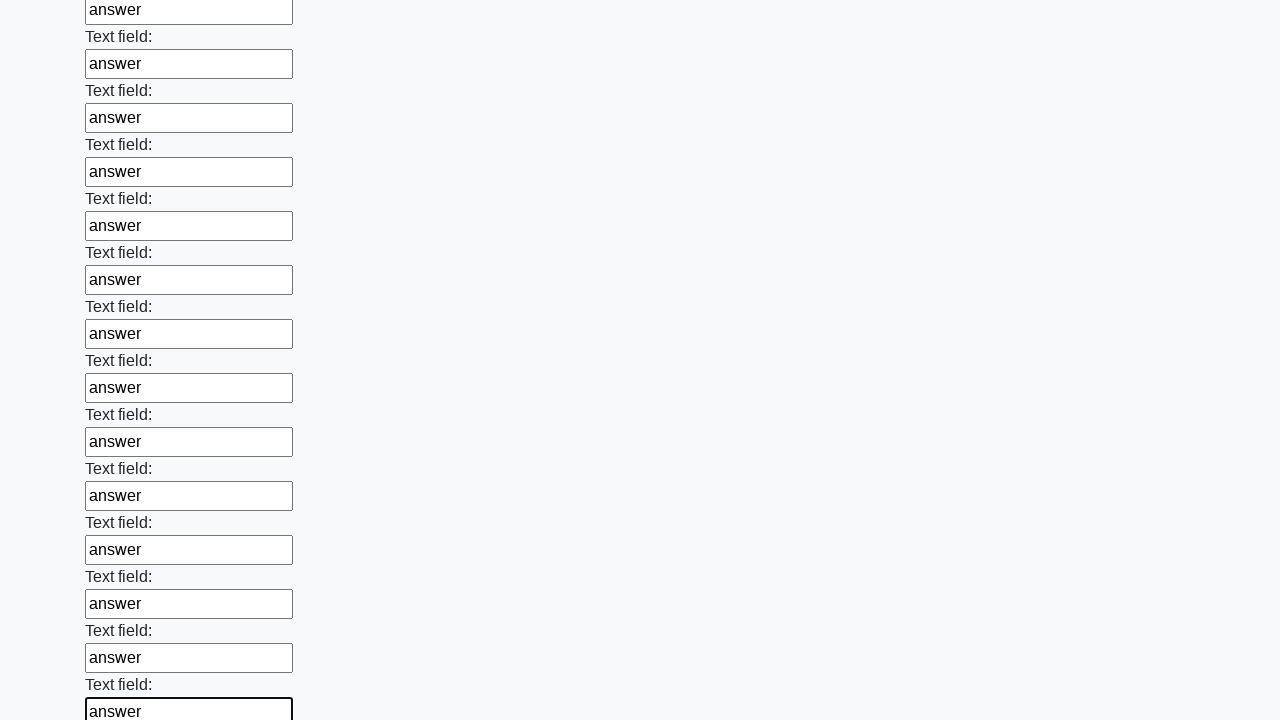

Filled input field 64 with 'answer' on input >> nth=63
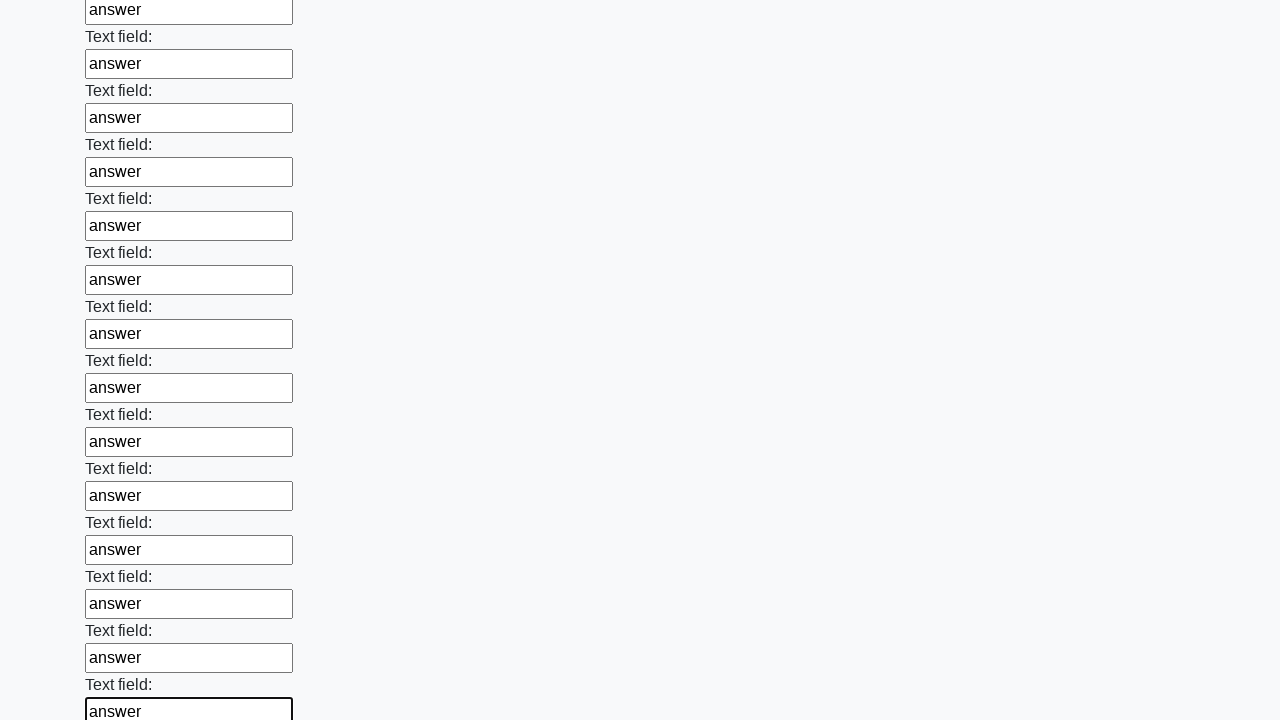

Filled input field 65 with 'answer' on input >> nth=64
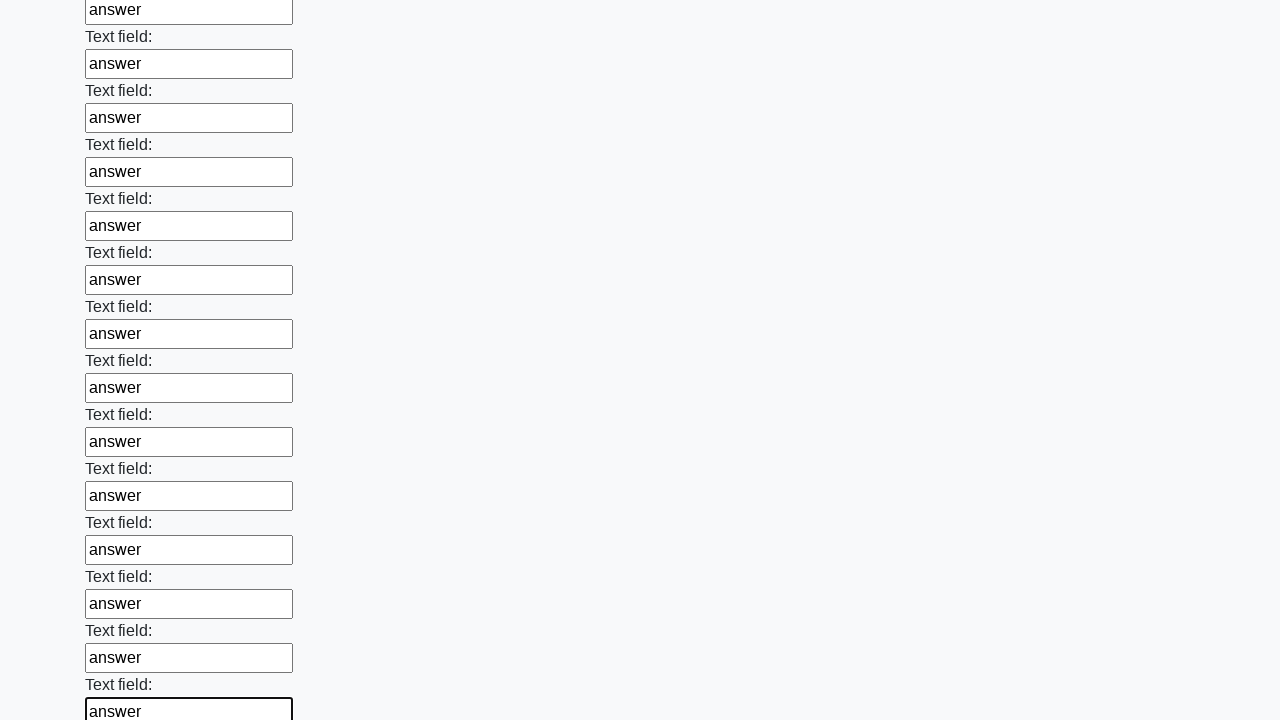

Filled input field 66 with 'answer' on input >> nth=65
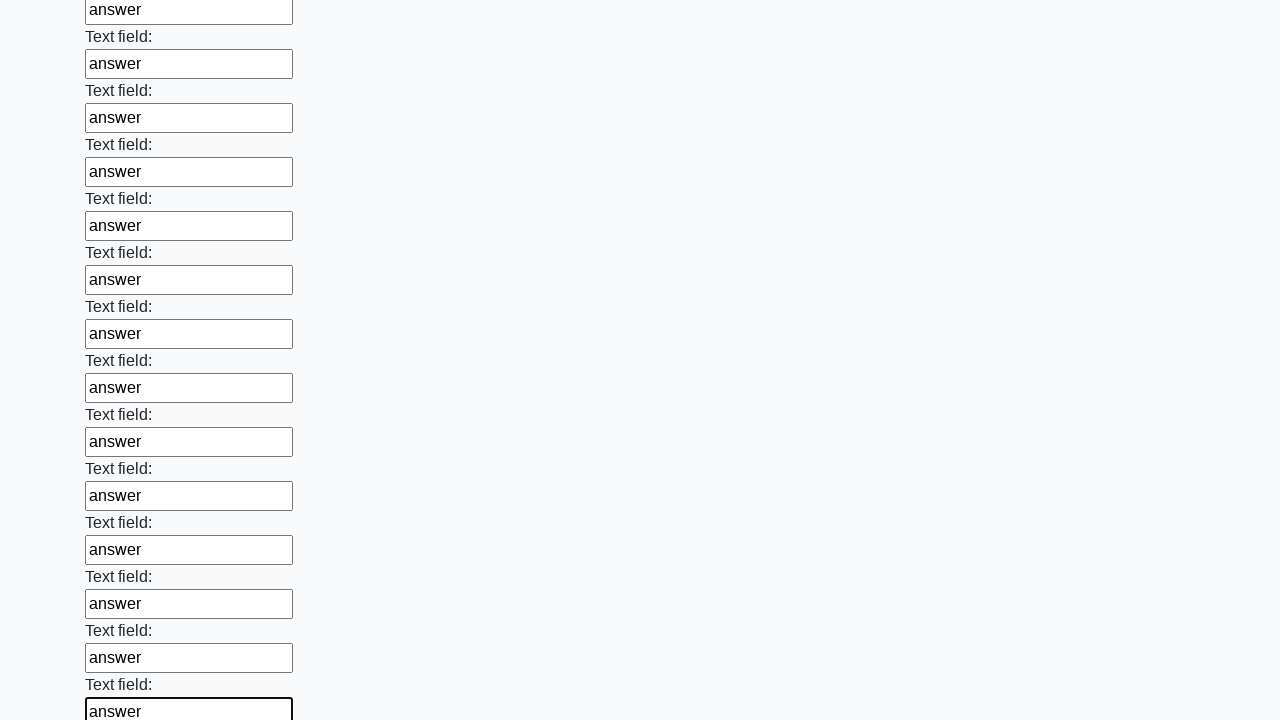

Filled input field 67 with 'answer' on input >> nth=66
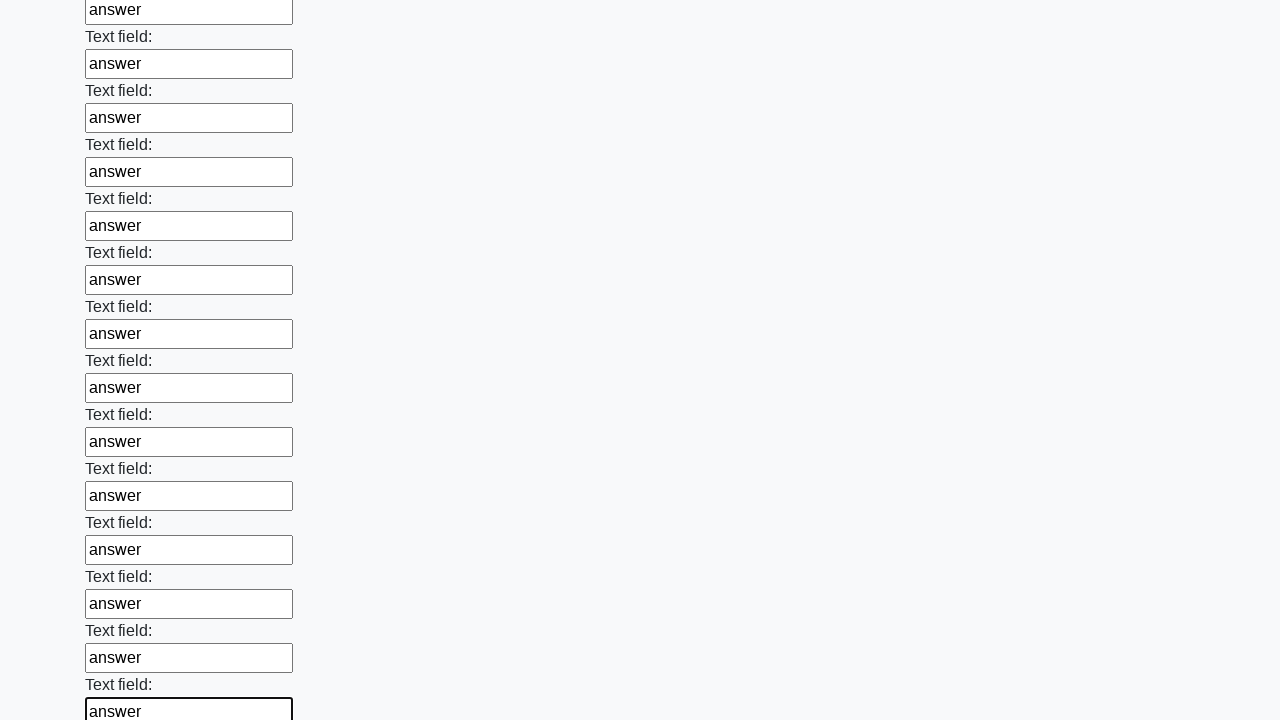

Filled input field 68 with 'answer' on input >> nth=67
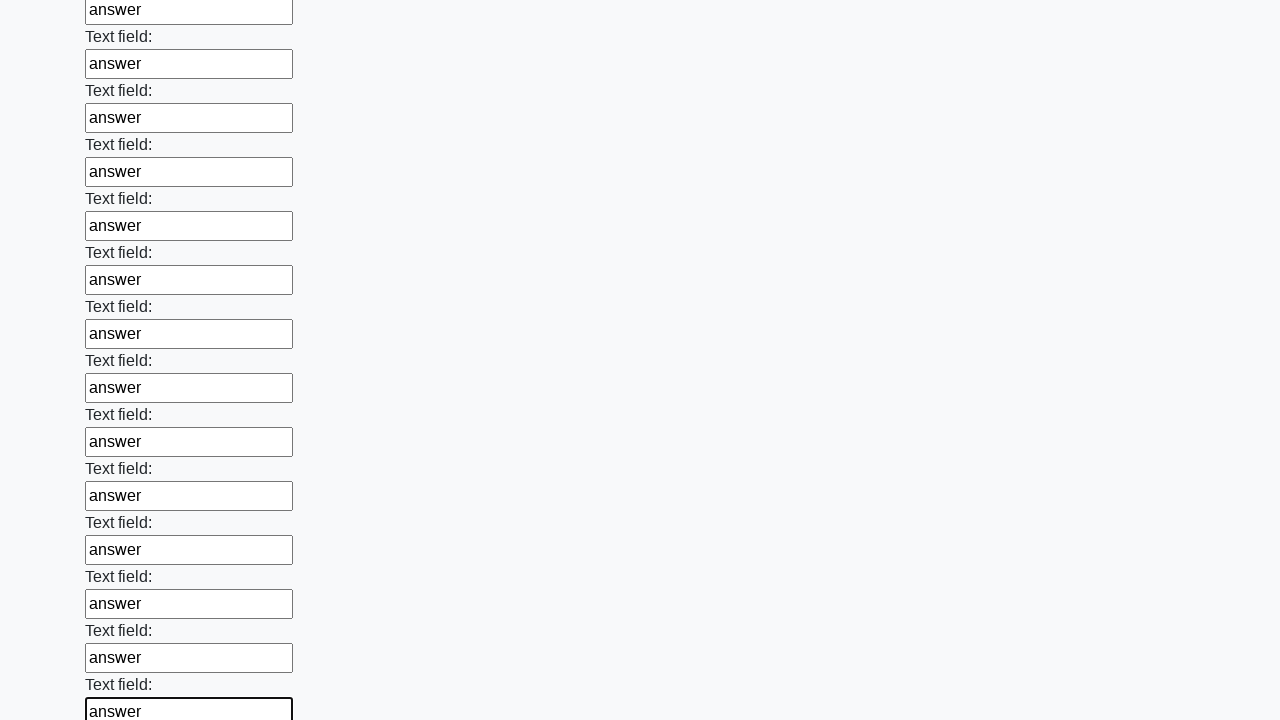

Filled input field 69 with 'answer' on input >> nth=68
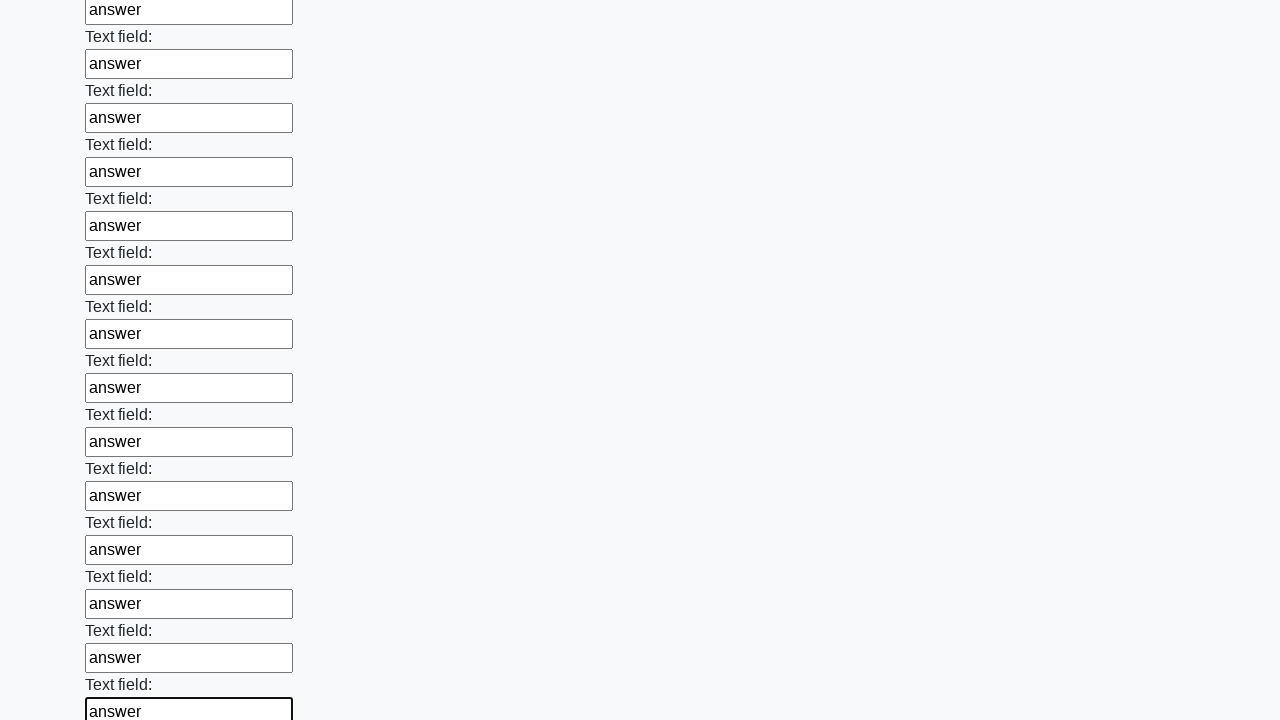

Filled input field 70 with 'answer' on input >> nth=69
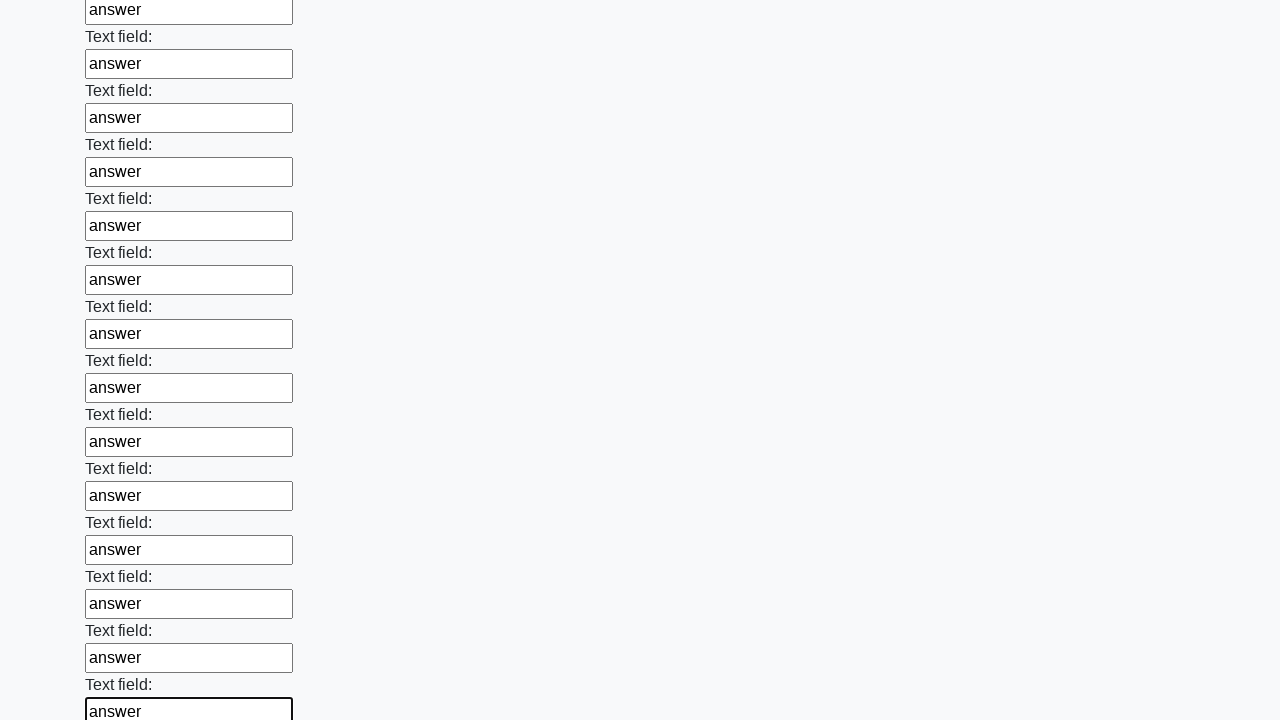

Filled input field 71 with 'answer' on input >> nth=70
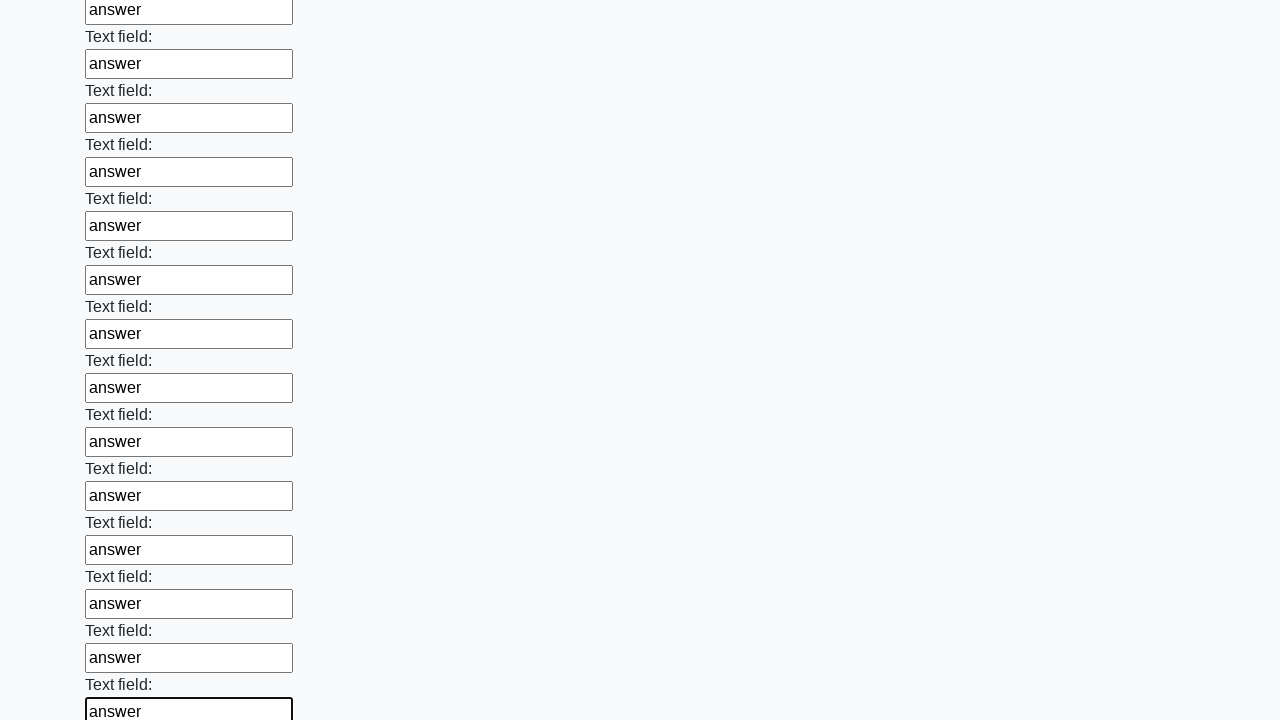

Filled input field 72 with 'answer' on input >> nth=71
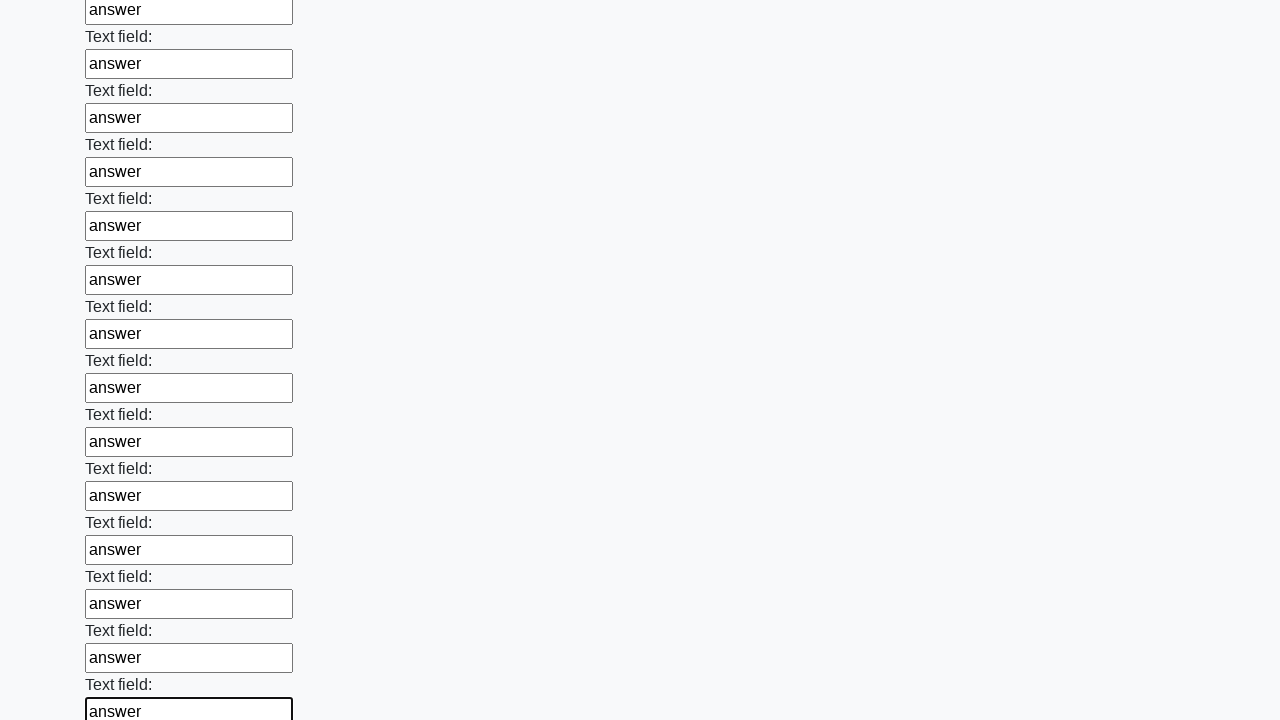

Filled input field 73 with 'answer' on input >> nth=72
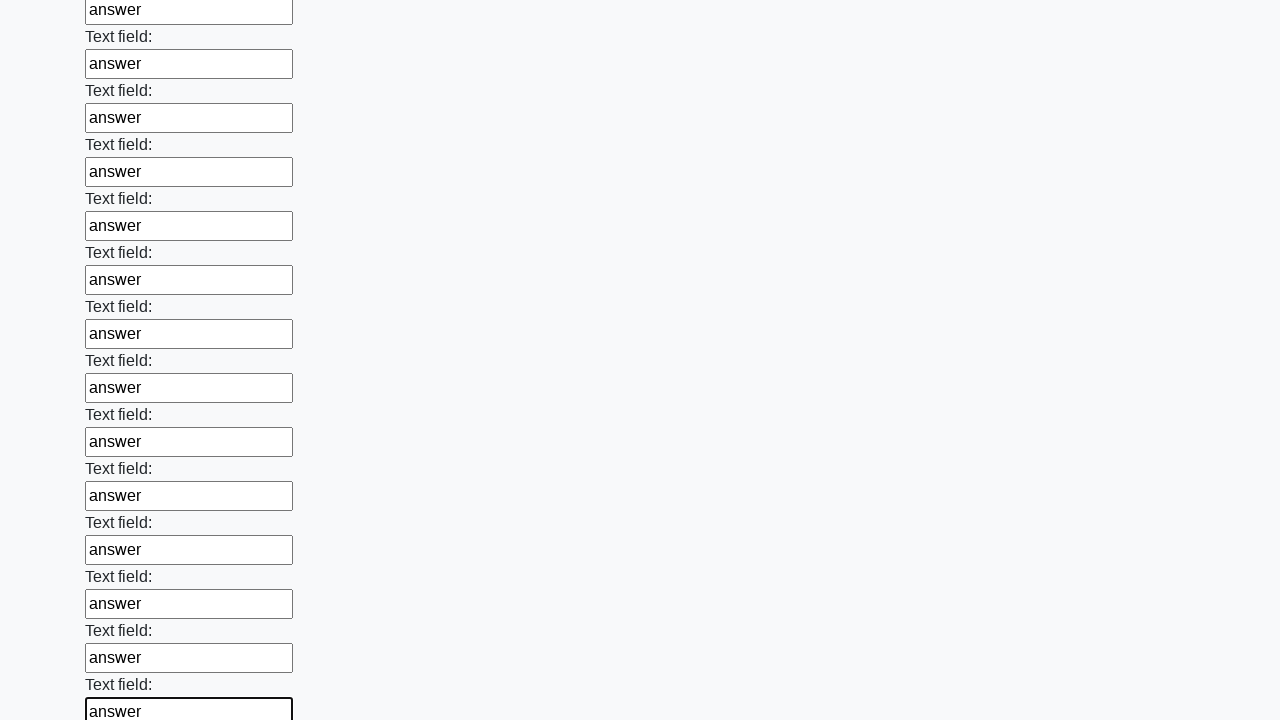

Filled input field 74 with 'answer' on input >> nth=73
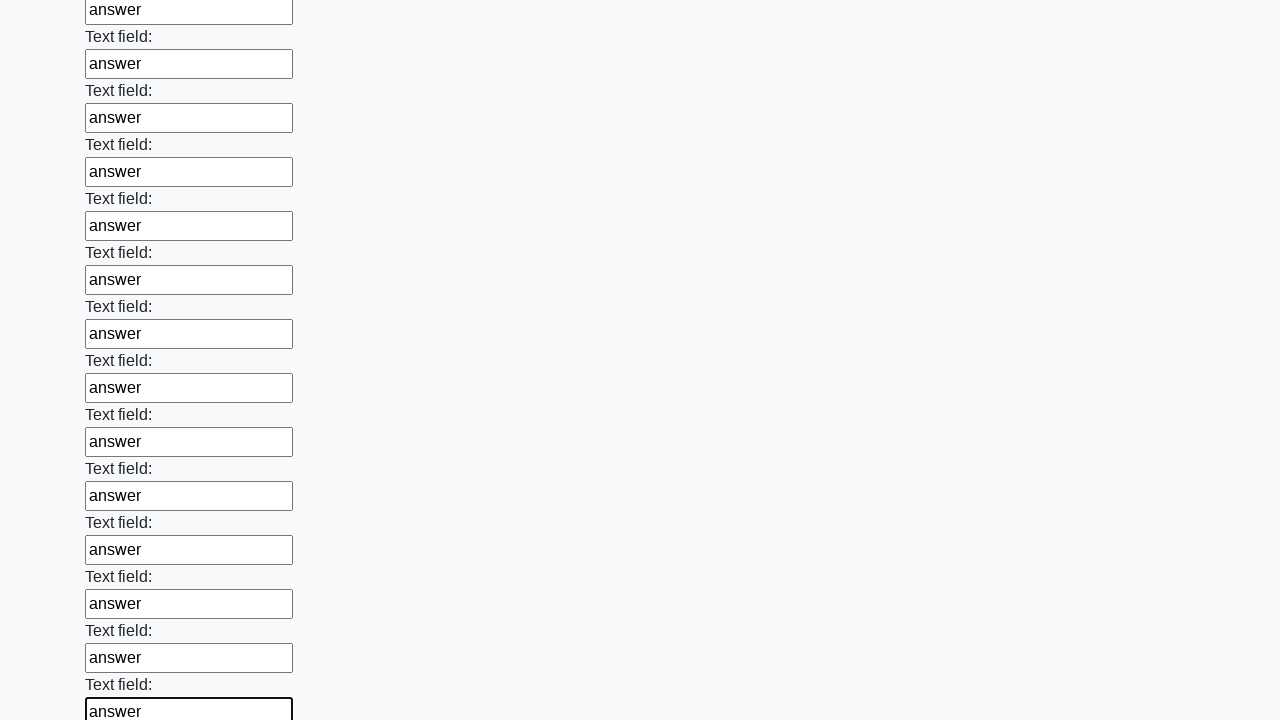

Filled input field 75 with 'answer' on input >> nth=74
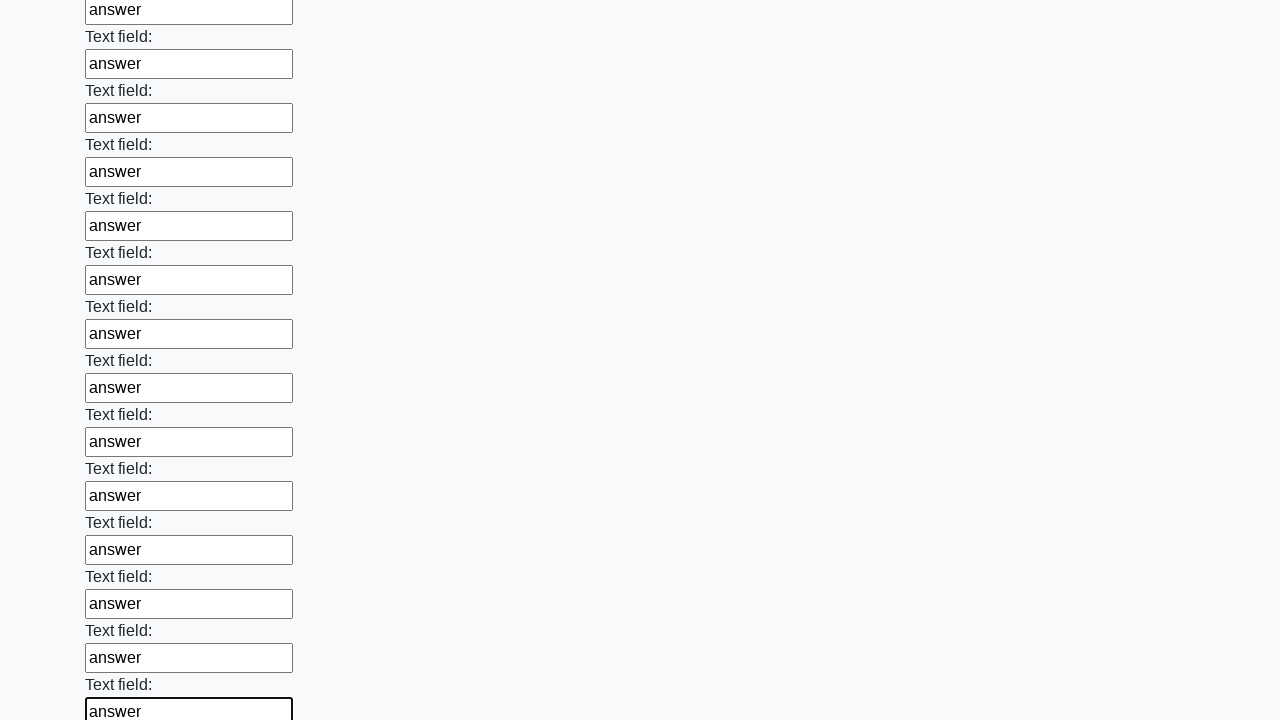

Filled input field 76 with 'answer' on input >> nth=75
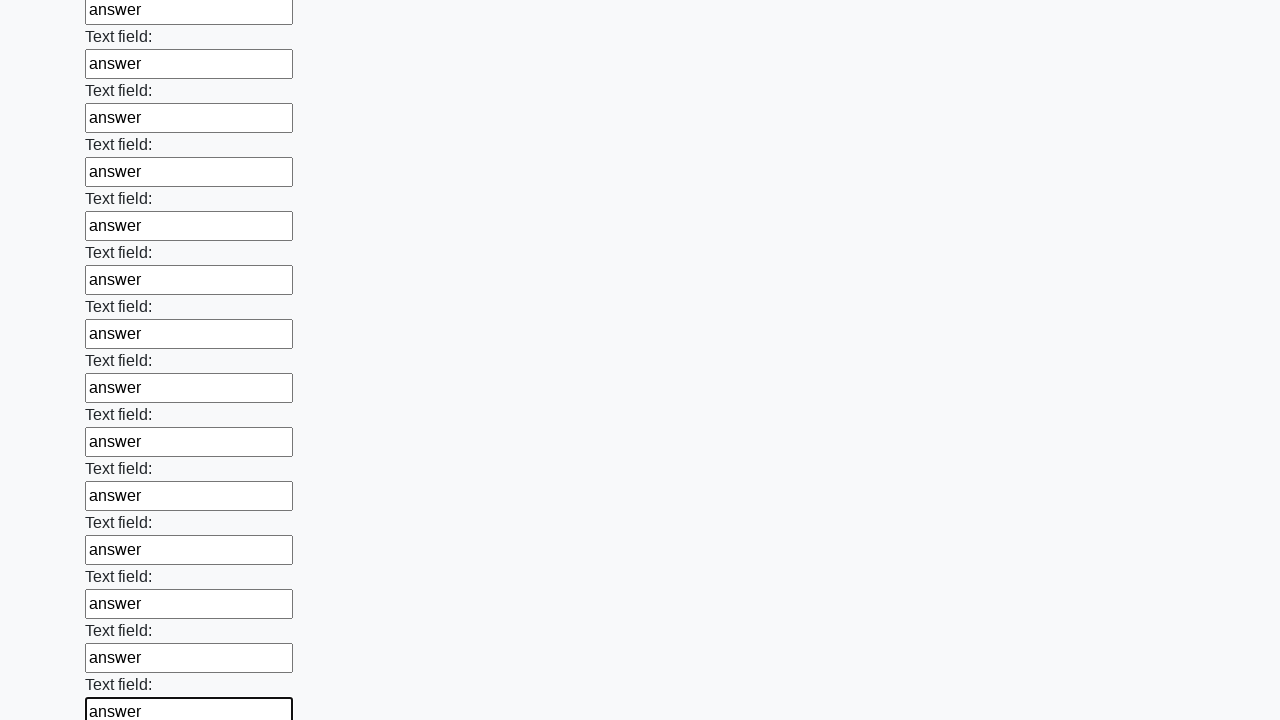

Filled input field 77 with 'answer' on input >> nth=76
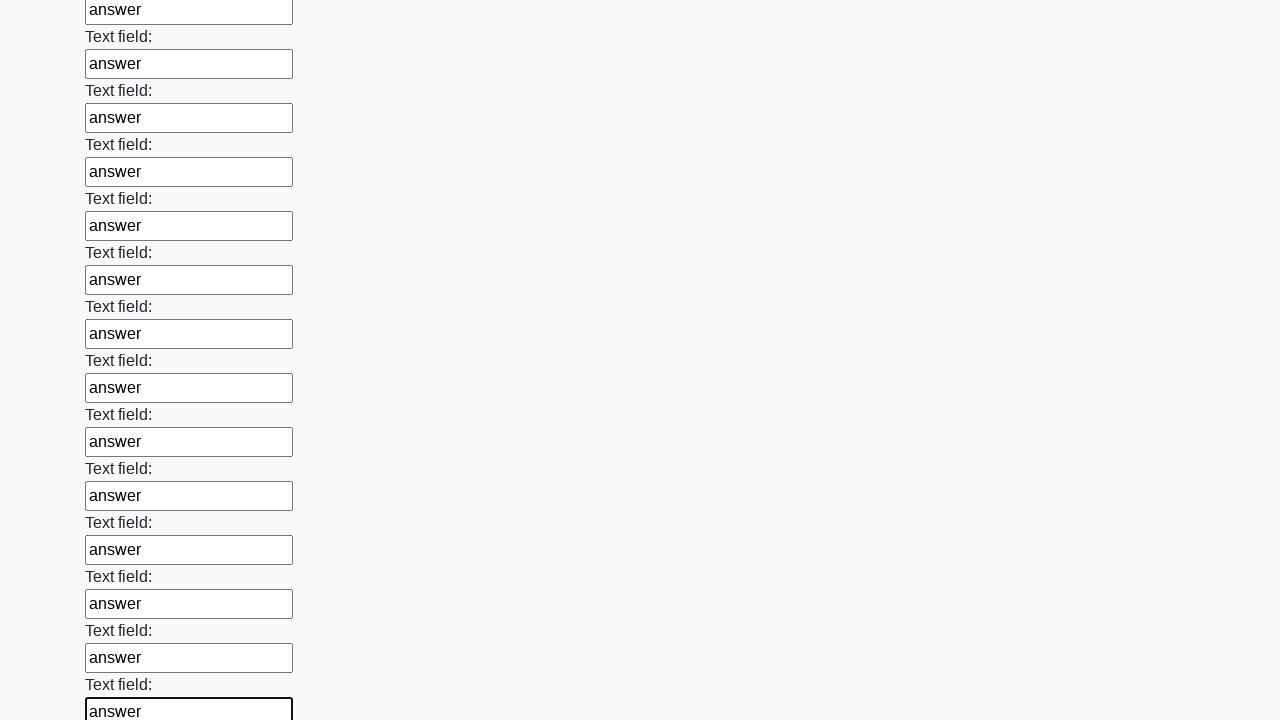

Filled input field 78 with 'answer' on input >> nth=77
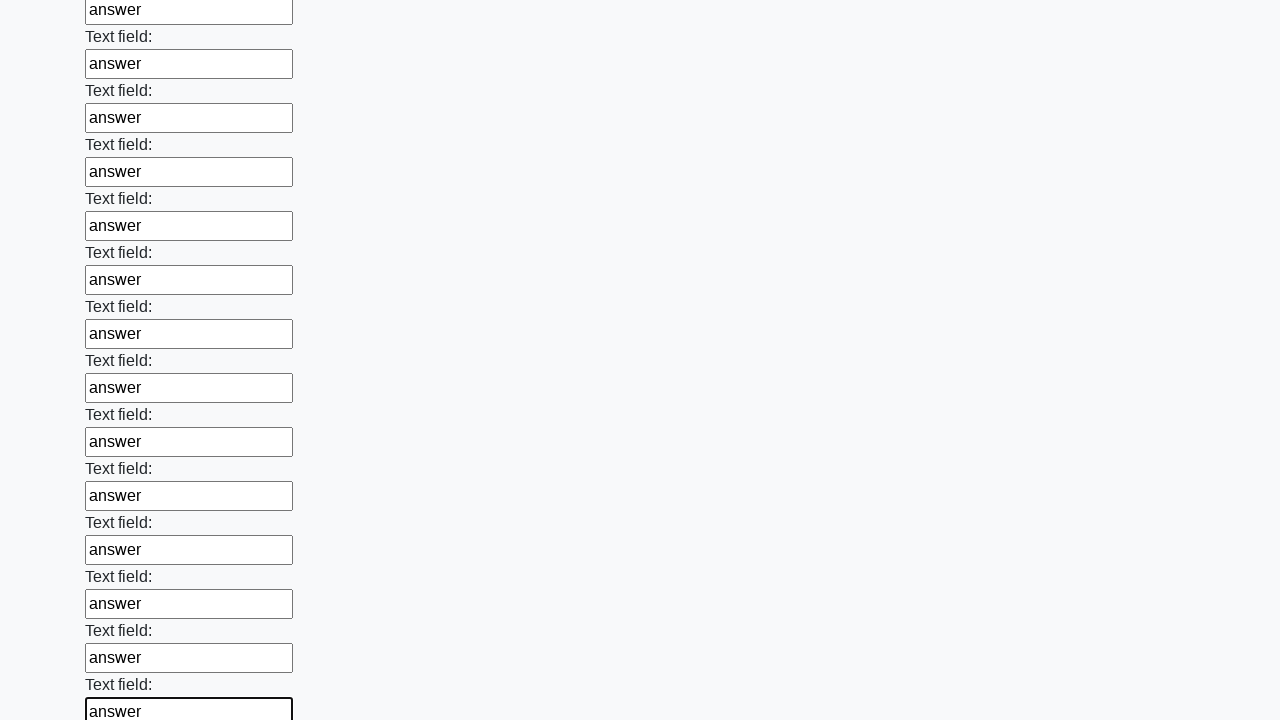

Filled input field 79 with 'answer' on input >> nth=78
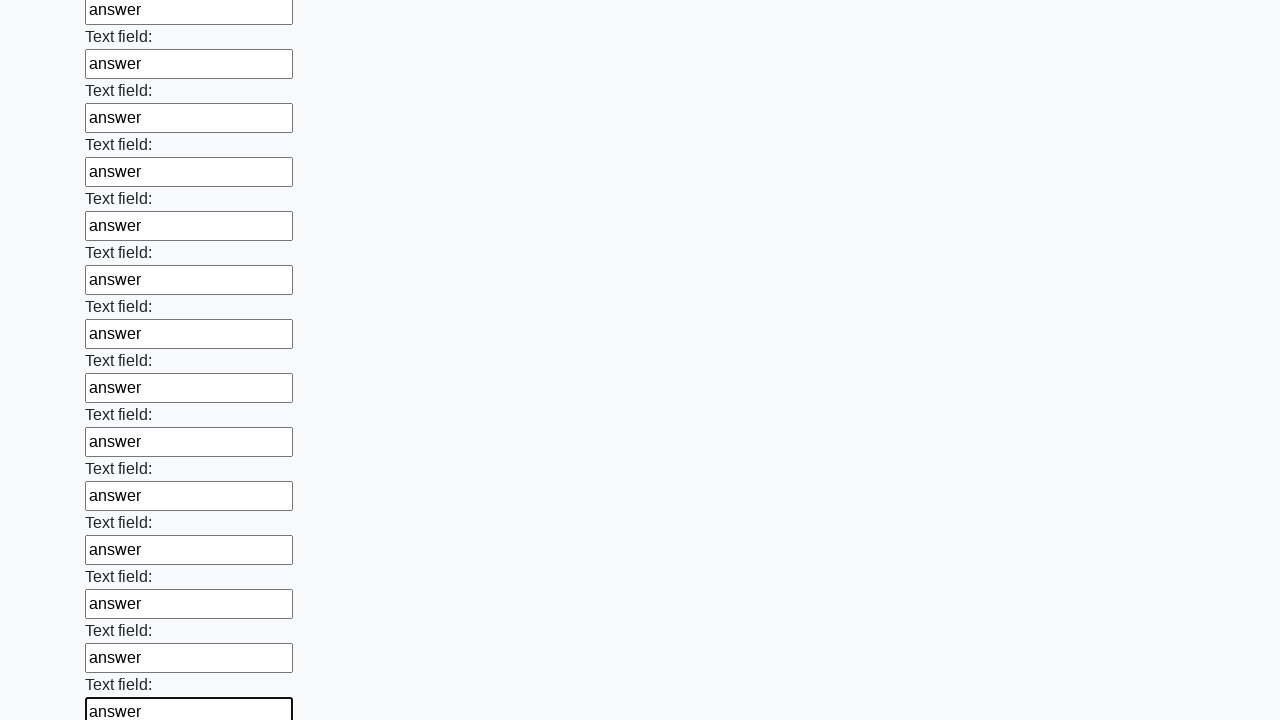

Filled input field 80 with 'answer' on input >> nth=79
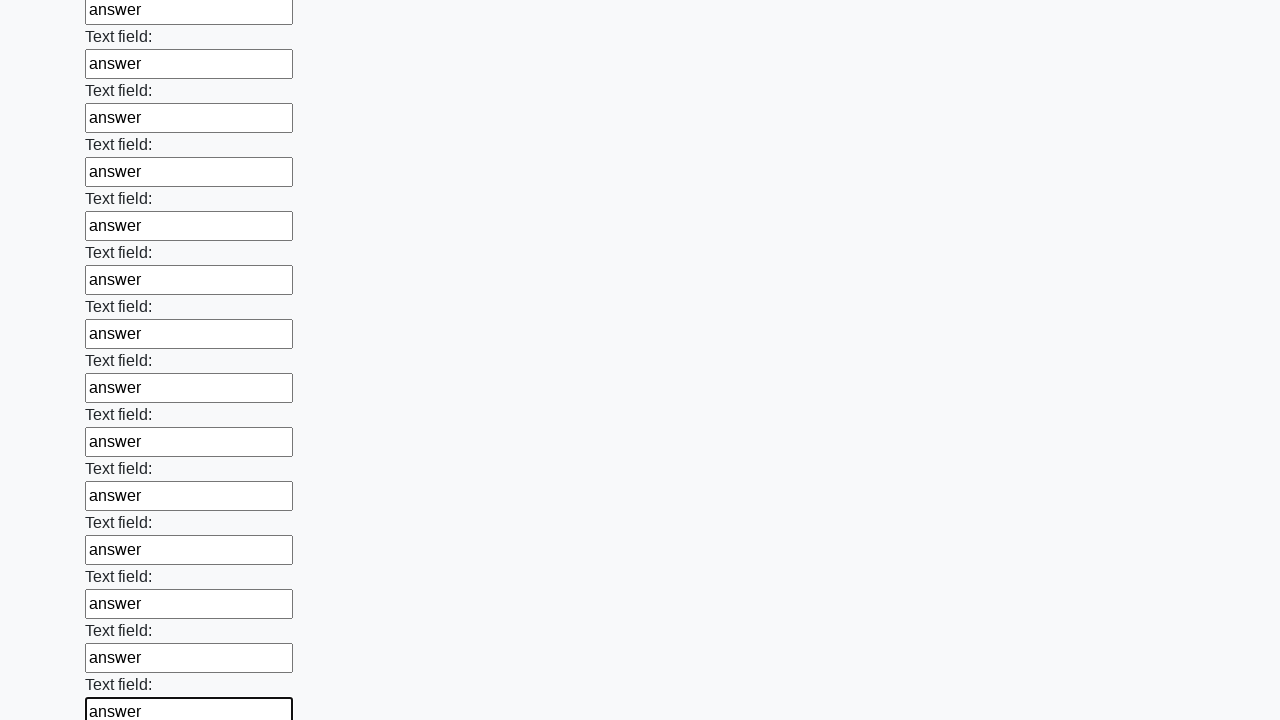

Filled input field 81 with 'answer' on input >> nth=80
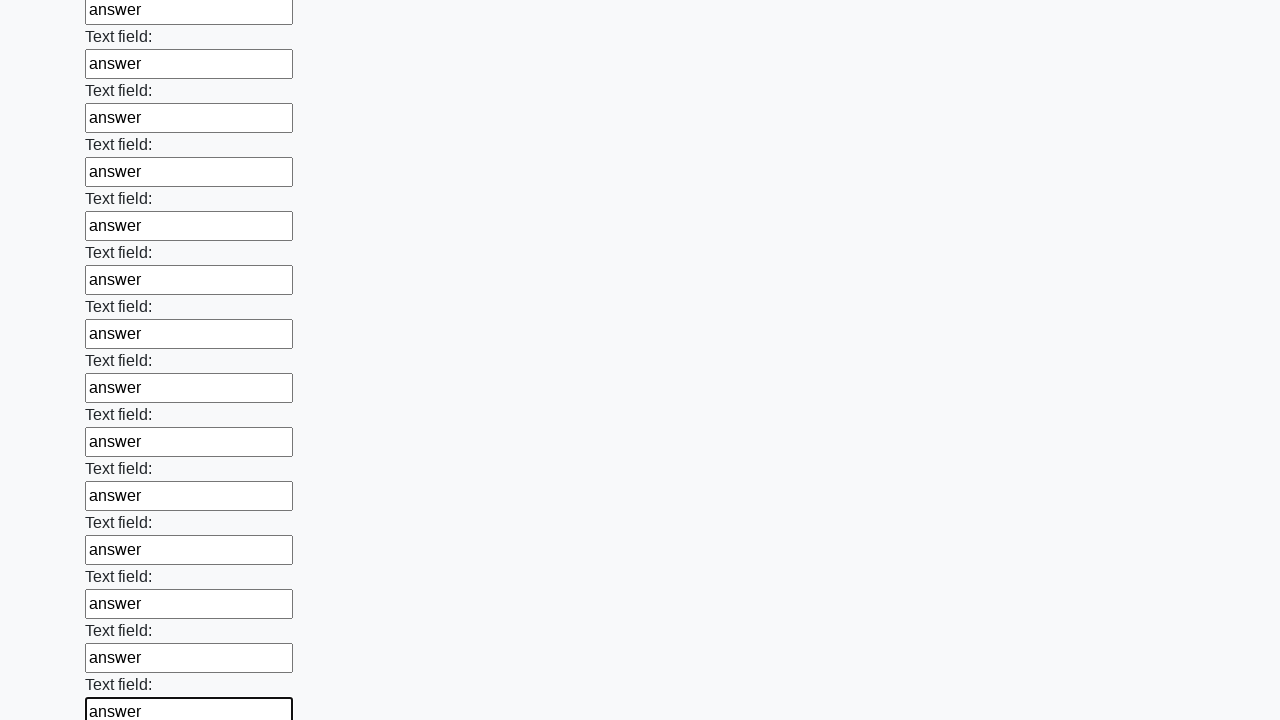

Filled input field 82 with 'answer' on input >> nth=81
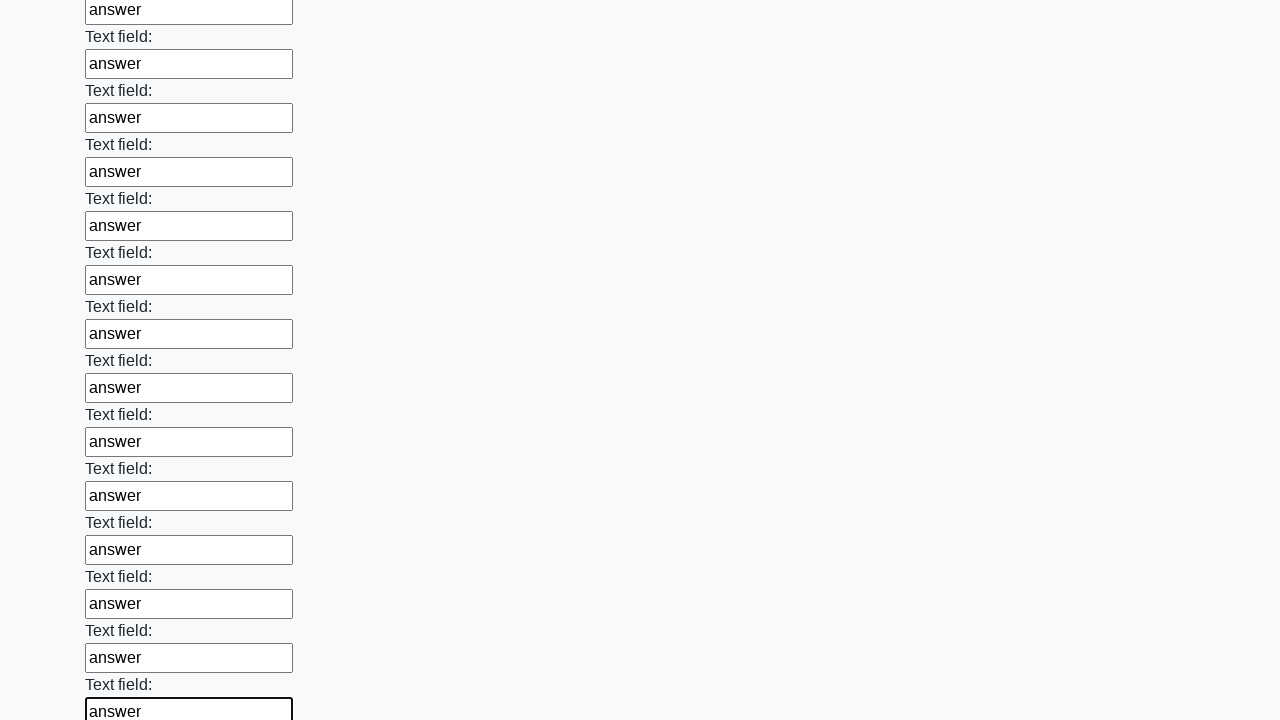

Filled input field 83 with 'answer' on input >> nth=82
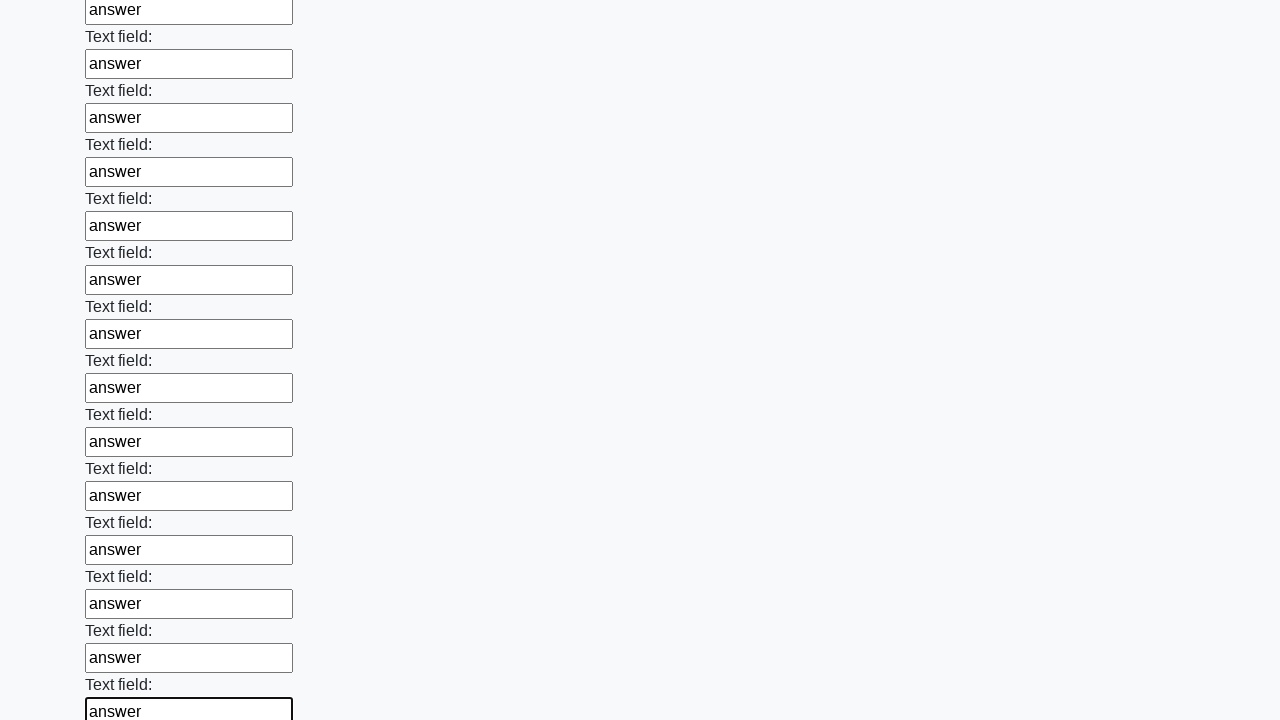

Filled input field 84 with 'answer' on input >> nth=83
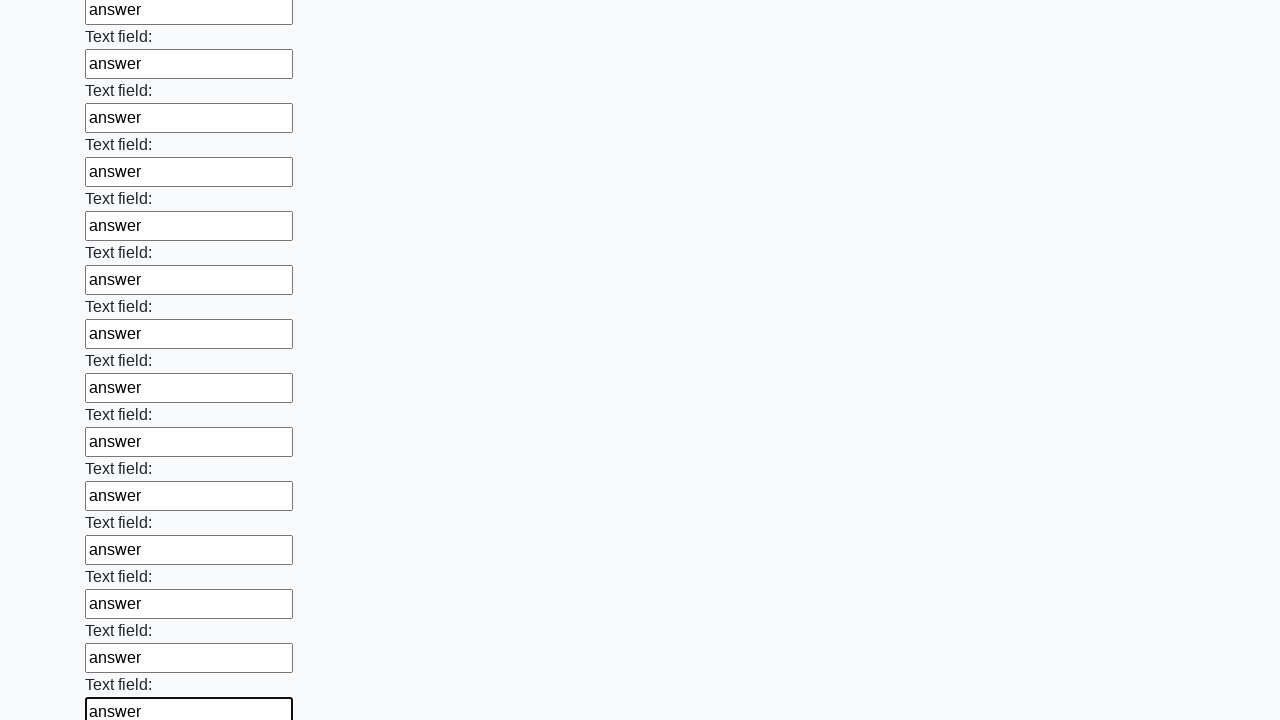

Filled input field 85 with 'answer' on input >> nth=84
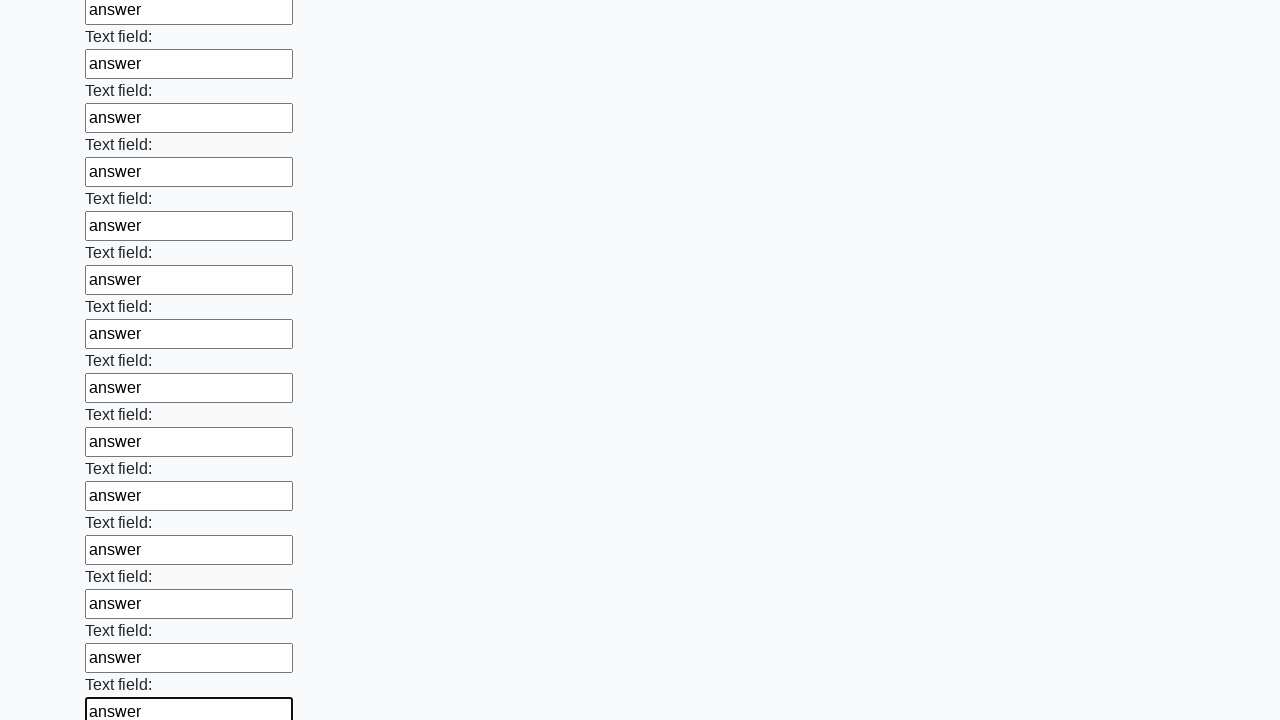

Filled input field 86 with 'answer' on input >> nth=85
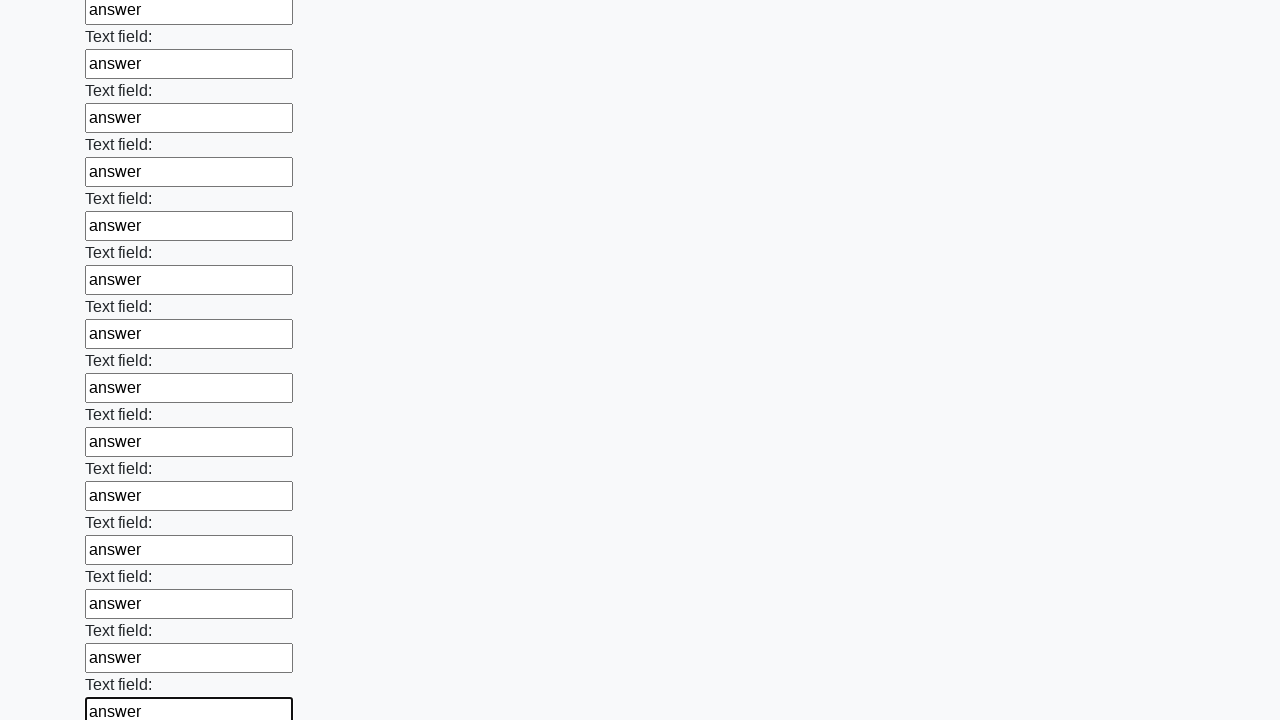

Filled input field 87 with 'answer' on input >> nth=86
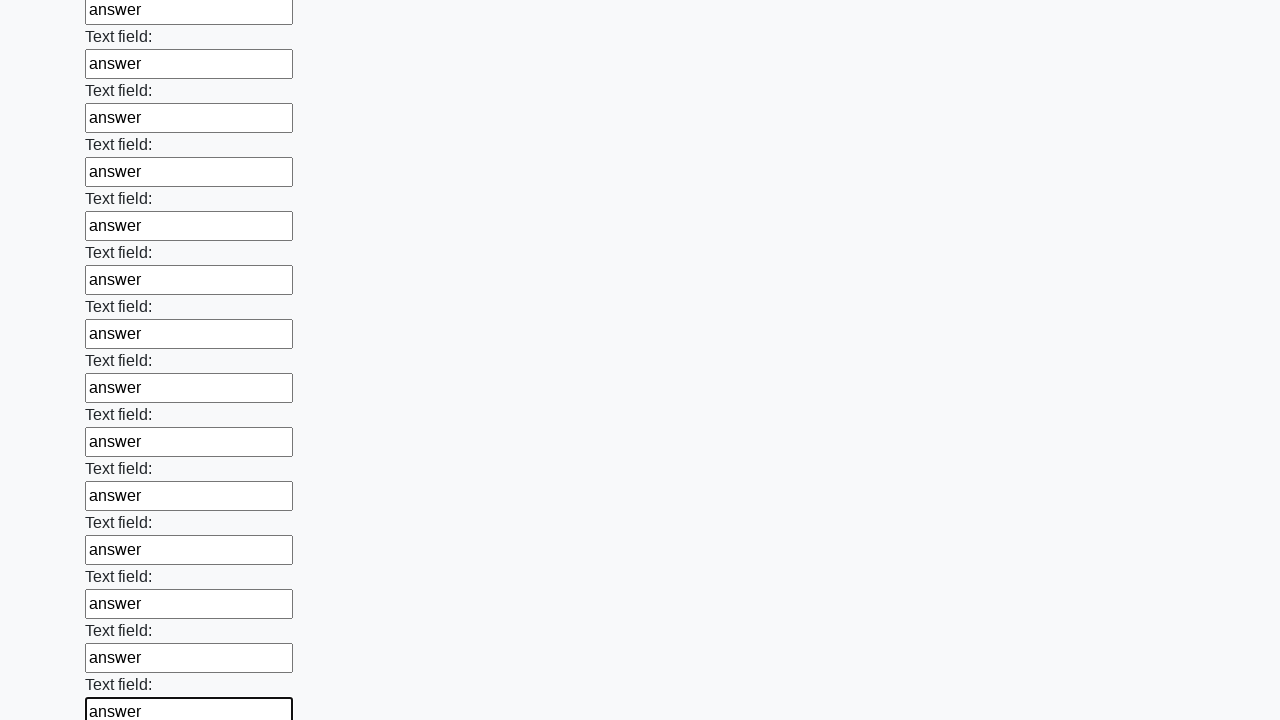

Filled input field 88 with 'answer' on input >> nth=87
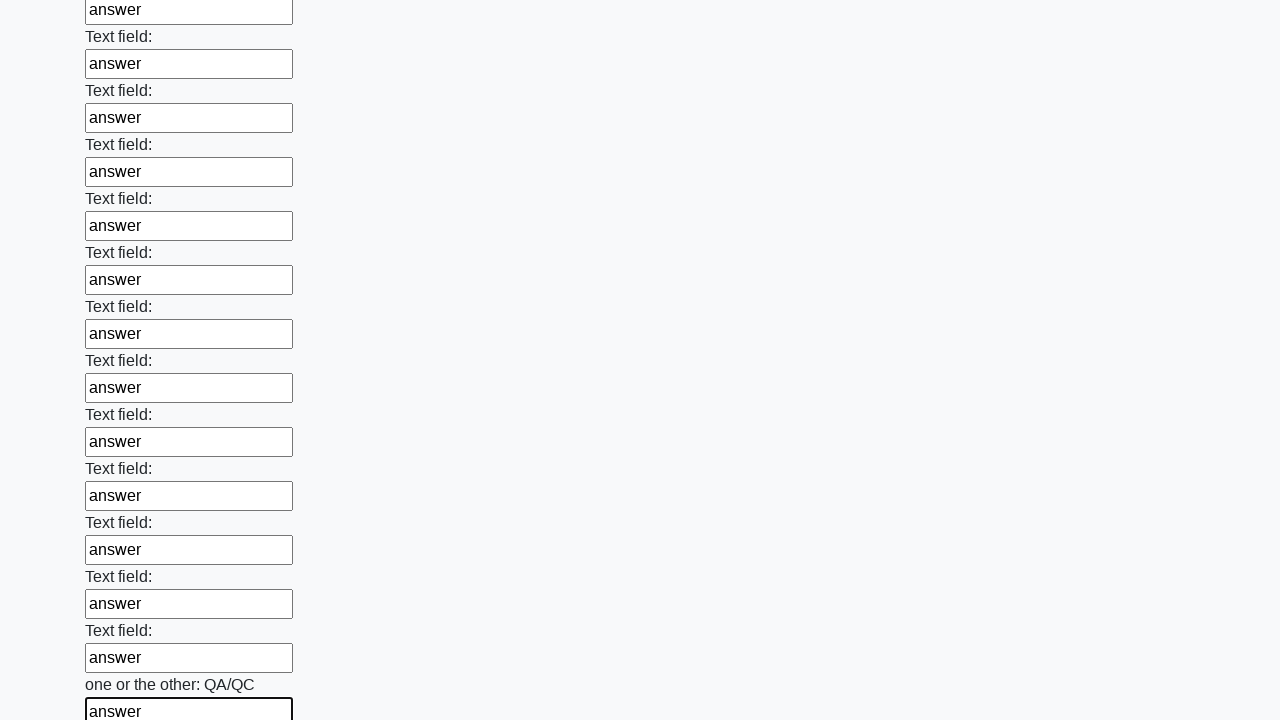

Filled input field 89 with 'answer' on input >> nth=88
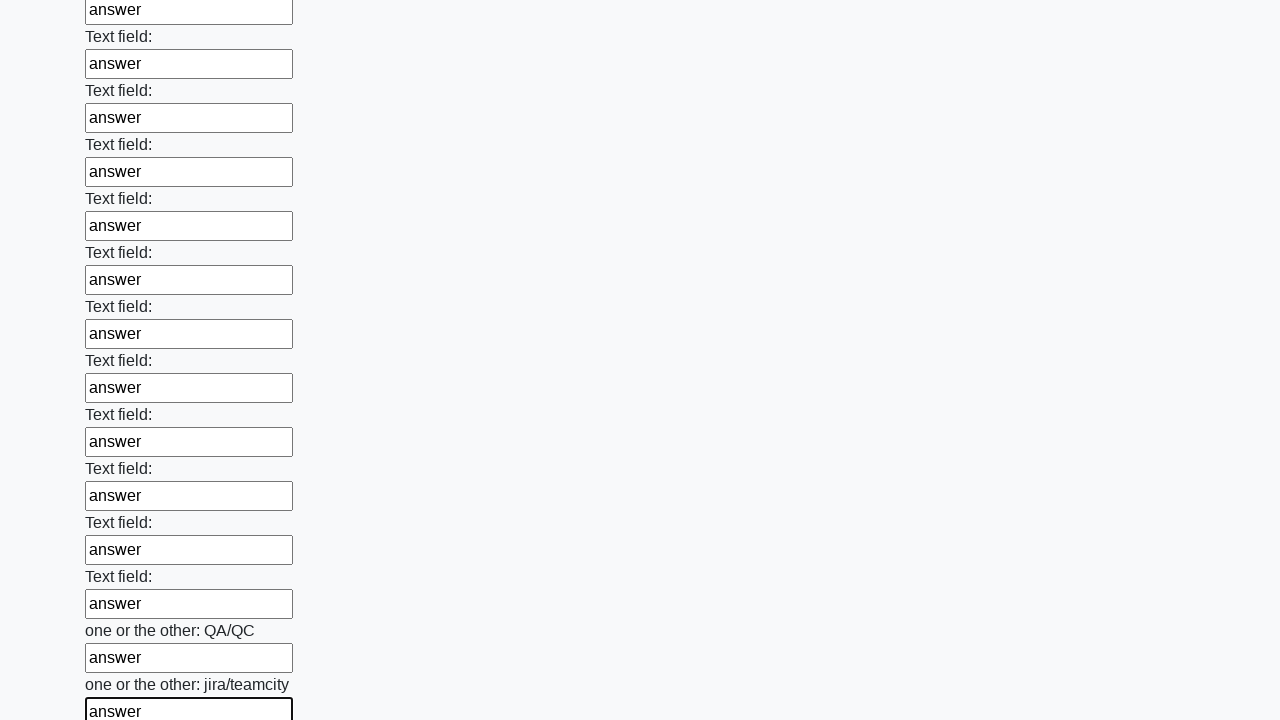

Filled input field 90 with 'answer' on input >> nth=89
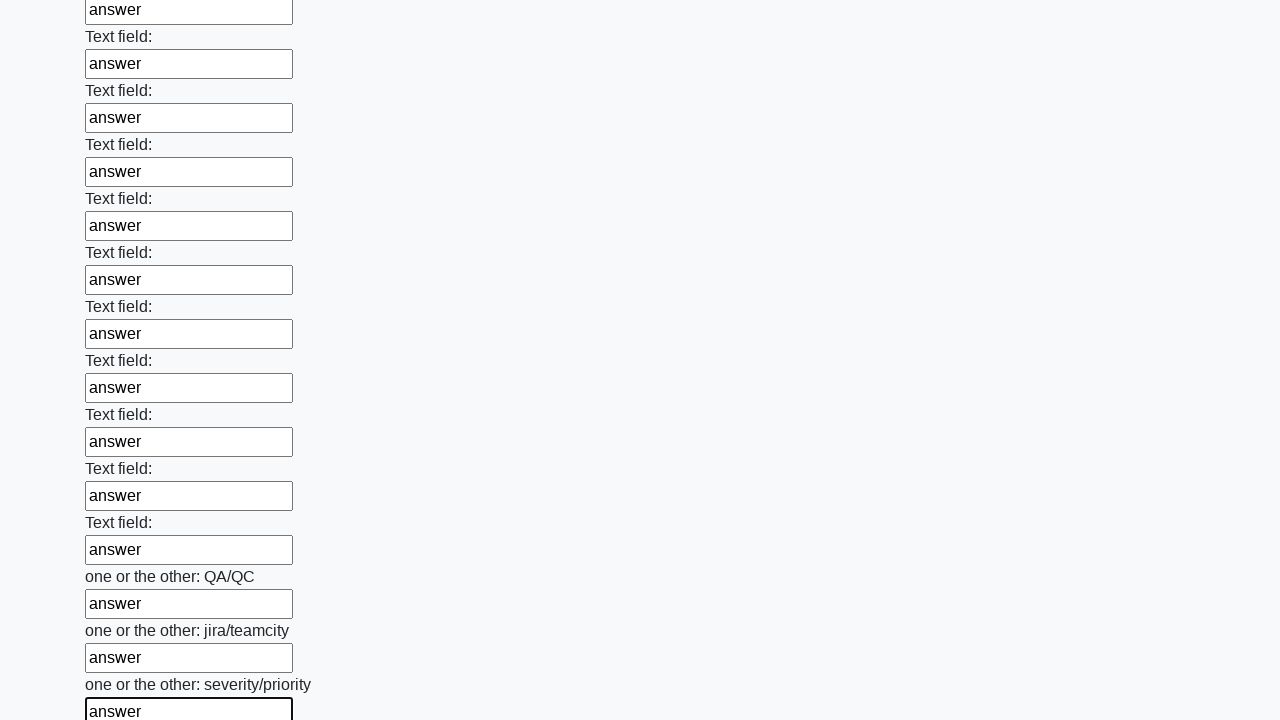

Filled input field 91 with 'answer' on input >> nth=90
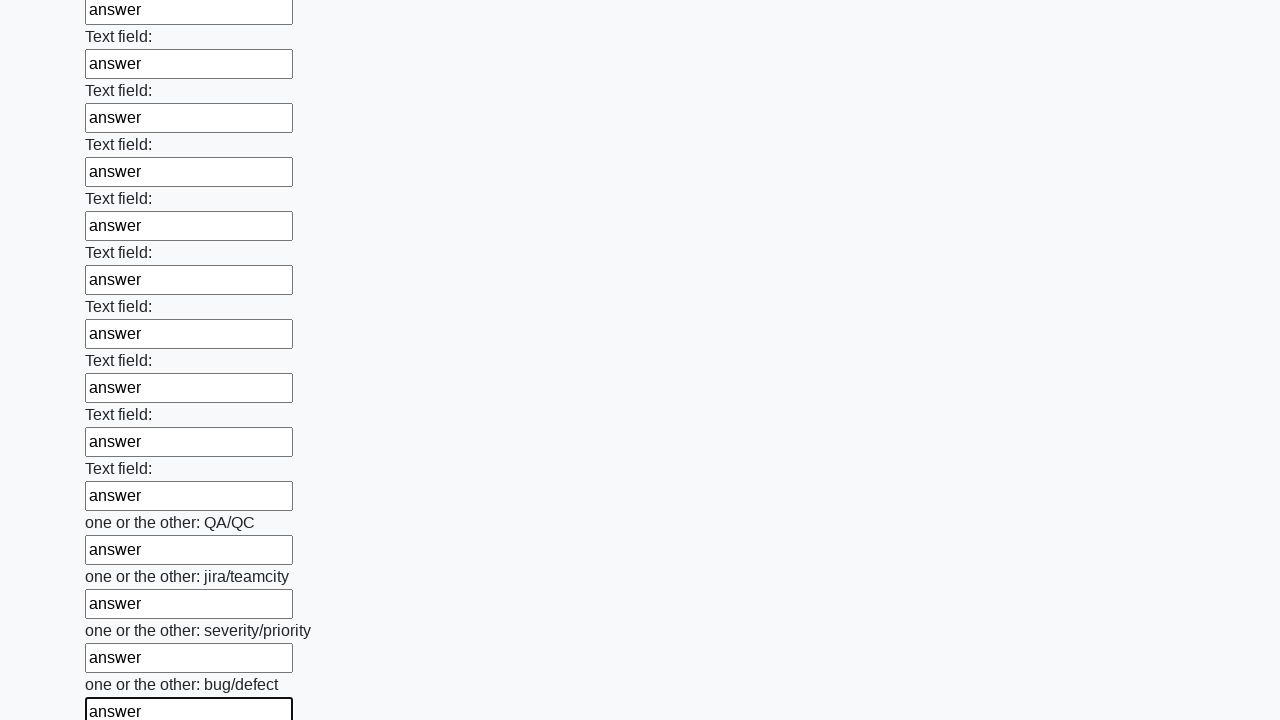

Filled input field 92 with 'answer' on input >> nth=91
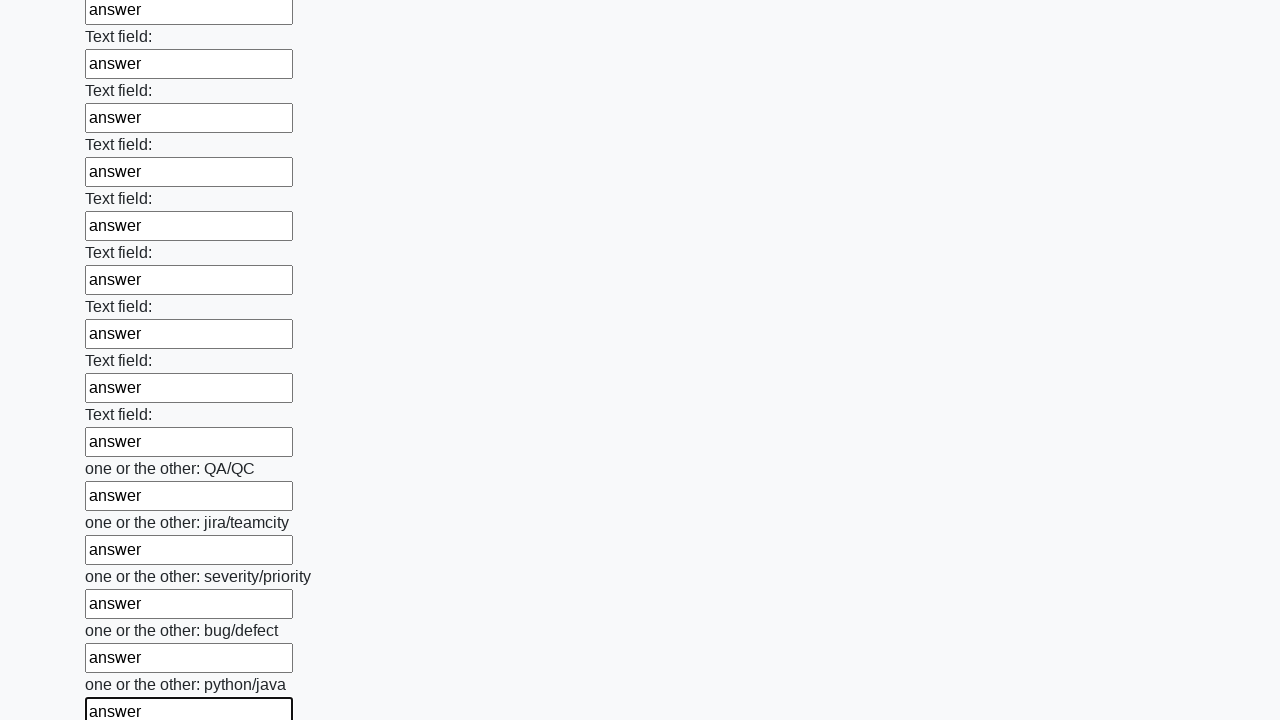

Filled input field 93 with 'answer' on input >> nth=92
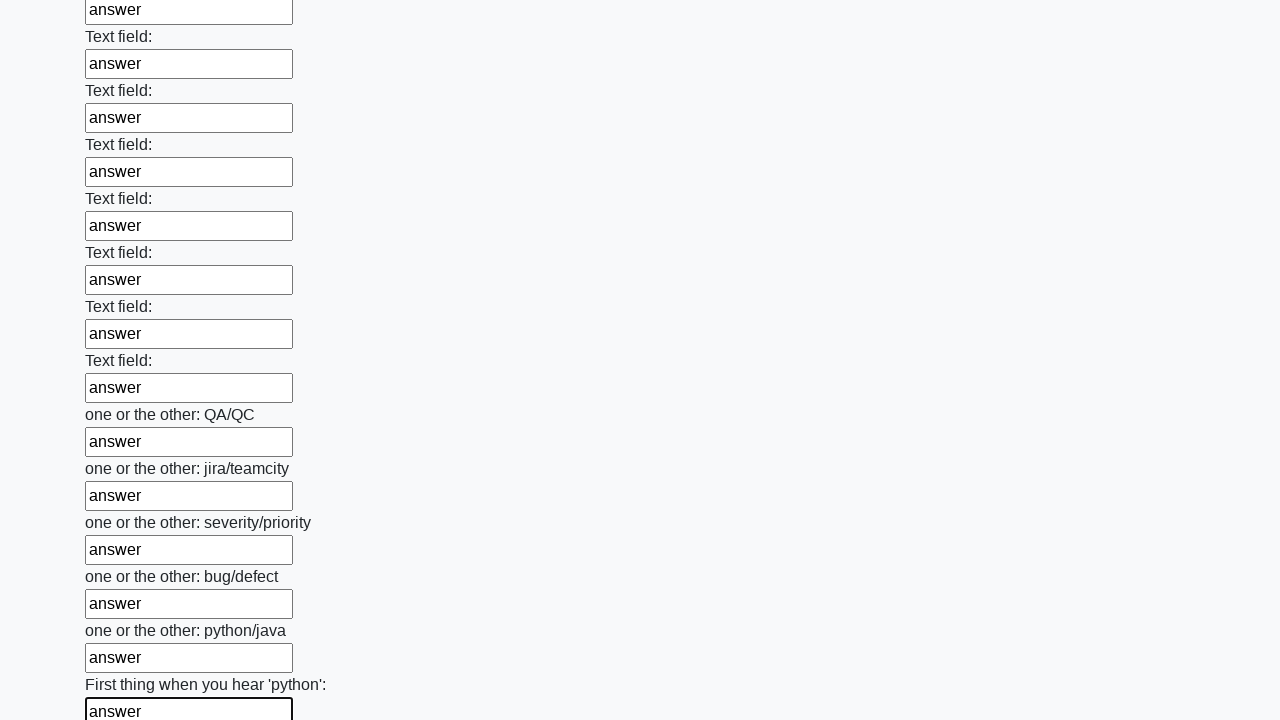

Filled input field 94 with 'answer' on input >> nth=93
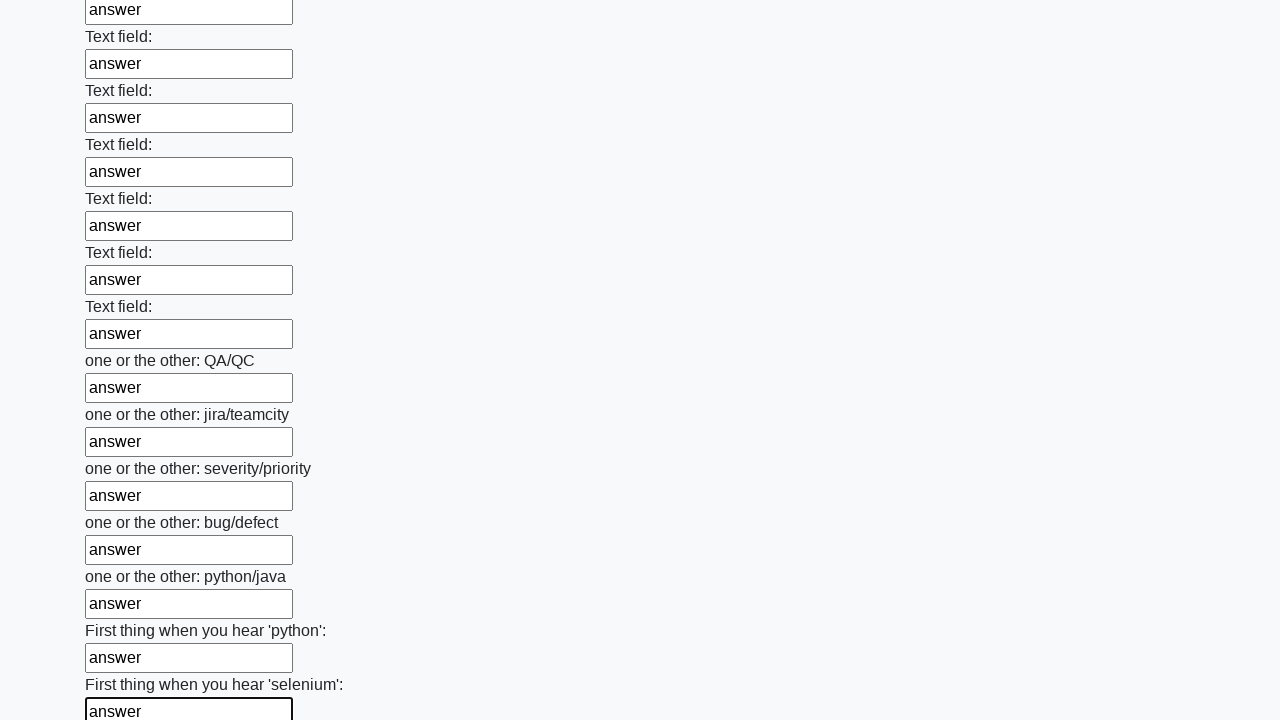

Filled input field 95 with 'answer' on input >> nth=94
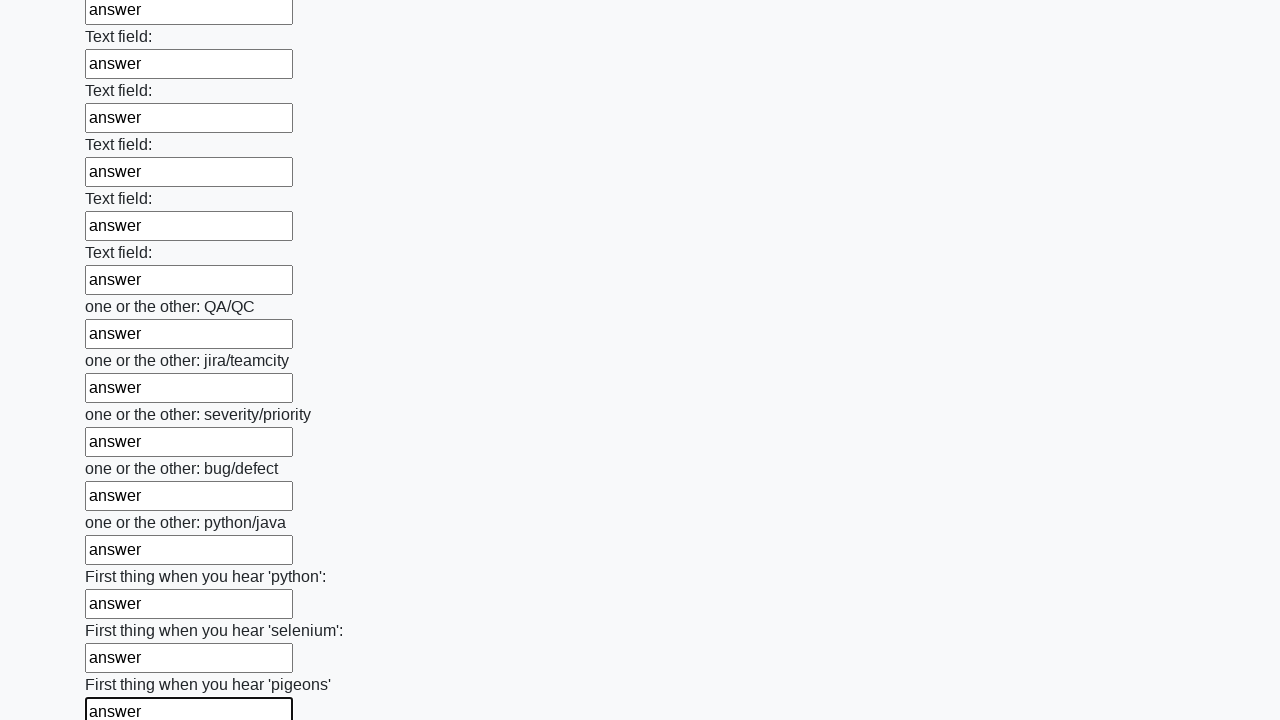

Filled input field 96 with 'answer' on input >> nth=95
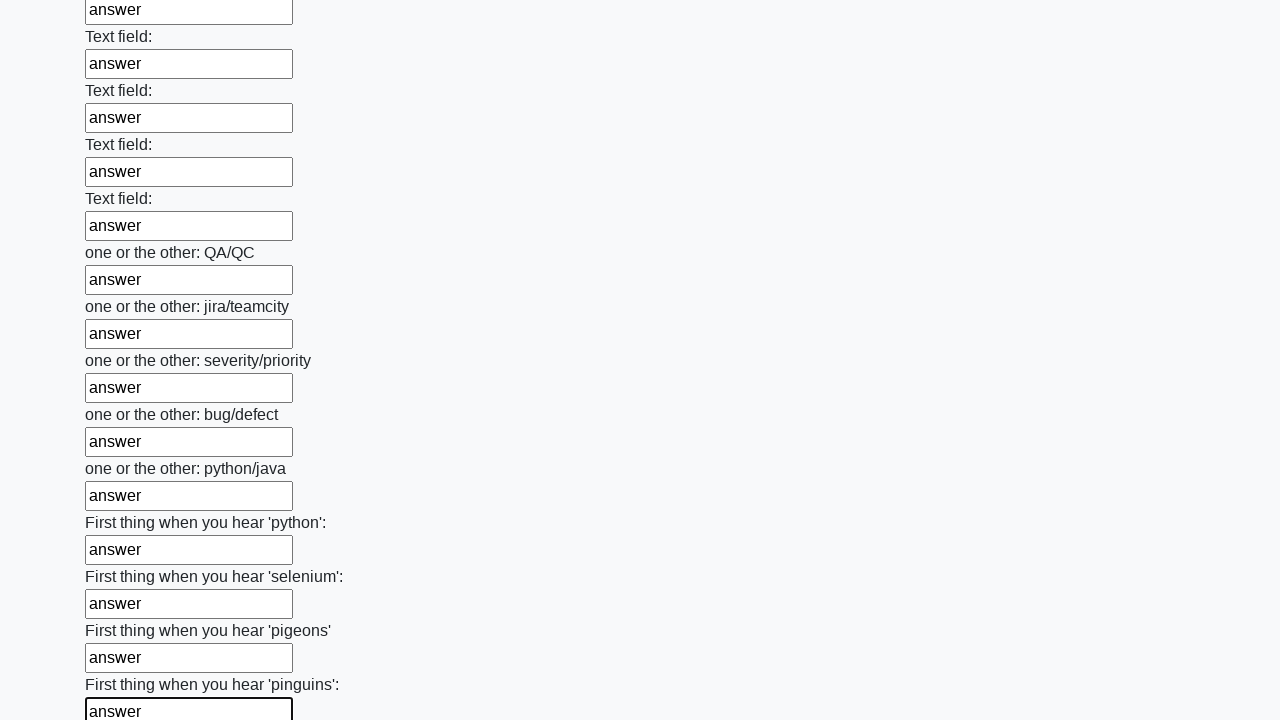

Filled input field 97 with 'answer' on input >> nth=96
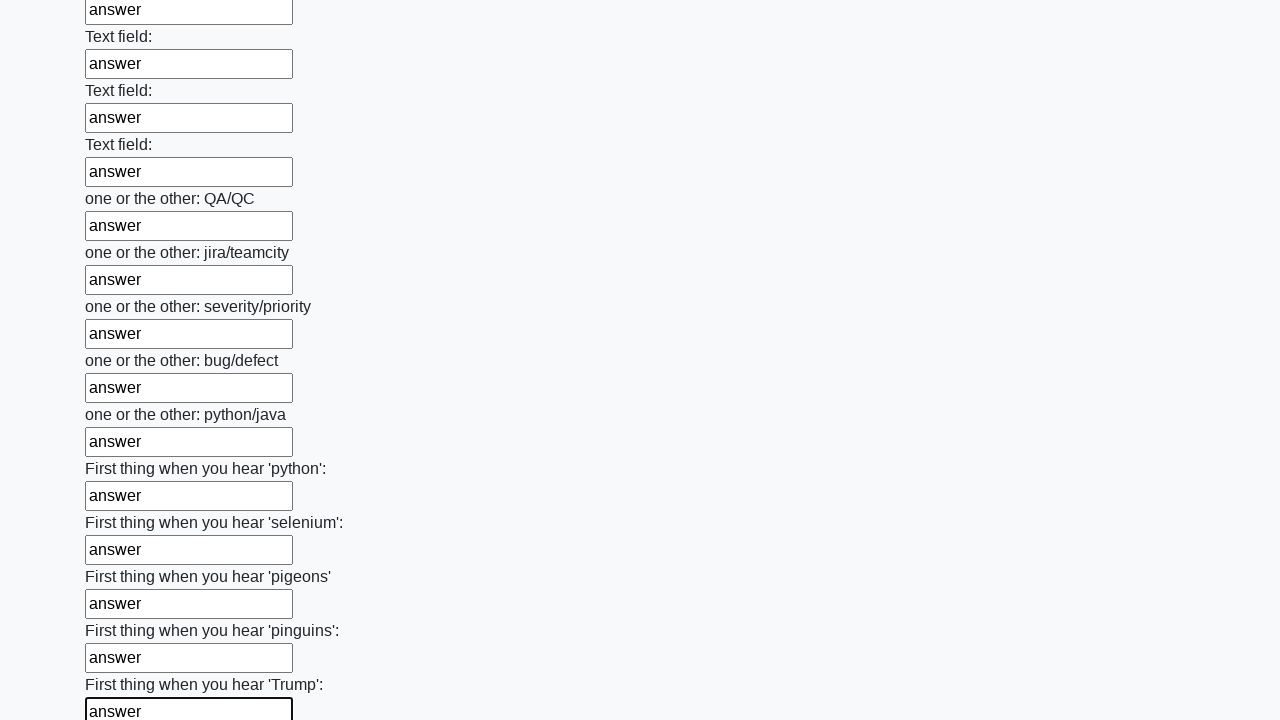

Filled input field 98 with 'answer' on input >> nth=97
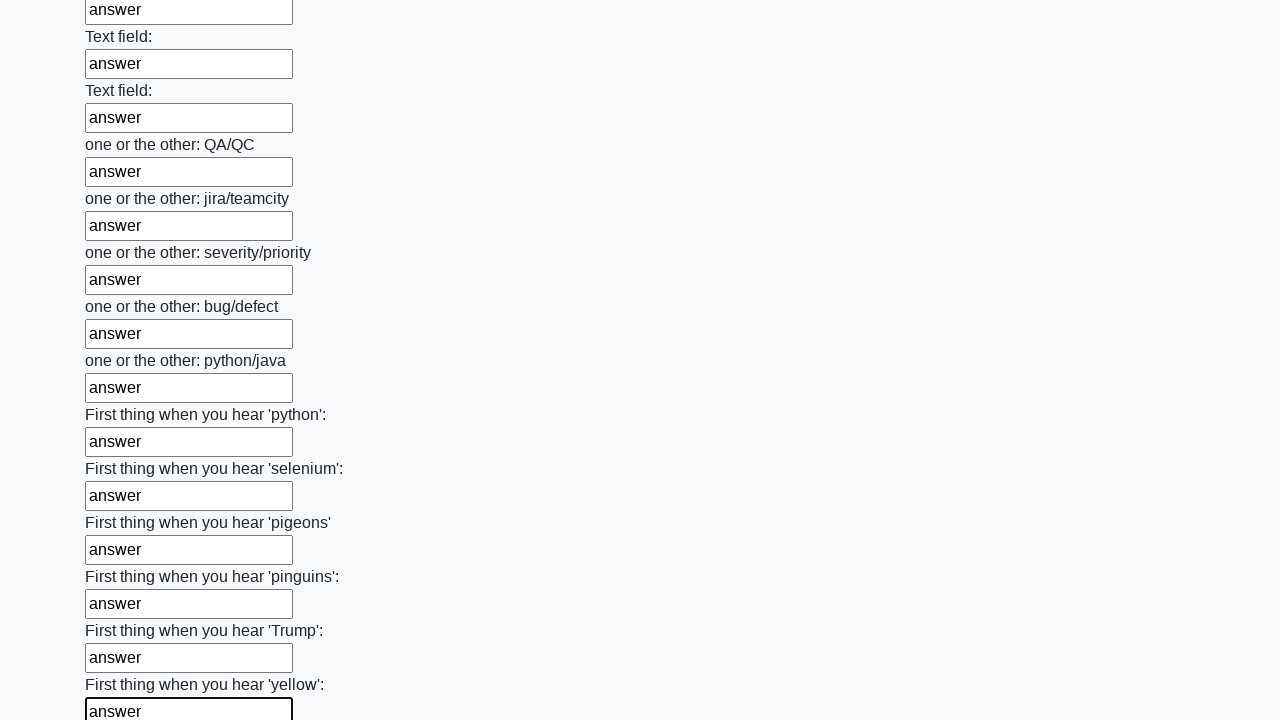

Filled input field 99 with 'answer' on input >> nth=98
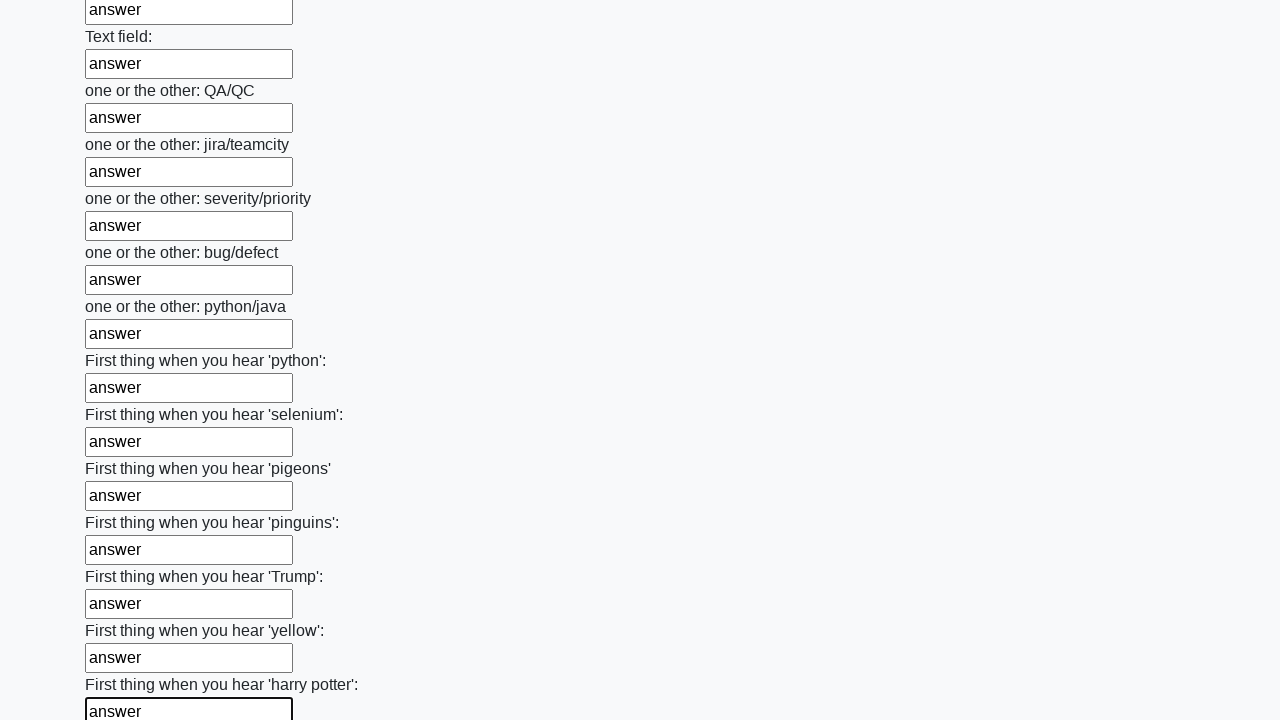

Filled input field 100 with 'answer' on input >> nth=99
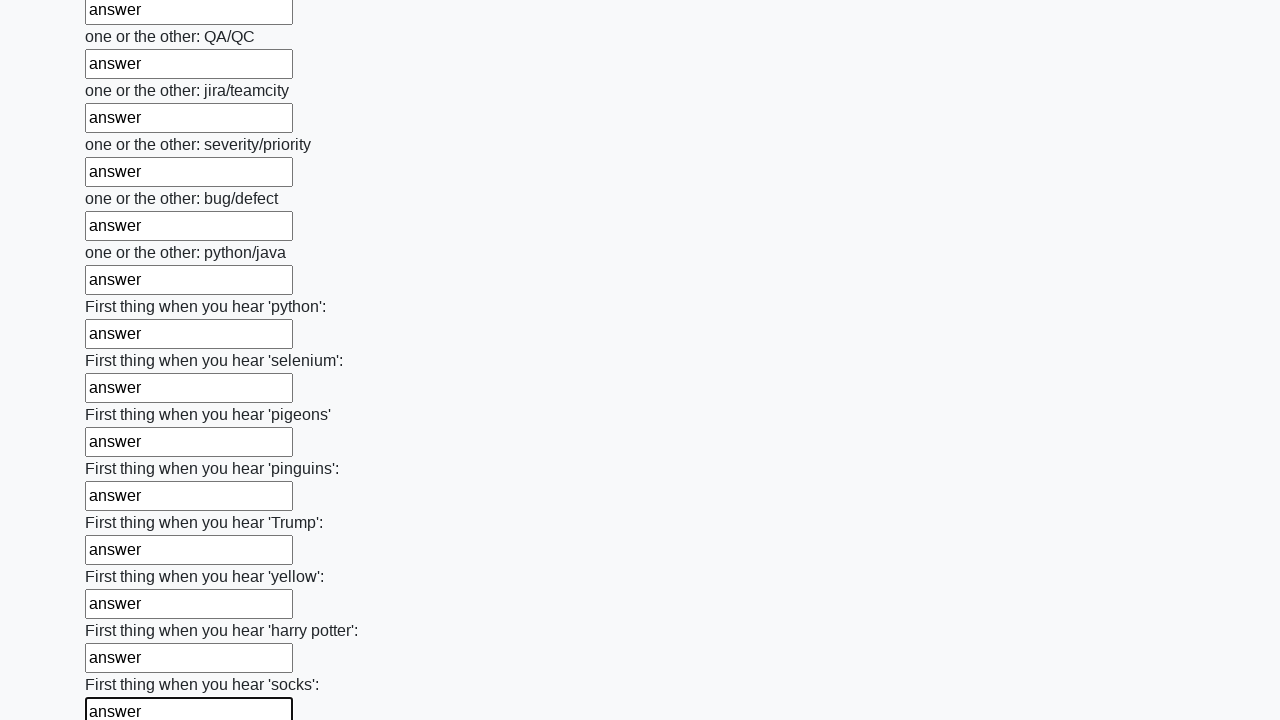

Clicked the submit button to submit the form at (123, 611) on button.btn
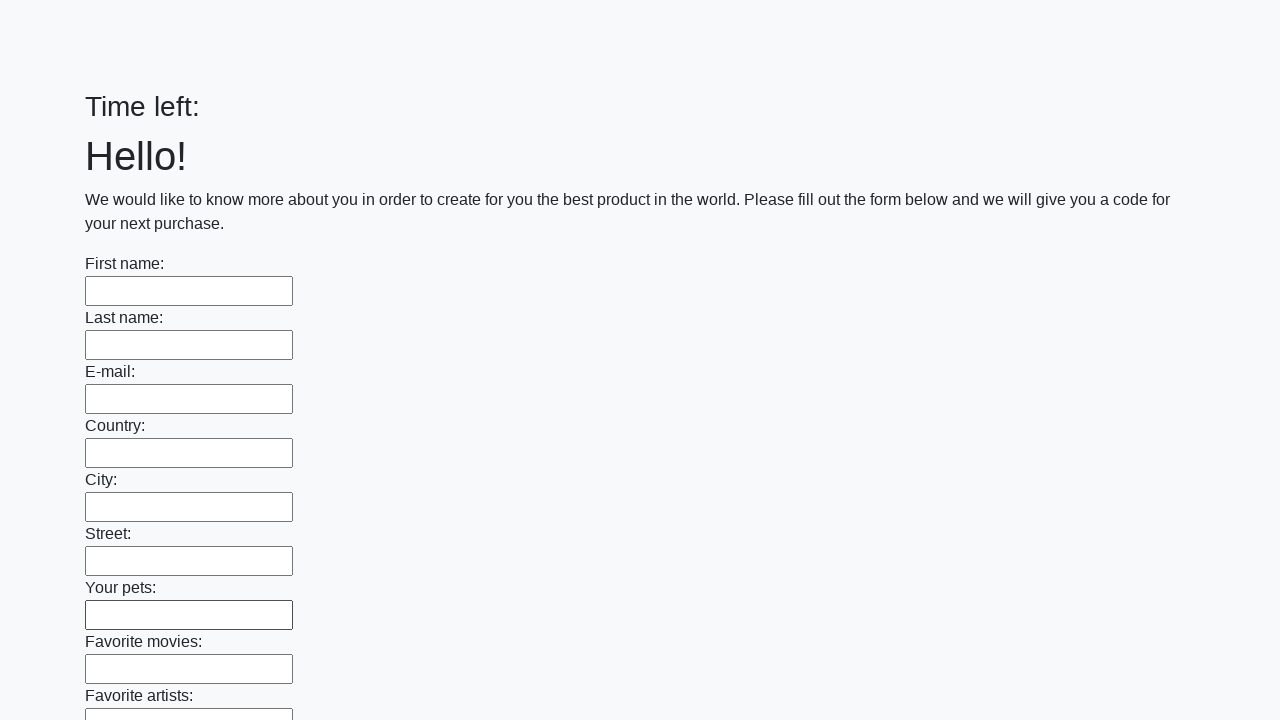

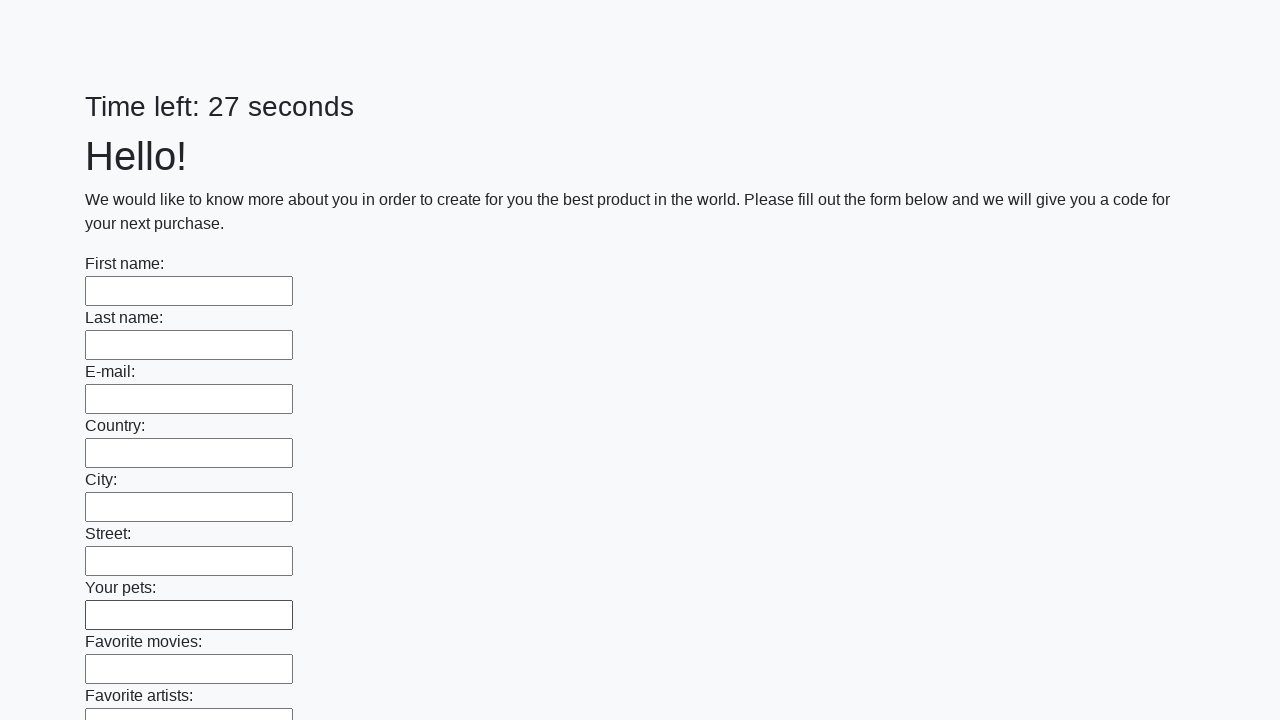